Tests the add/remove elements functionality by clicking "Add Element" button 100 times, then deleting 40 elements and validating the correct number remains

Starting URL: http://the-internet.herokuapp.com/add_remove_elements/

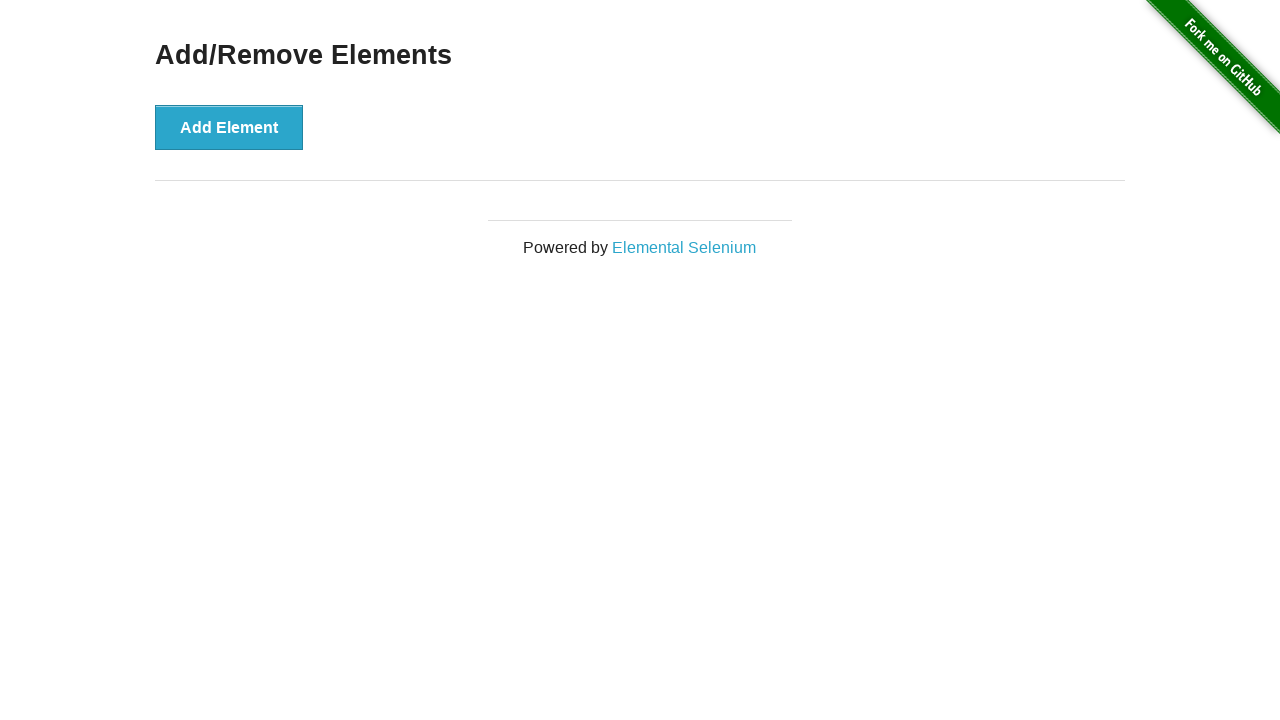

Navigated to add/remove elements page
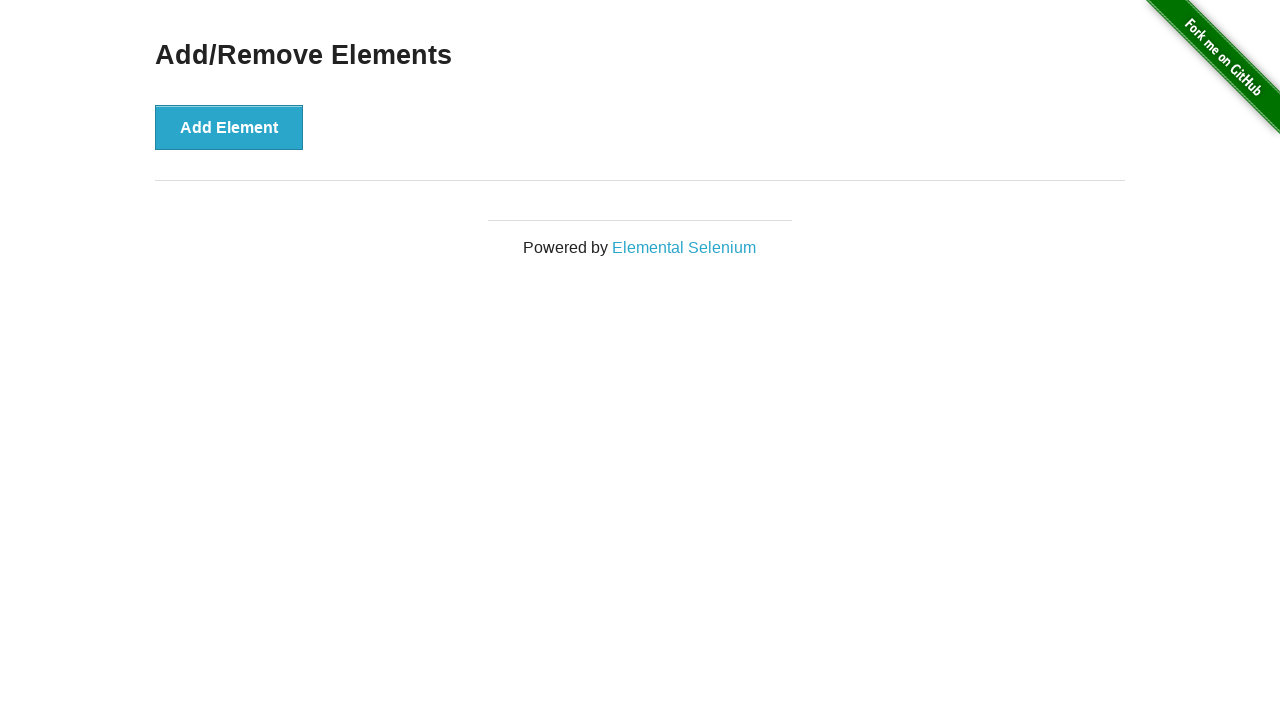

Clicked 'Add Element' button (iteration 1/100) at (229, 127) on button[onclick='addElement()']
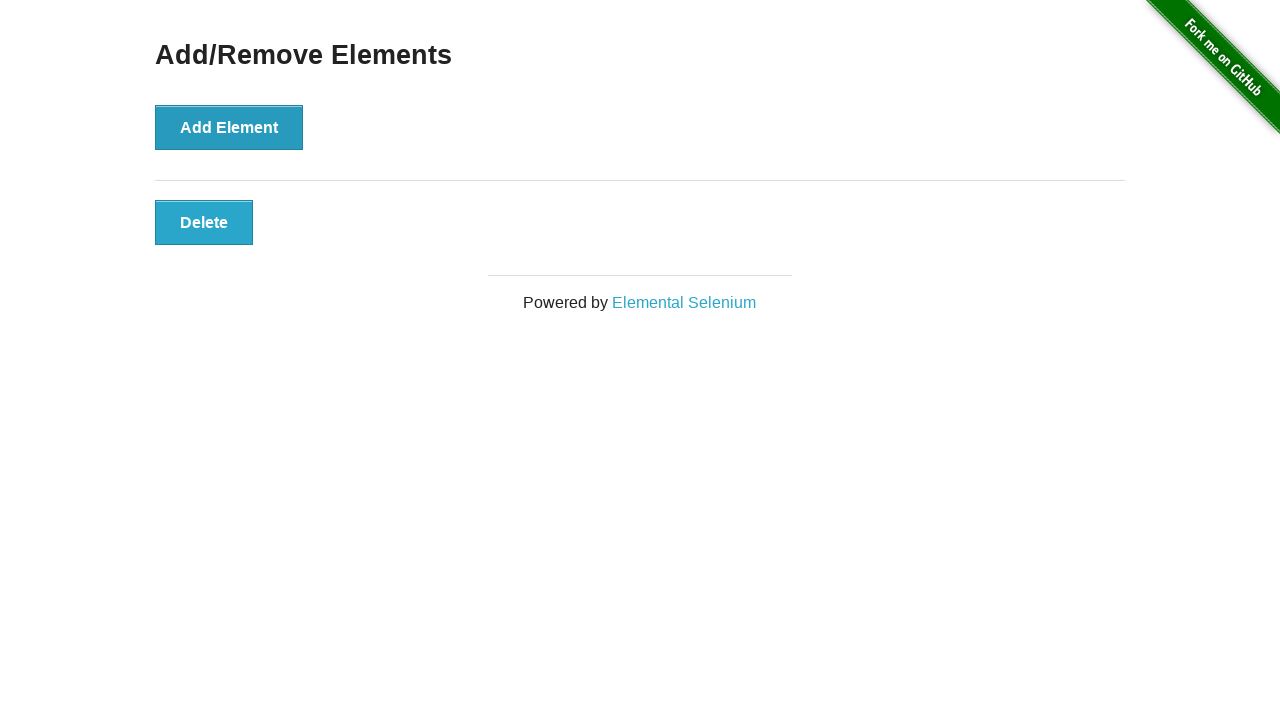

Clicked 'Add Element' button (iteration 2/100) at (229, 127) on button[onclick='addElement()']
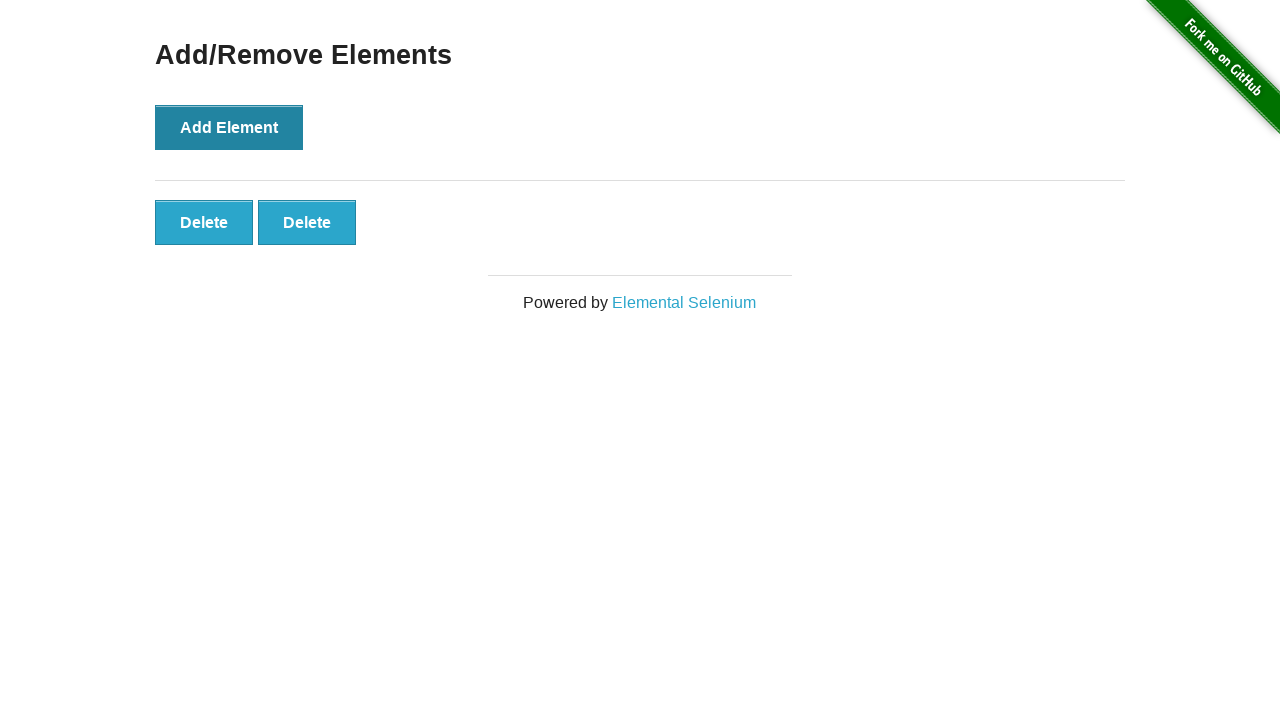

Clicked 'Add Element' button (iteration 3/100) at (229, 127) on button[onclick='addElement()']
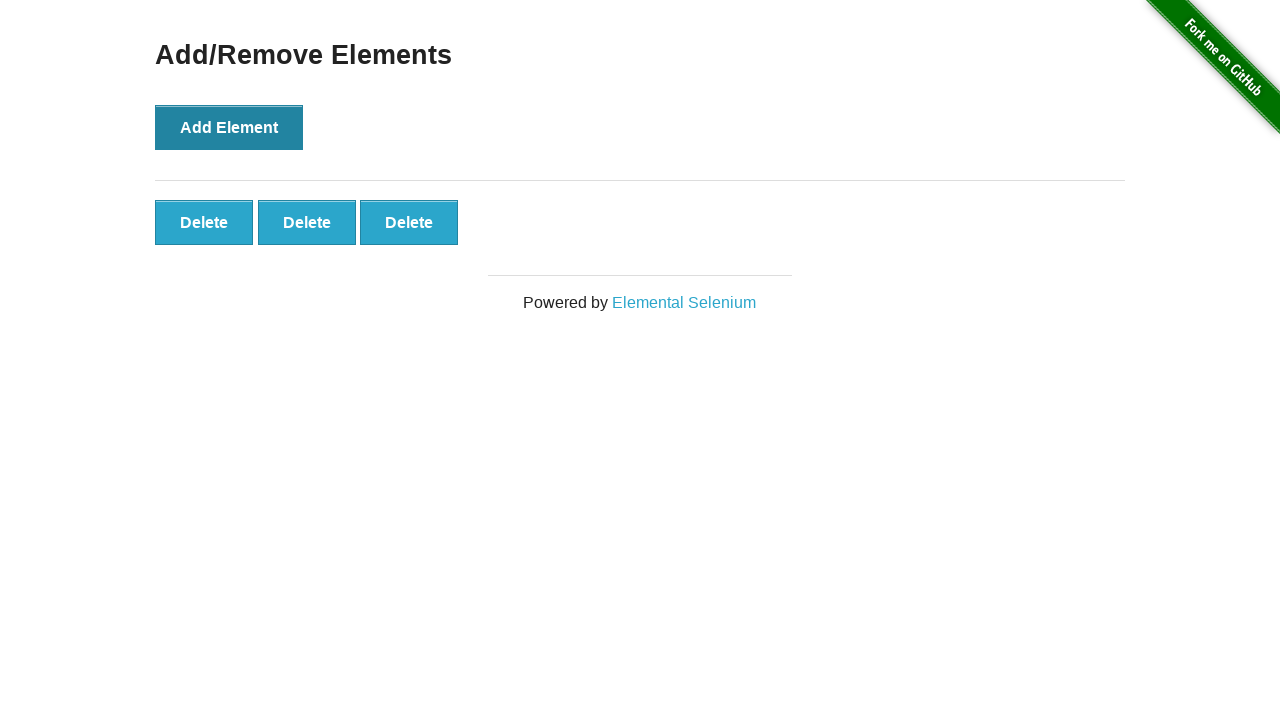

Clicked 'Add Element' button (iteration 4/100) at (229, 127) on button[onclick='addElement()']
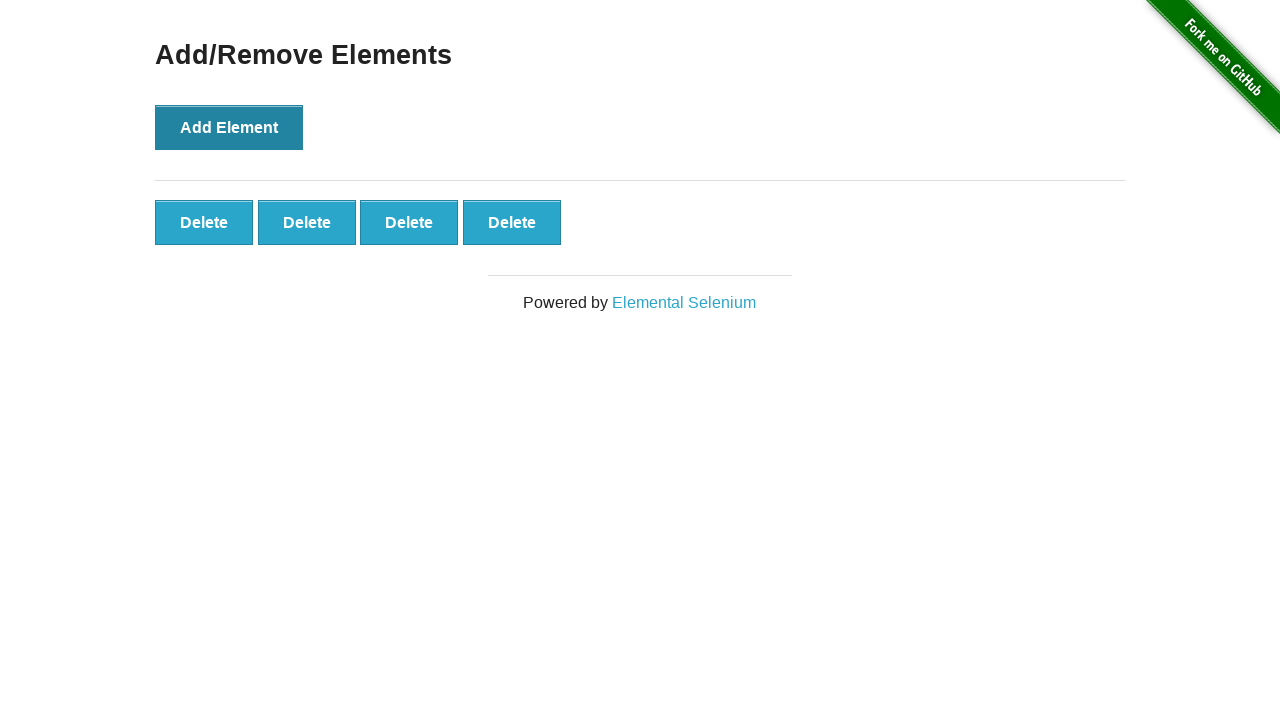

Clicked 'Add Element' button (iteration 5/100) at (229, 127) on button[onclick='addElement()']
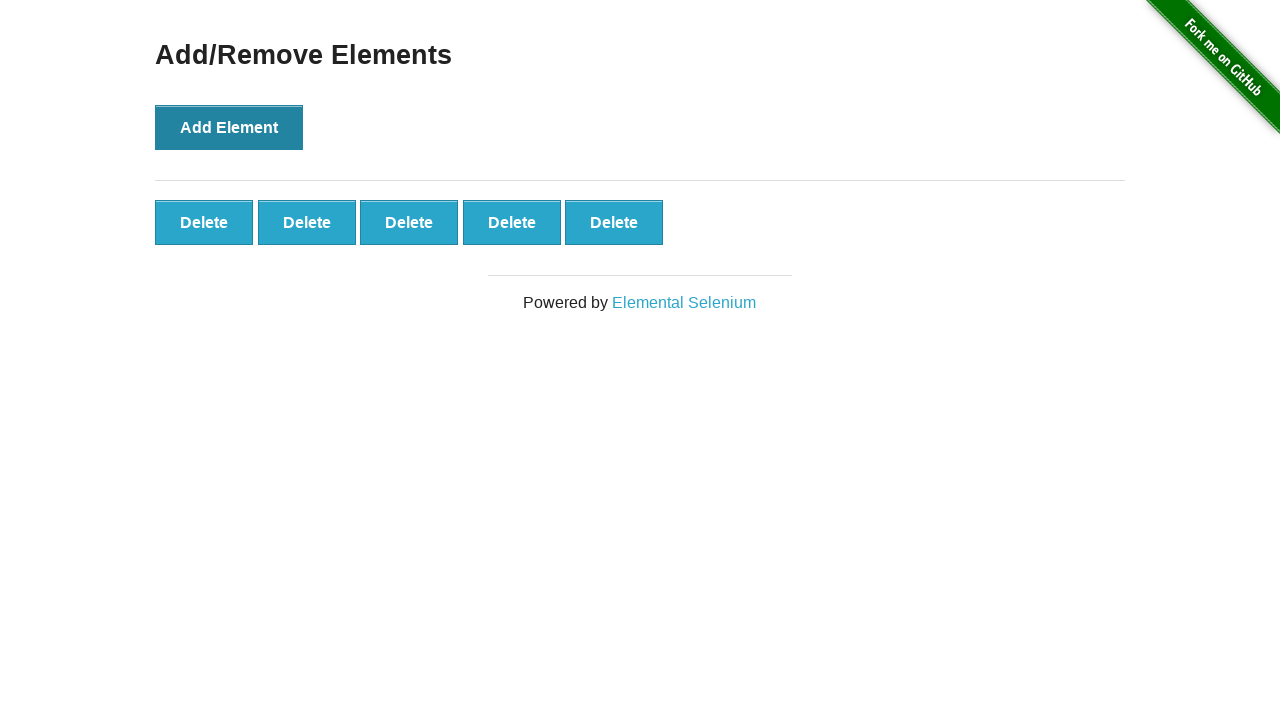

Clicked 'Add Element' button (iteration 6/100) at (229, 127) on button[onclick='addElement()']
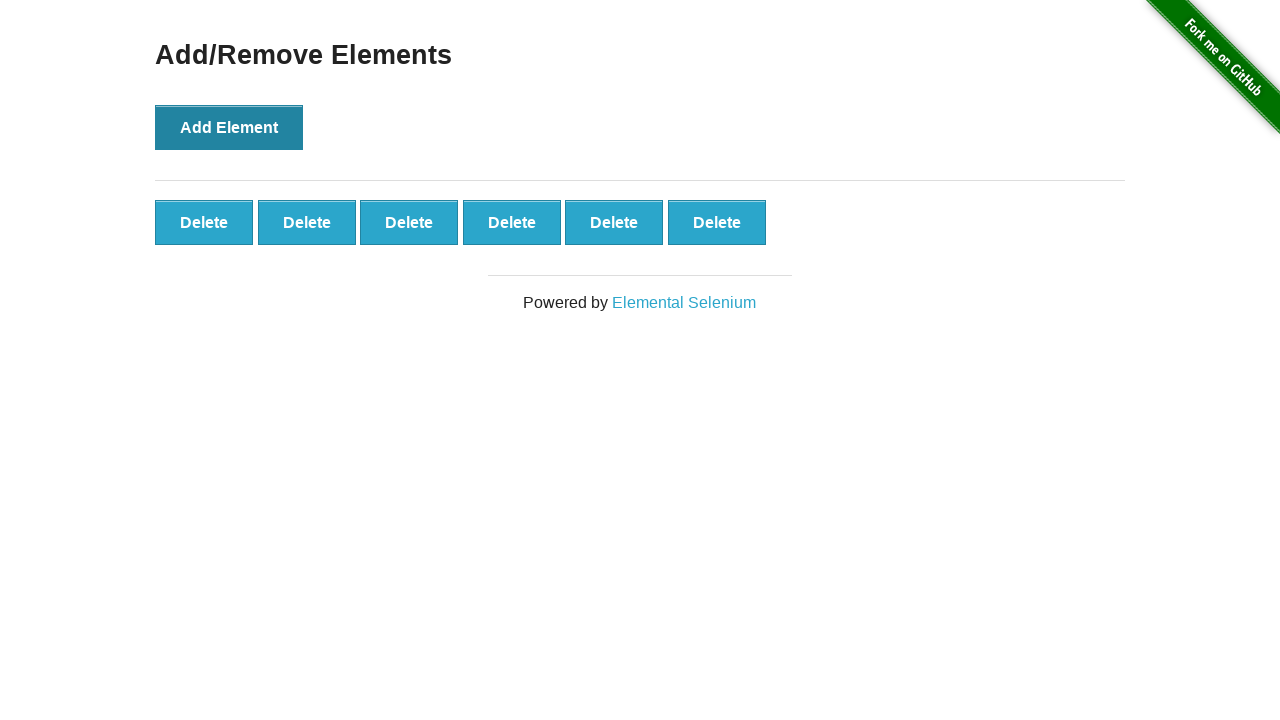

Clicked 'Add Element' button (iteration 7/100) at (229, 127) on button[onclick='addElement()']
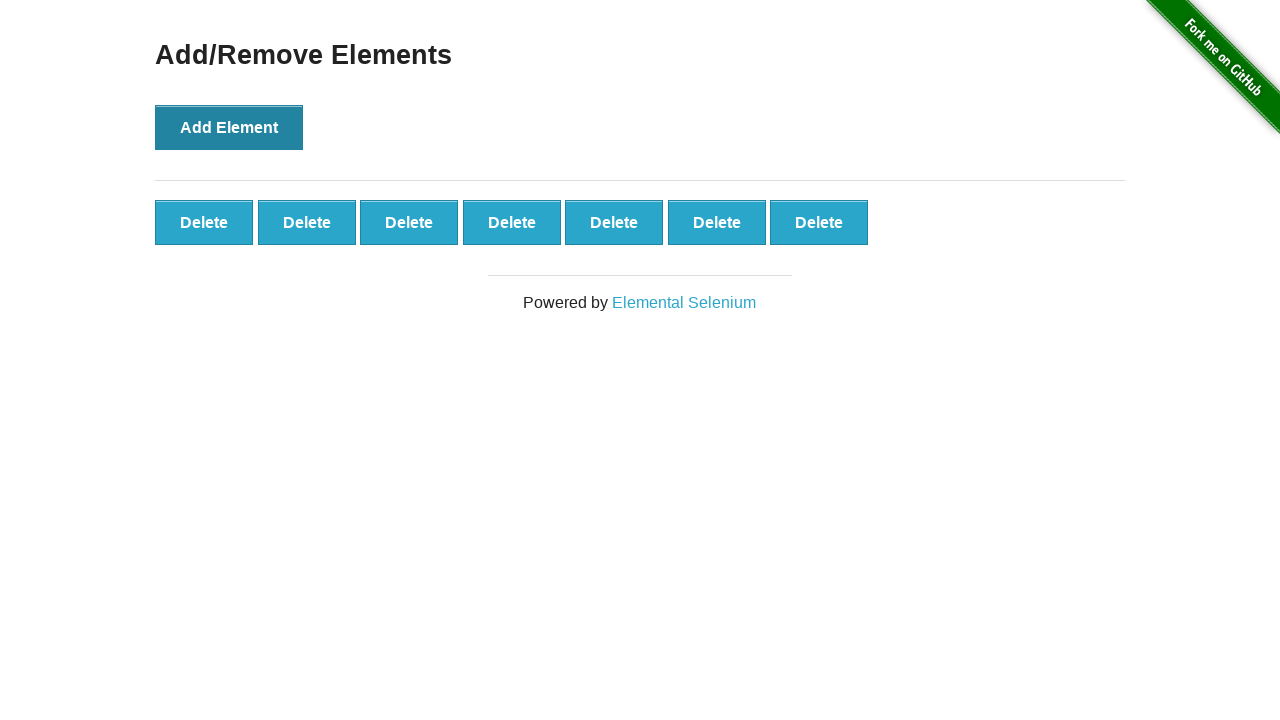

Clicked 'Add Element' button (iteration 8/100) at (229, 127) on button[onclick='addElement()']
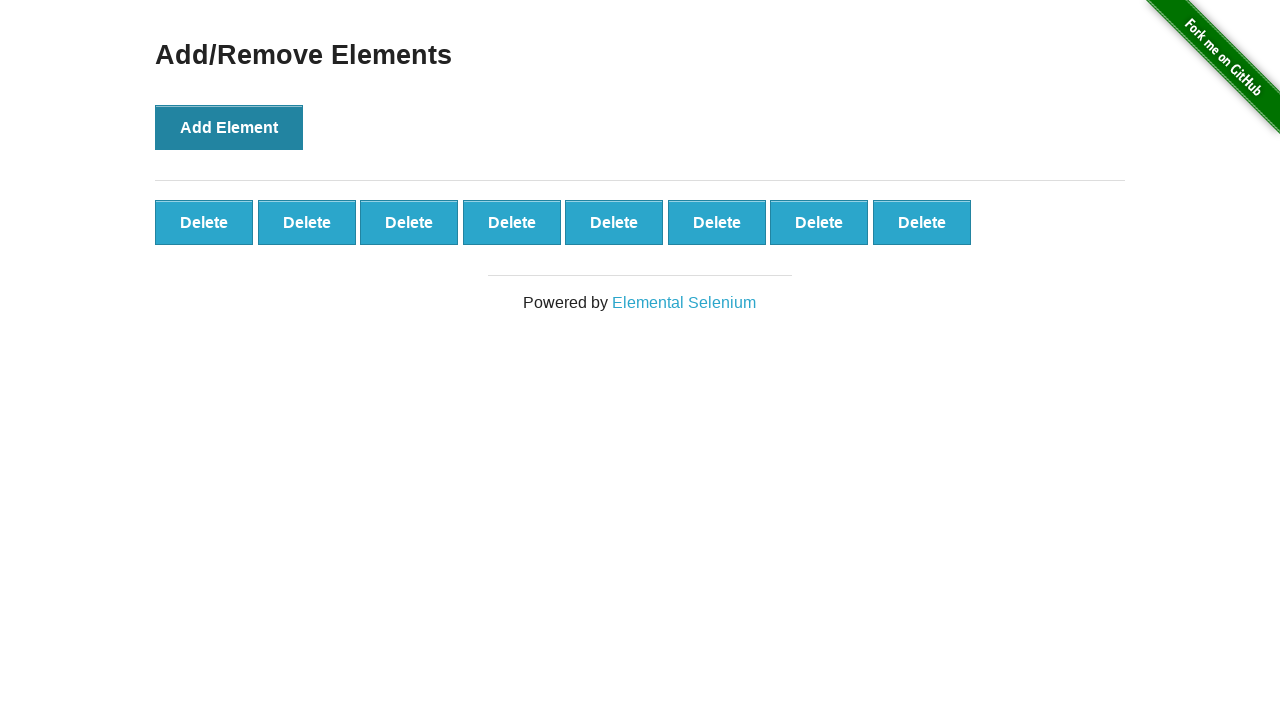

Clicked 'Add Element' button (iteration 9/100) at (229, 127) on button[onclick='addElement()']
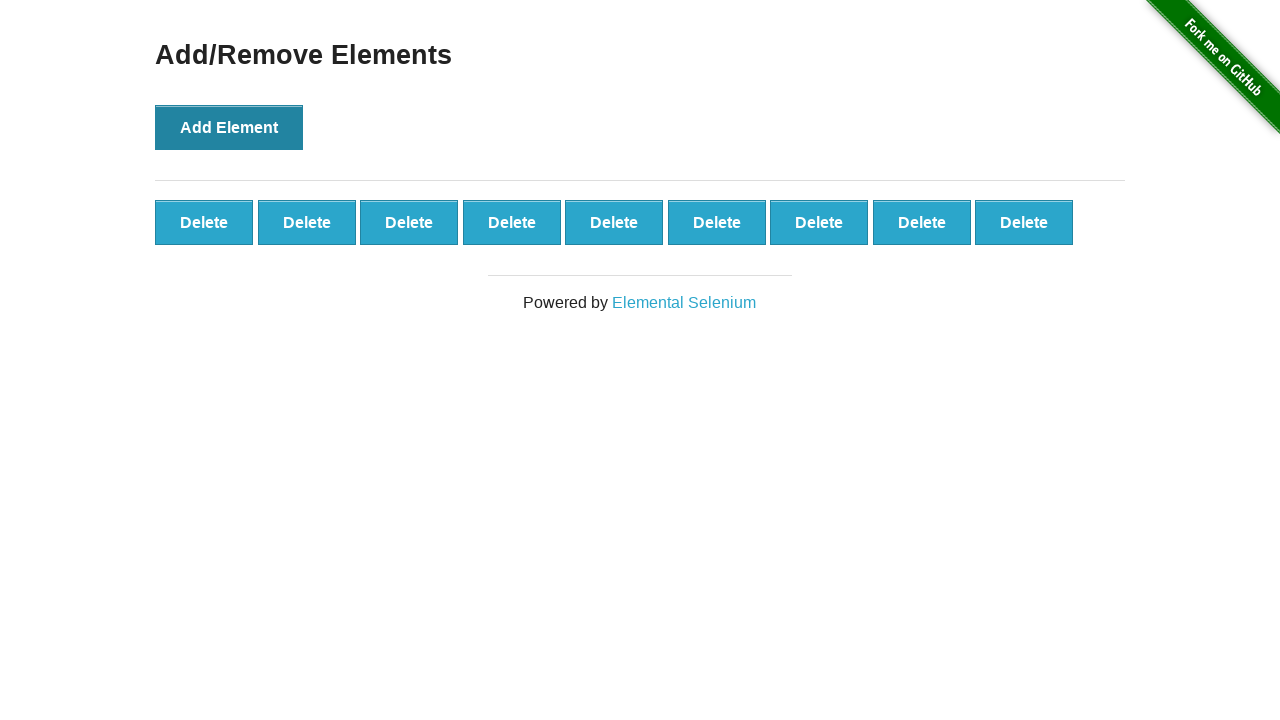

Clicked 'Add Element' button (iteration 10/100) at (229, 127) on button[onclick='addElement()']
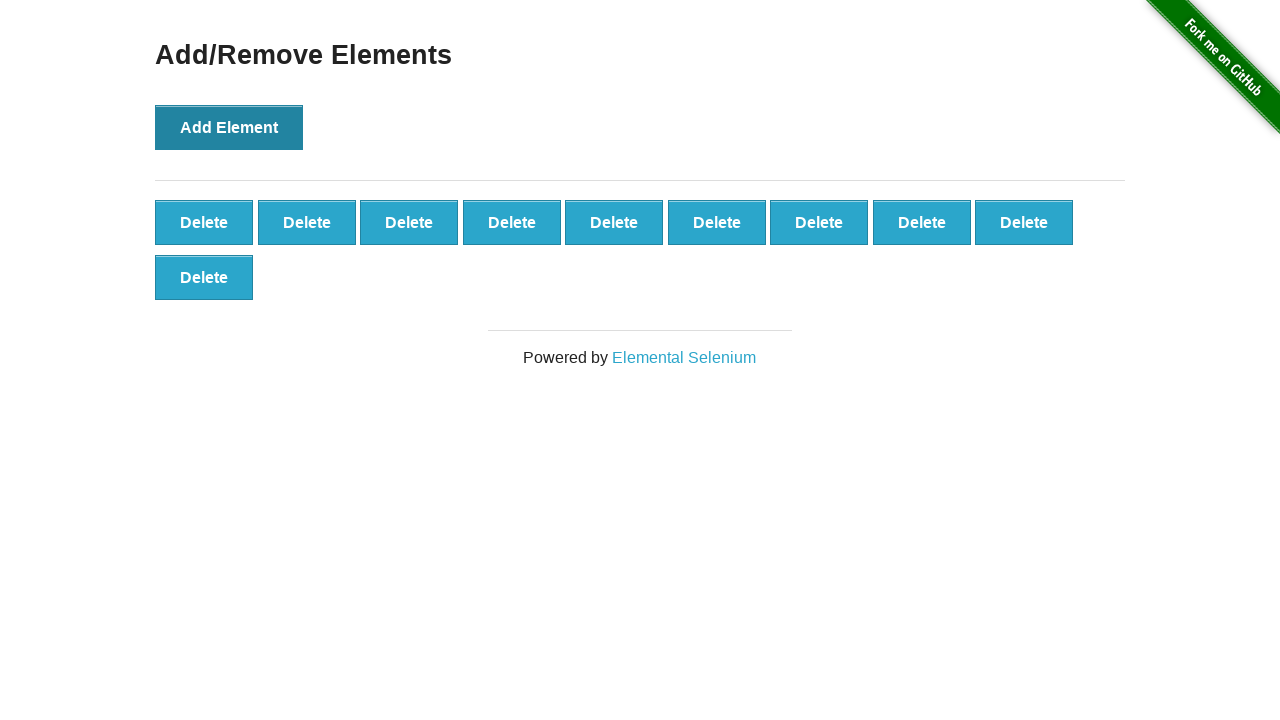

Clicked 'Add Element' button (iteration 11/100) at (229, 127) on button[onclick='addElement()']
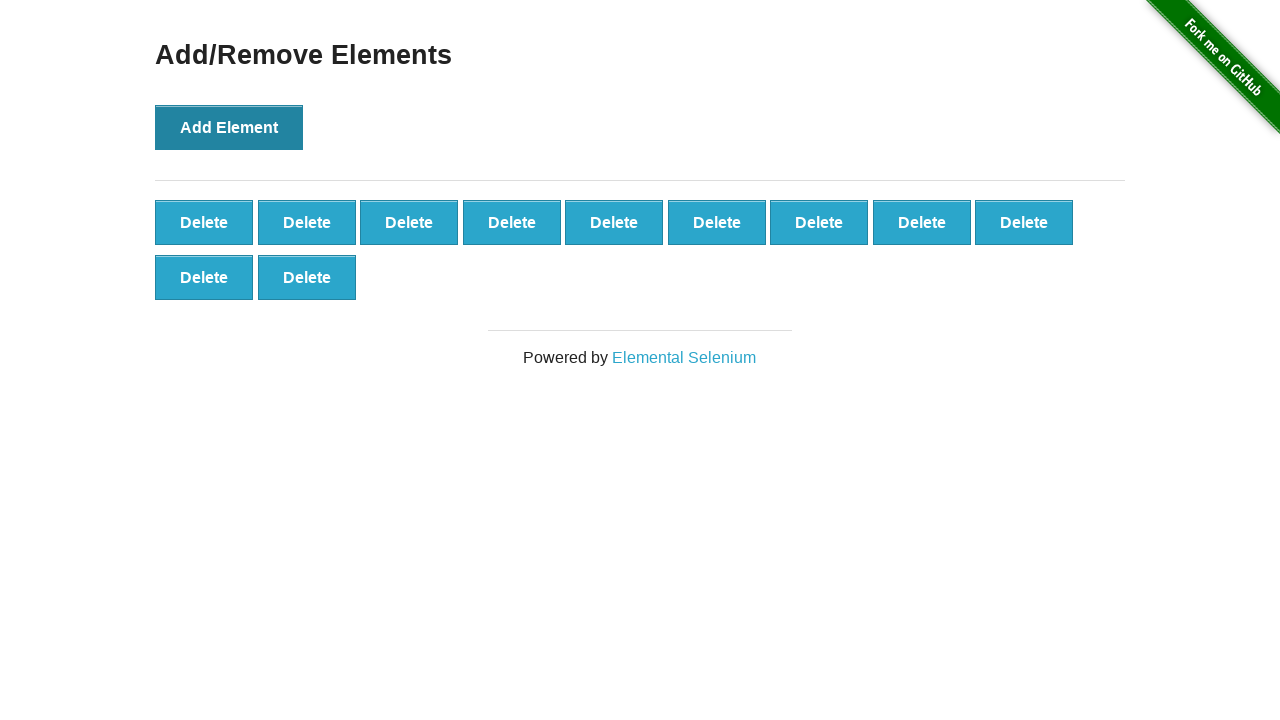

Clicked 'Add Element' button (iteration 12/100) at (229, 127) on button[onclick='addElement()']
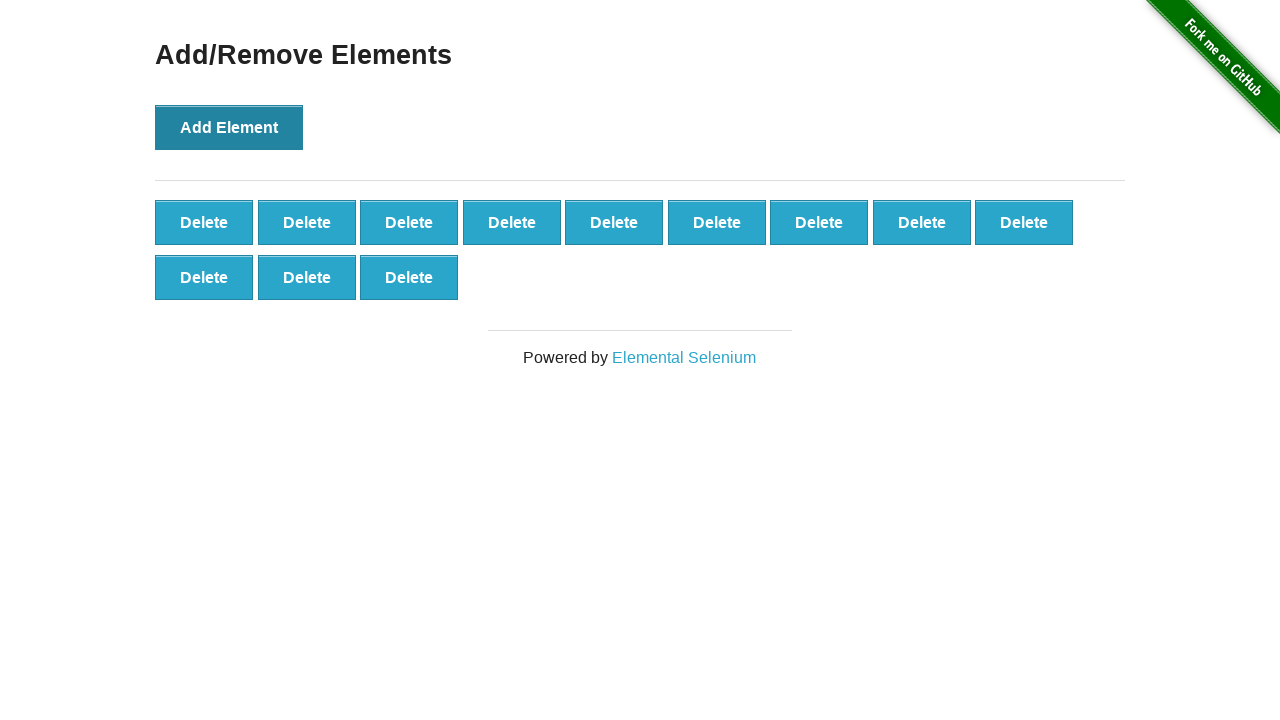

Clicked 'Add Element' button (iteration 13/100) at (229, 127) on button[onclick='addElement()']
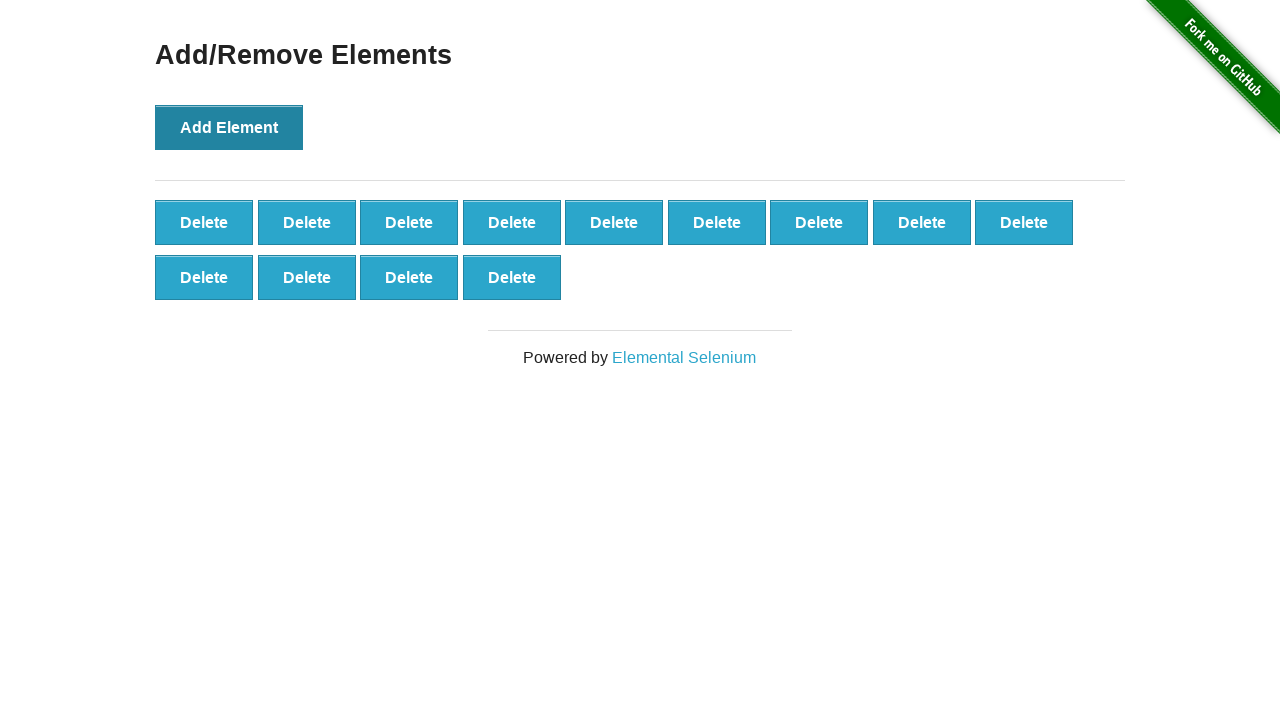

Clicked 'Add Element' button (iteration 14/100) at (229, 127) on button[onclick='addElement()']
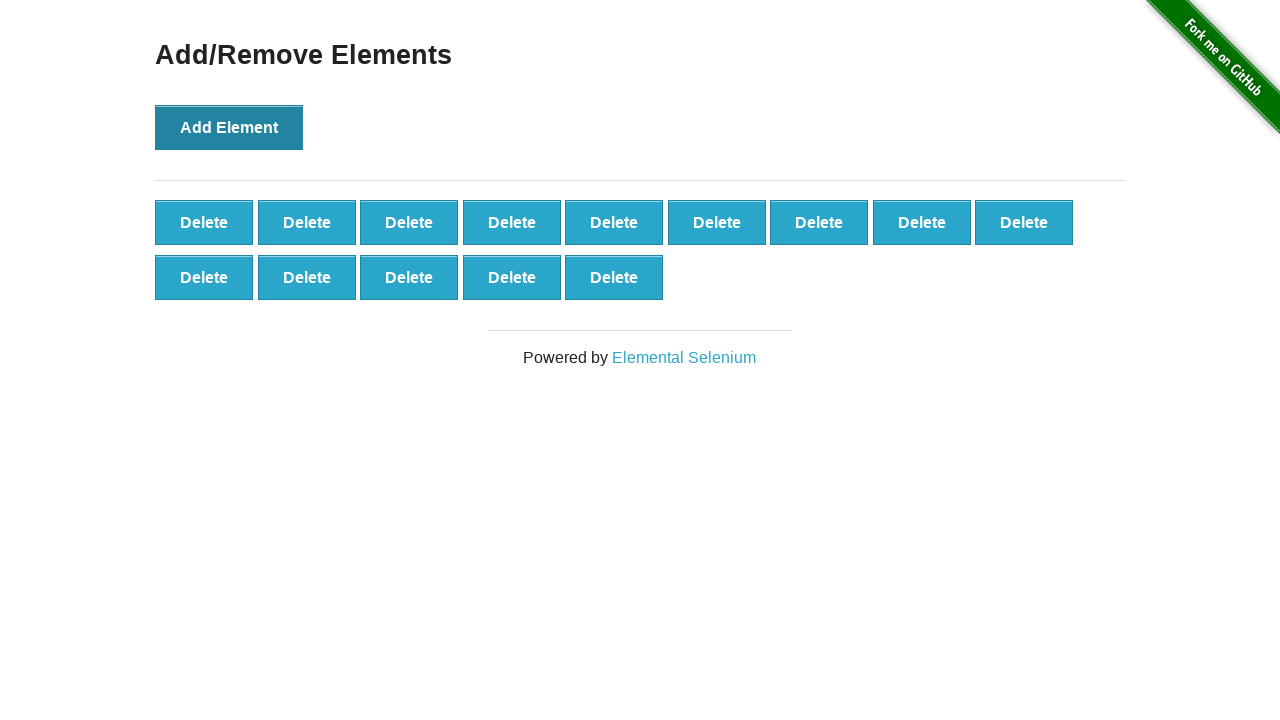

Clicked 'Add Element' button (iteration 15/100) at (229, 127) on button[onclick='addElement()']
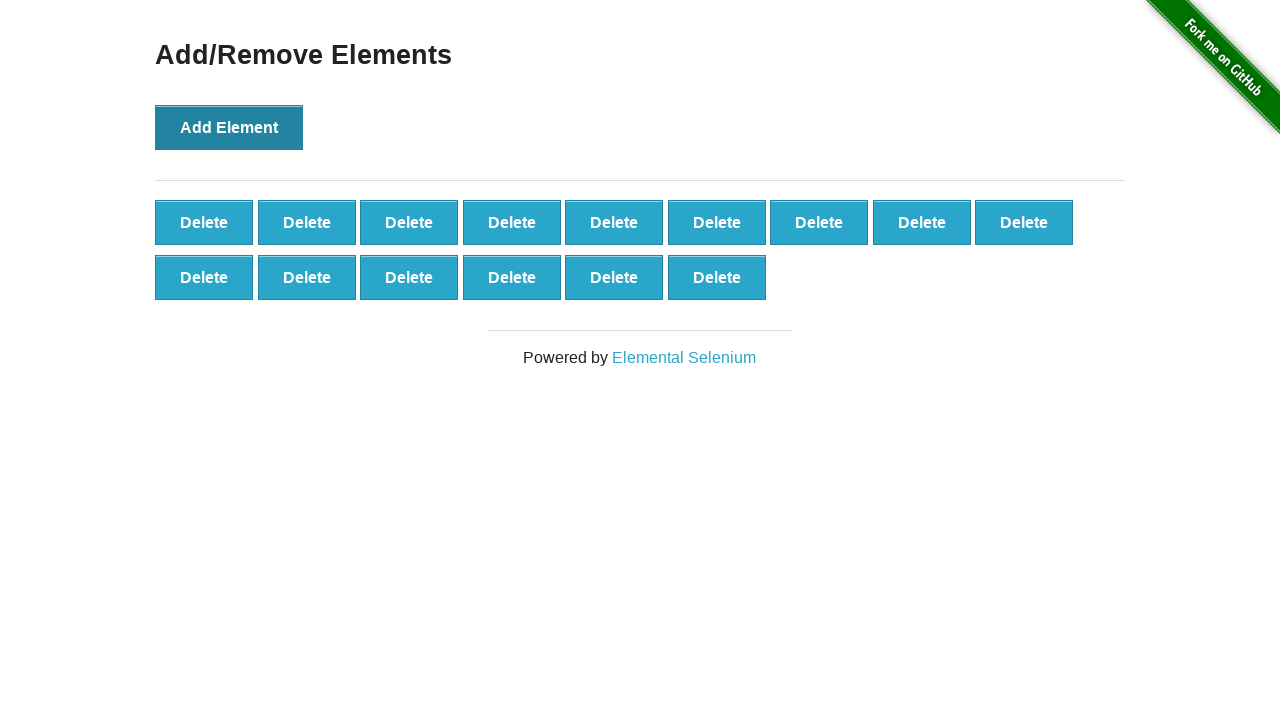

Clicked 'Add Element' button (iteration 16/100) at (229, 127) on button[onclick='addElement()']
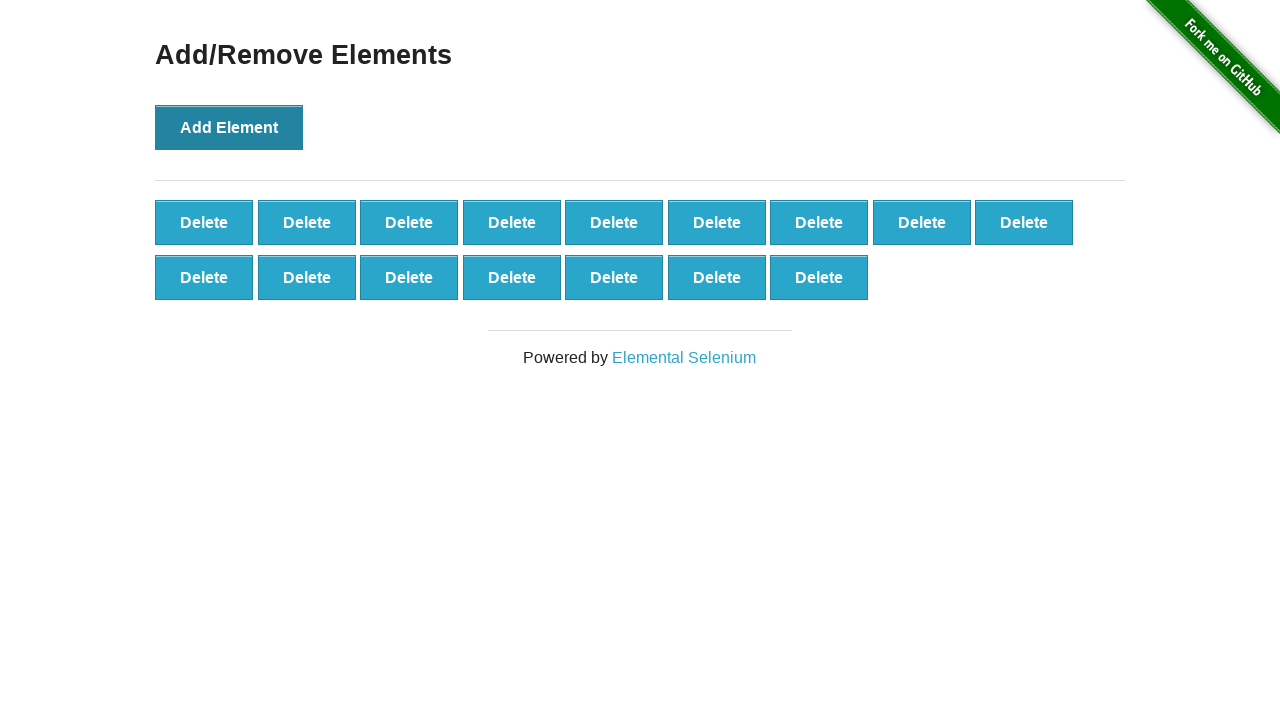

Clicked 'Add Element' button (iteration 17/100) at (229, 127) on button[onclick='addElement()']
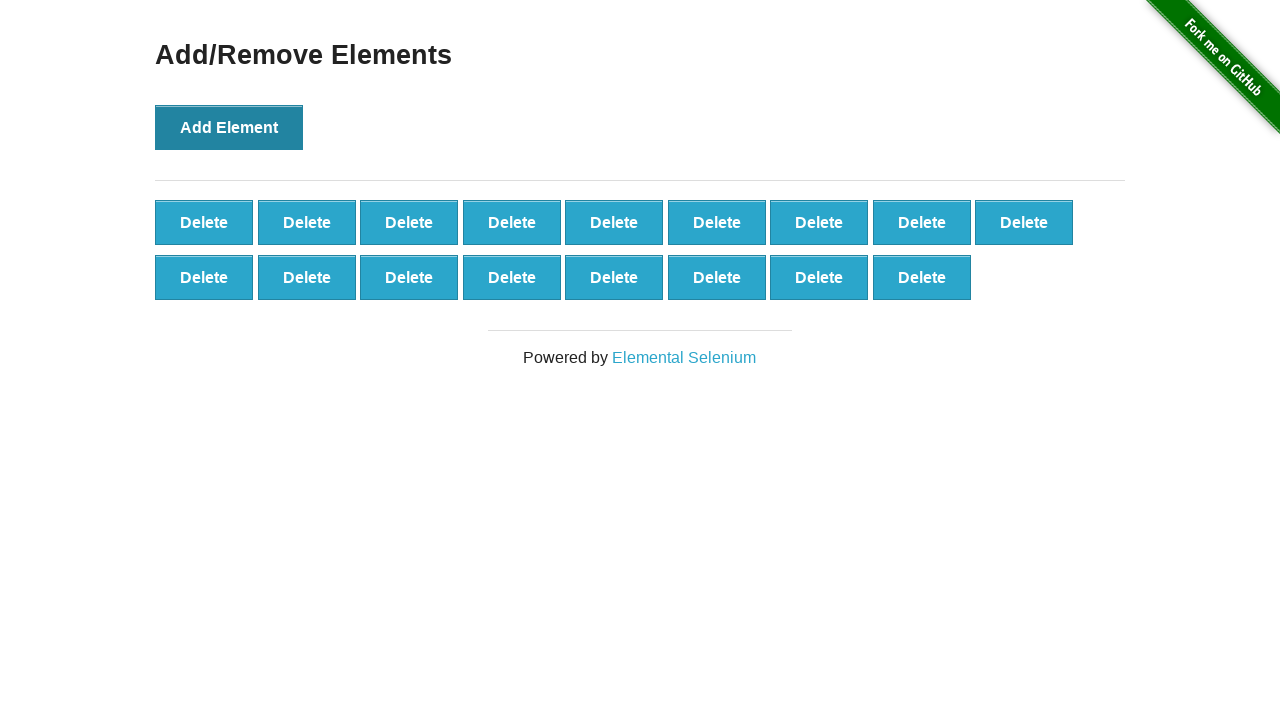

Clicked 'Add Element' button (iteration 18/100) at (229, 127) on button[onclick='addElement()']
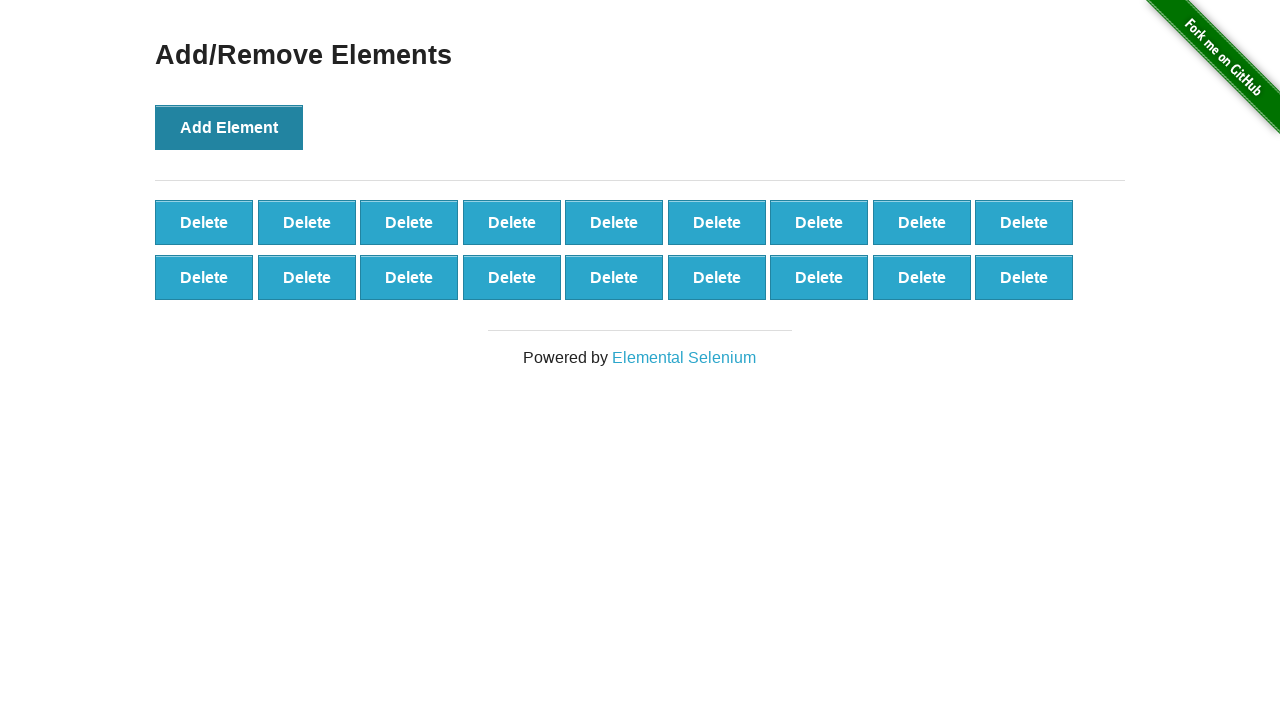

Clicked 'Add Element' button (iteration 19/100) at (229, 127) on button[onclick='addElement()']
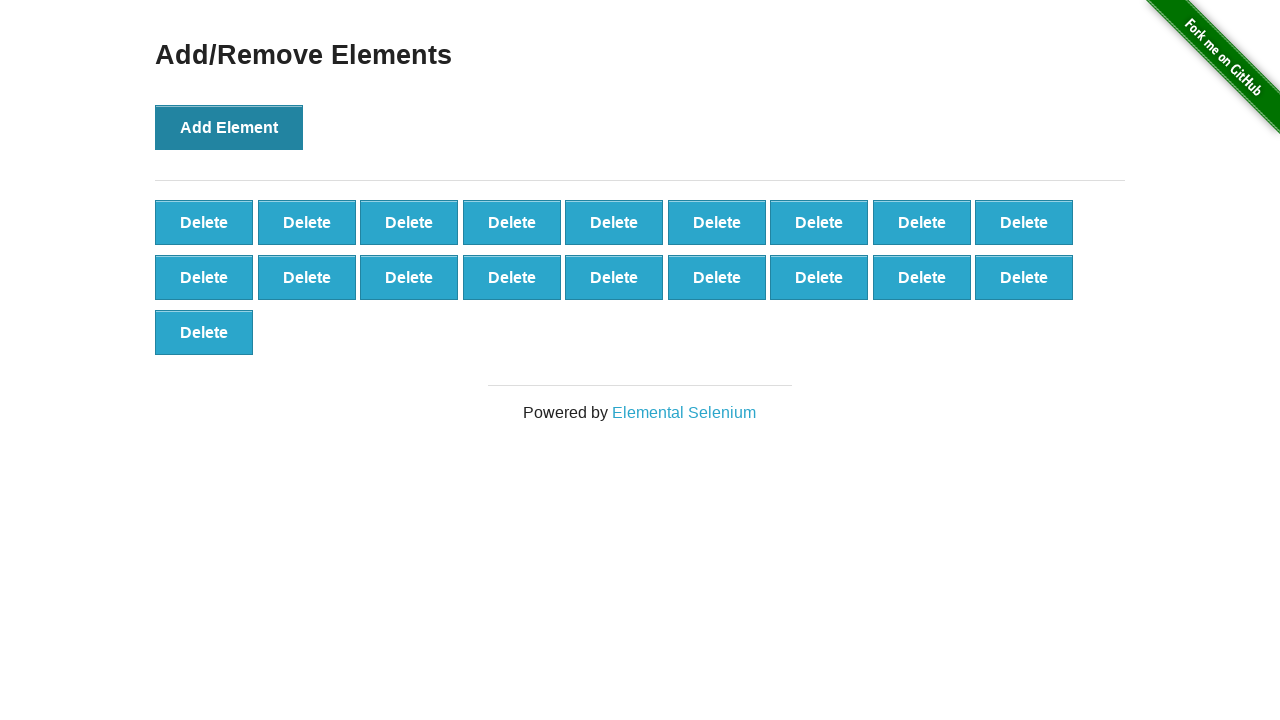

Clicked 'Add Element' button (iteration 20/100) at (229, 127) on button[onclick='addElement()']
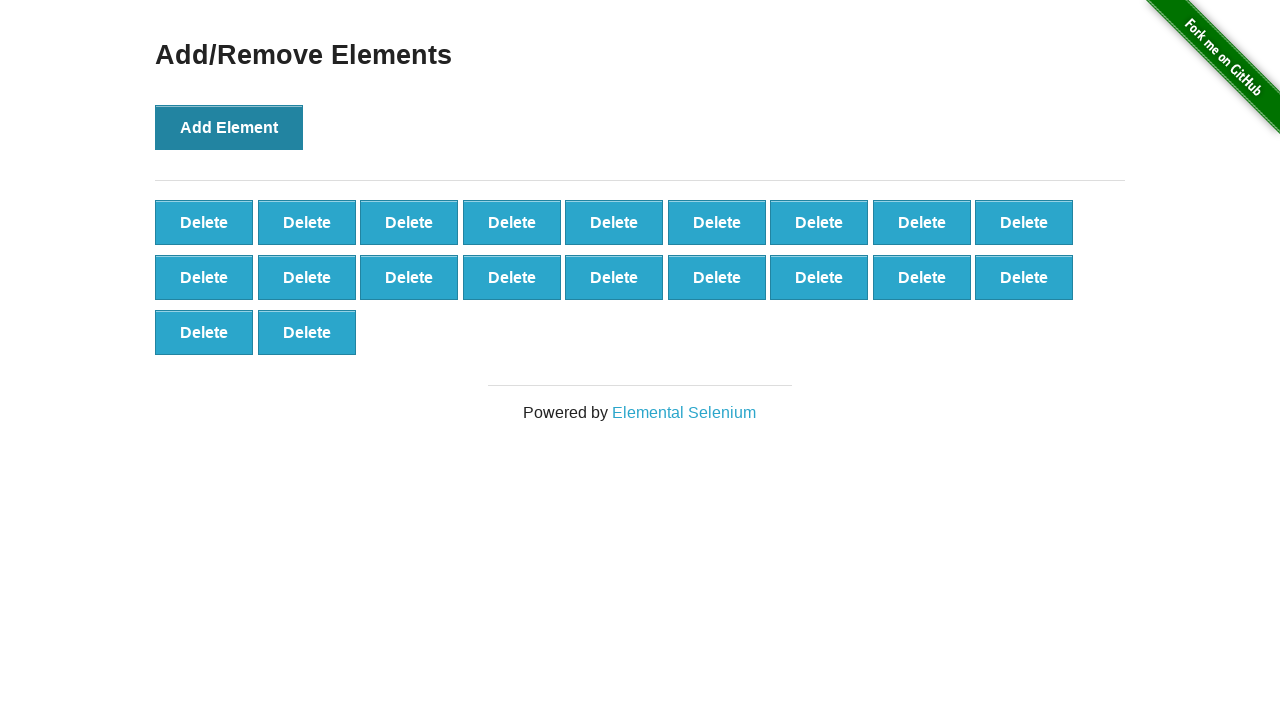

Clicked 'Add Element' button (iteration 21/100) at (229, 127) on button[onclick='addElement()']
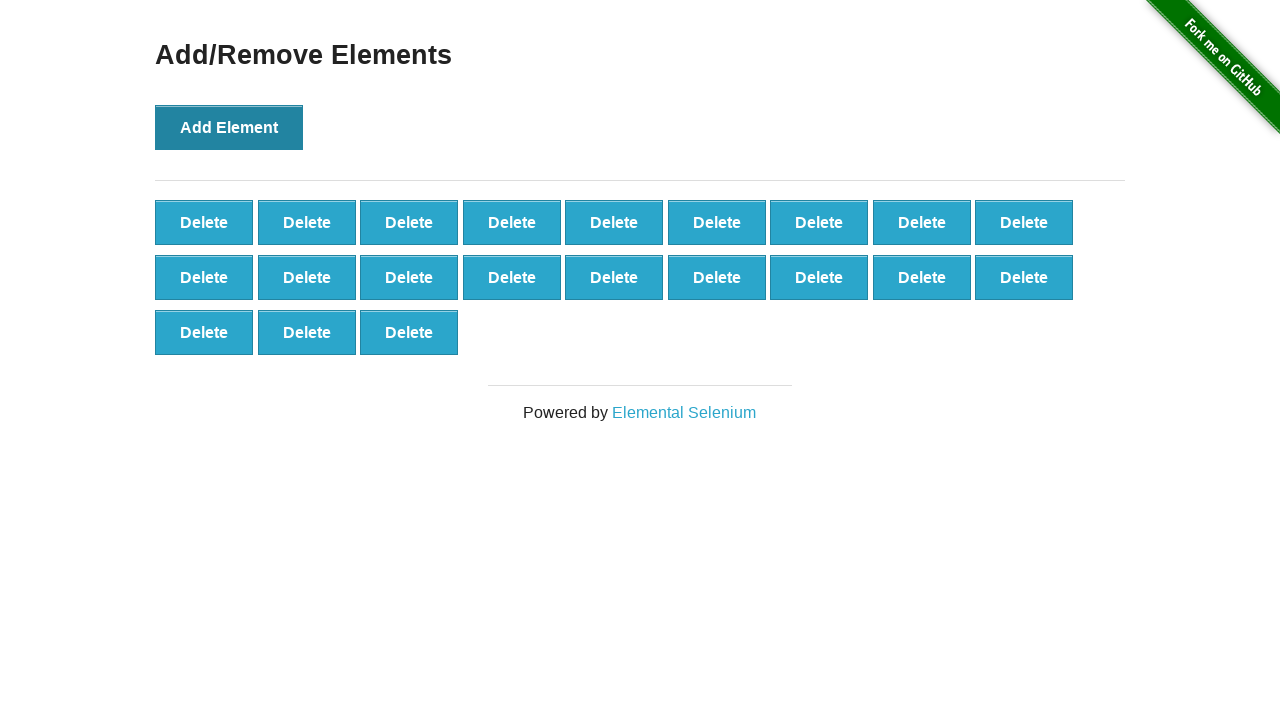

Clicked 'Add Element' button (iteration 22/100) at (229, 127) on button[onclick='addElement()']
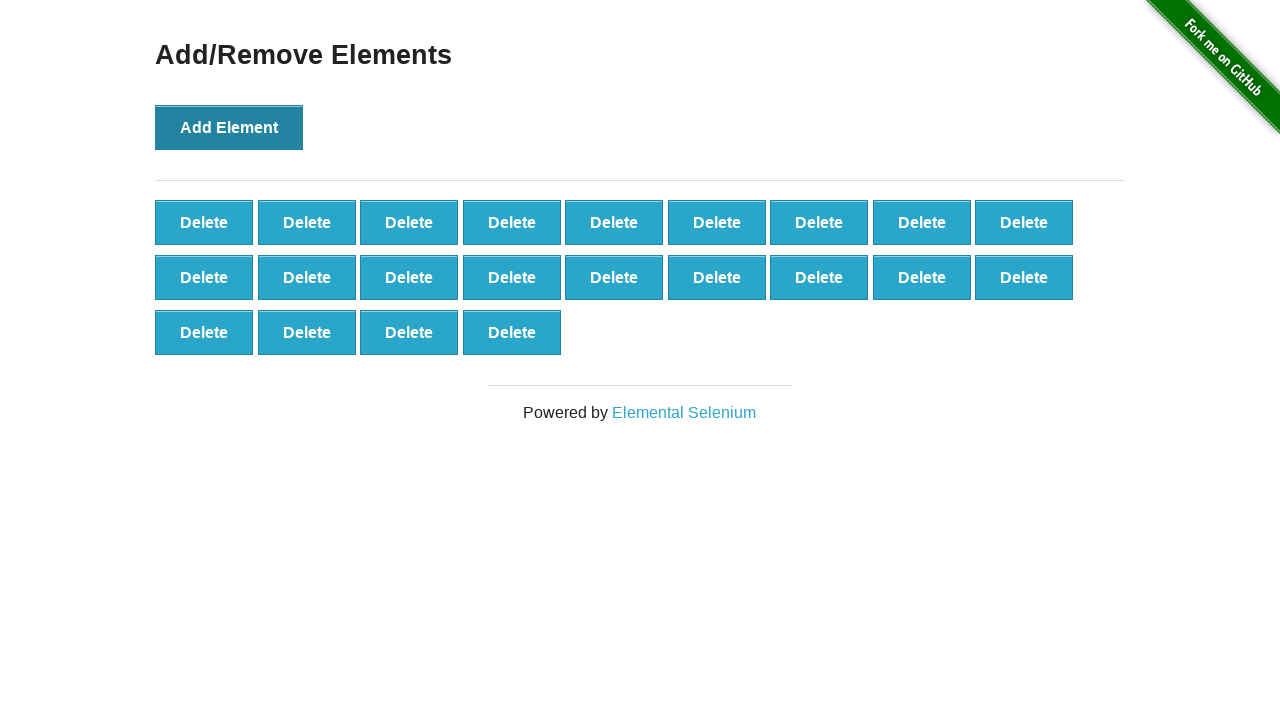

Clicked 'Add Element' button (iteration 23/100) at (229, 127) on button[onclick='addElement()']
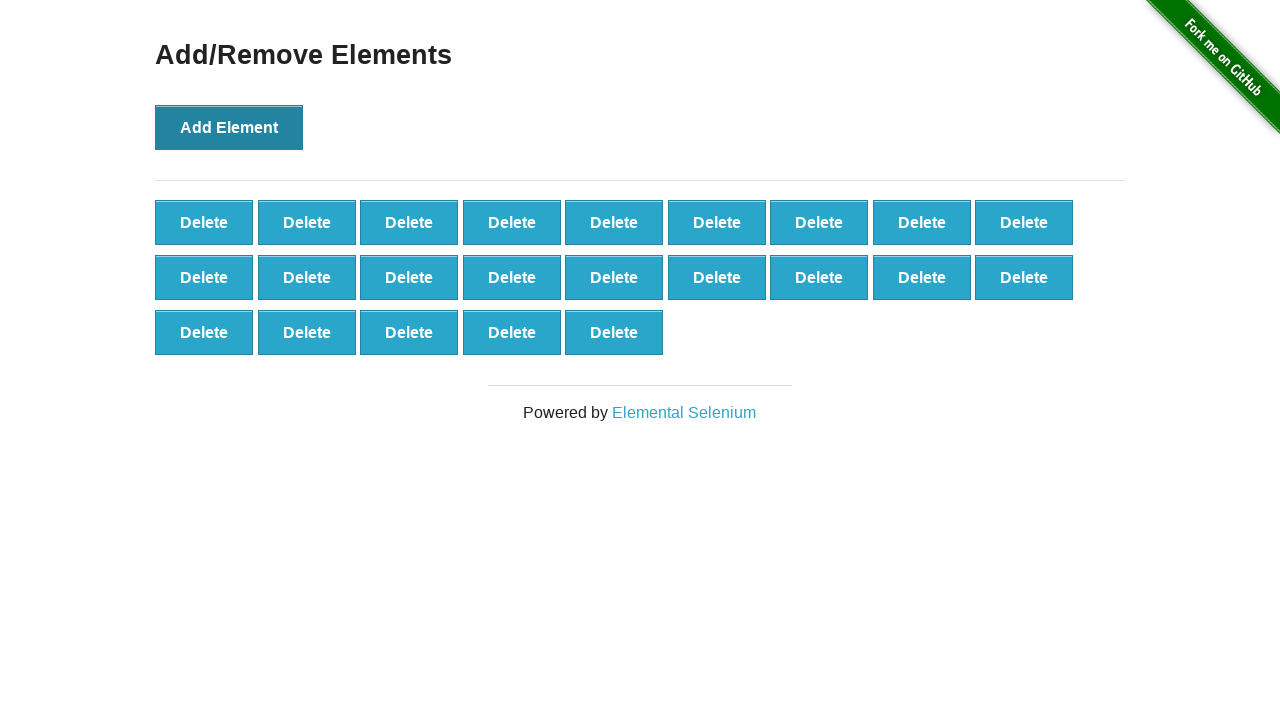

Clicked 'Add Element' button (iteration 24/100) at (229, 127) on button[onclick='addElement()']
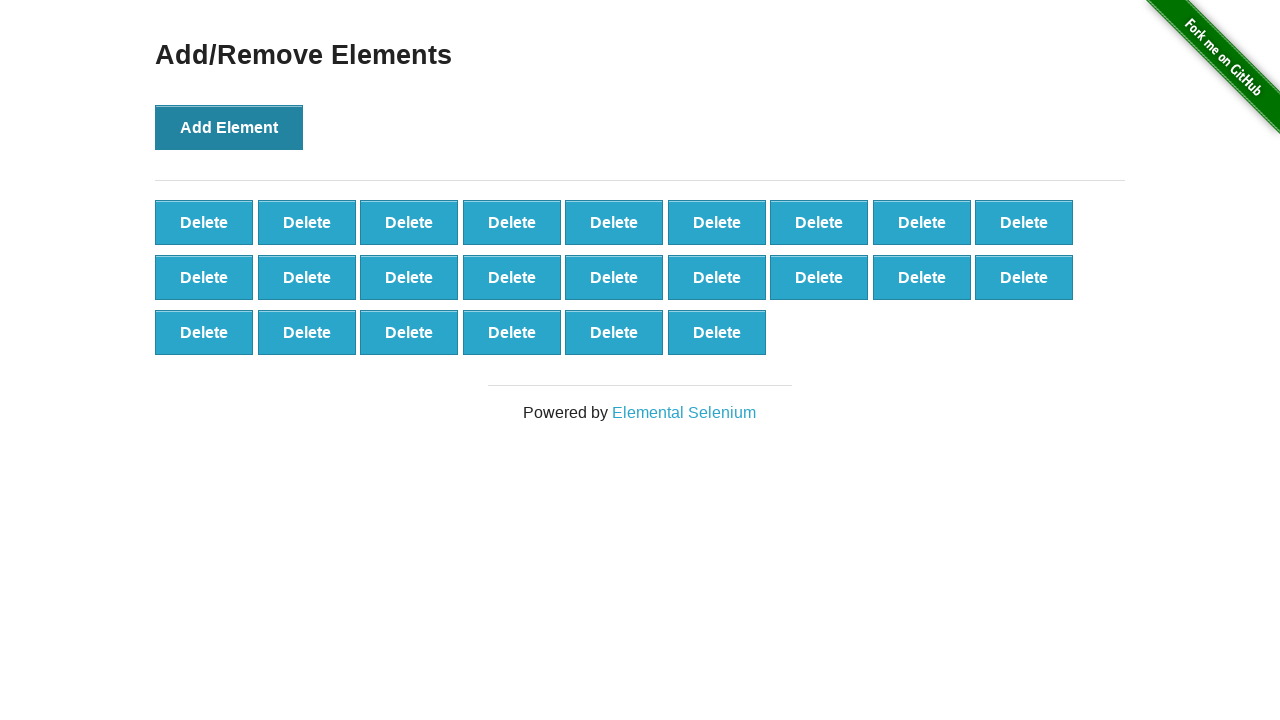

Clicked 'Add Element' button (iteration 25/100) at (229, 127) on button[onclick='addElement()']
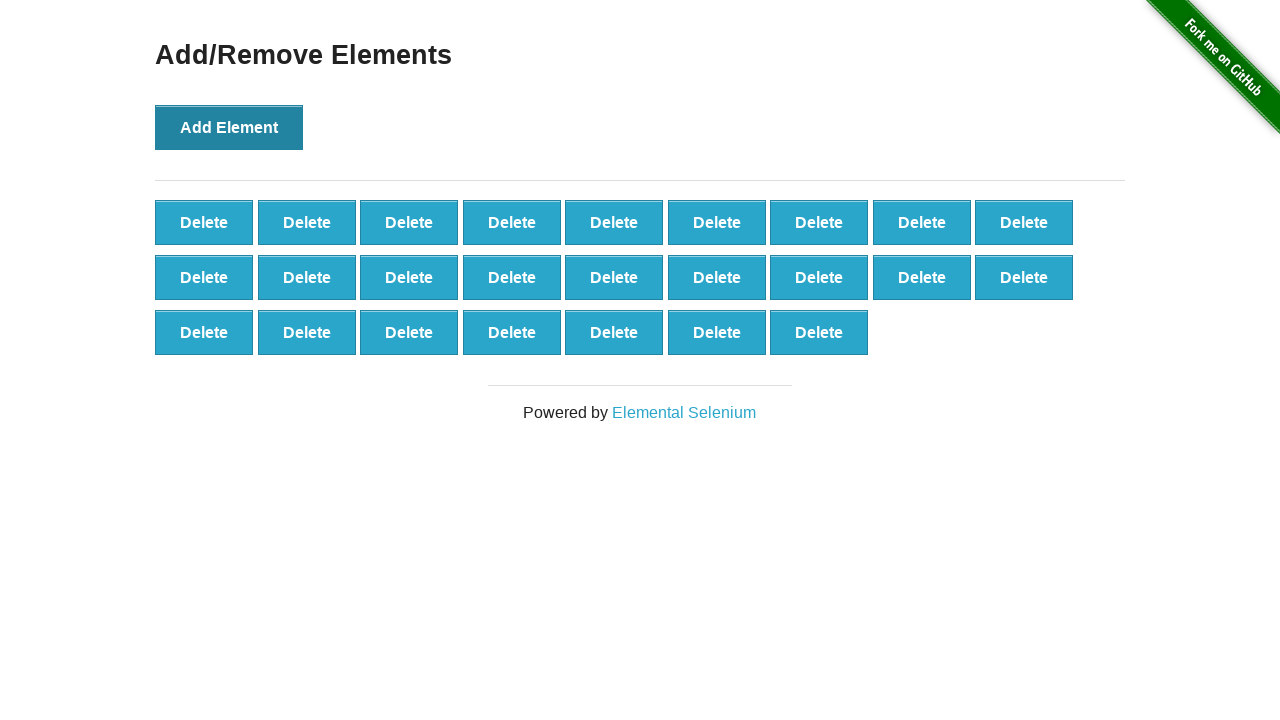

Clicked 'Add Element' button (iteration 26/100) at (229, 127) on button[onclick='addElement()']
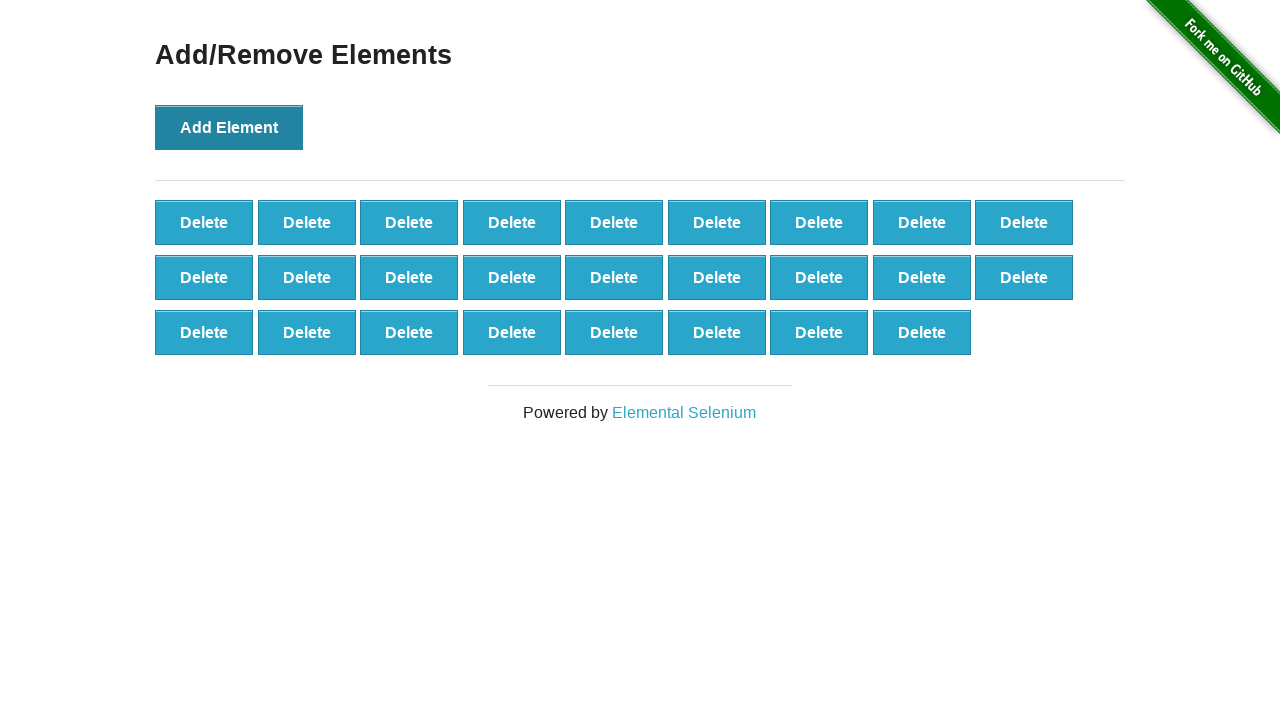

Clicked 'Add Element' button (iteration 27/100) at (229, 127) on button[onclick='addElement()']
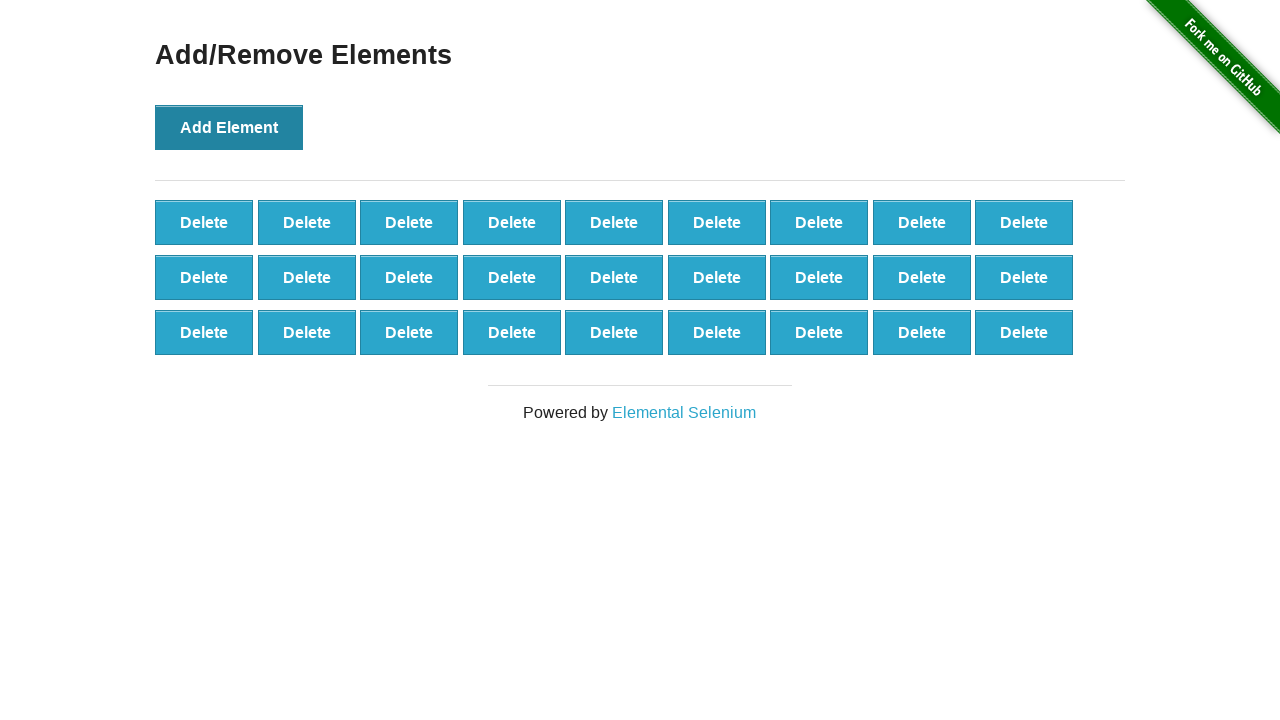

Clicked 'Add Element' button (iteration 28/100) at (229, 127) on button[onclick='addElement()']
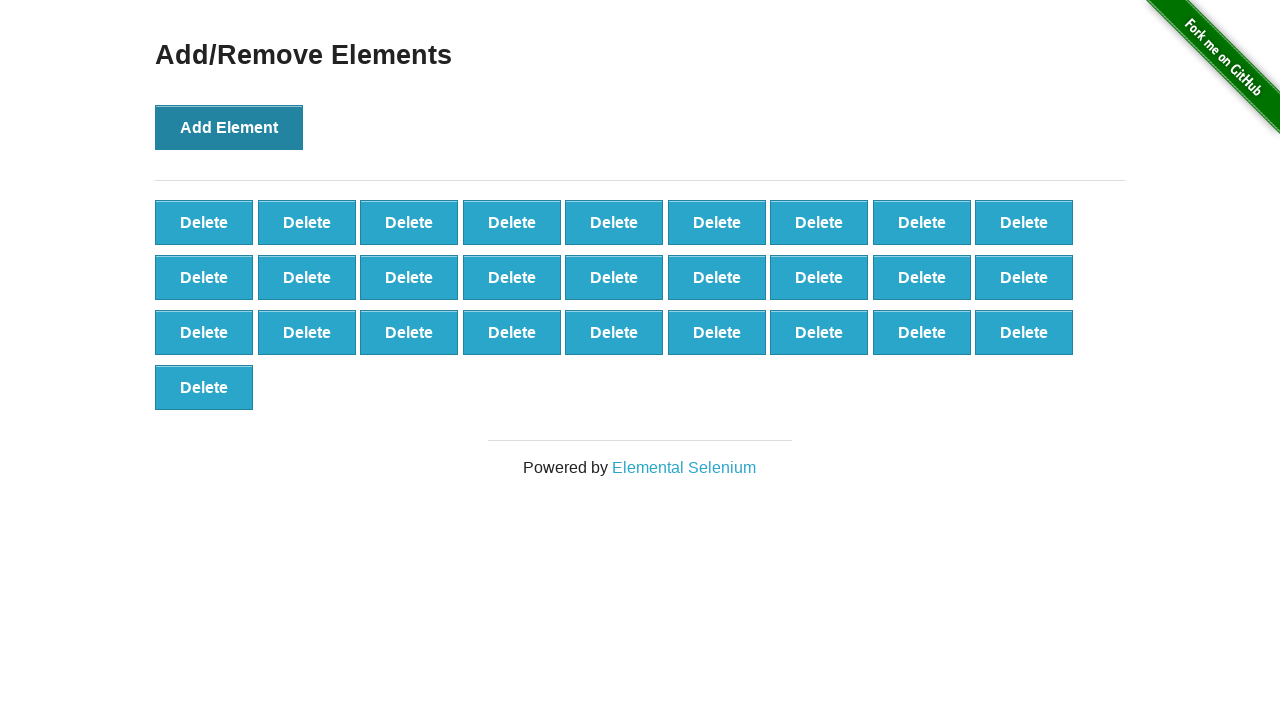

Clicked 'Add Element' button (iteration 29/100) at (229, 127) on button[onclick='addElement()']
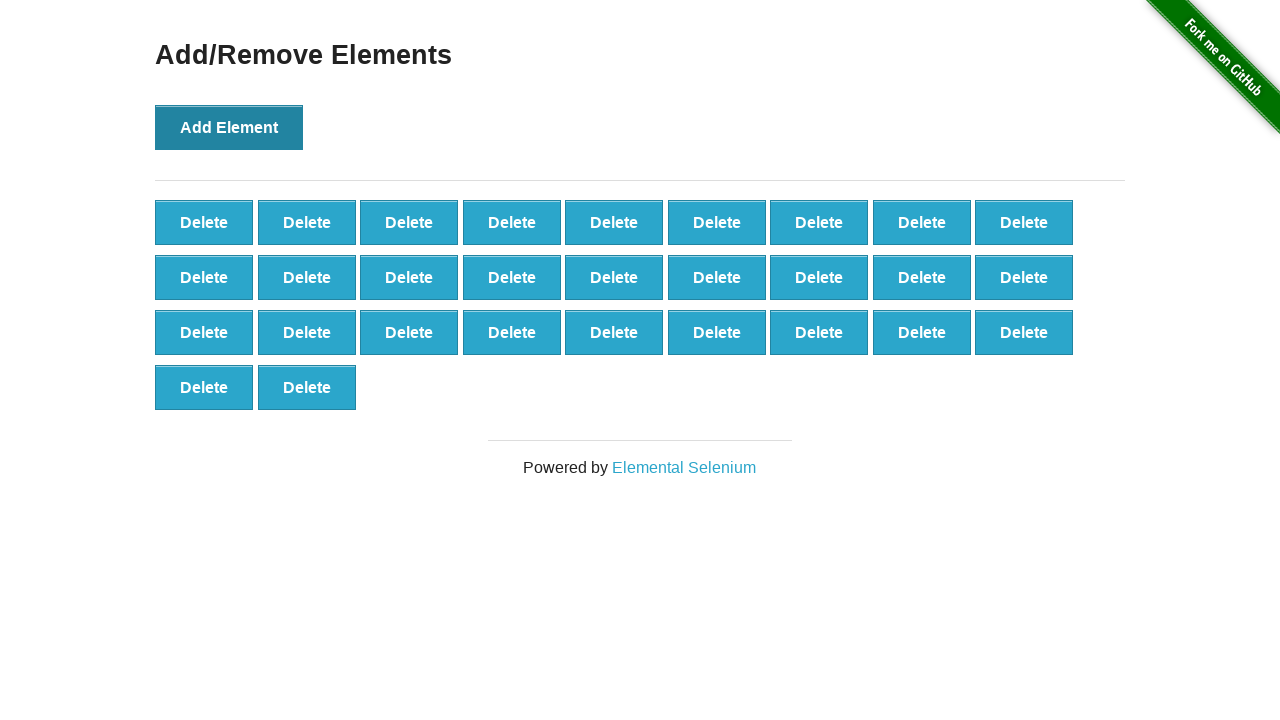

Clicked 'Add Element' button (iteration 30/100) at (229, 127) on button[onclick='addElement()']
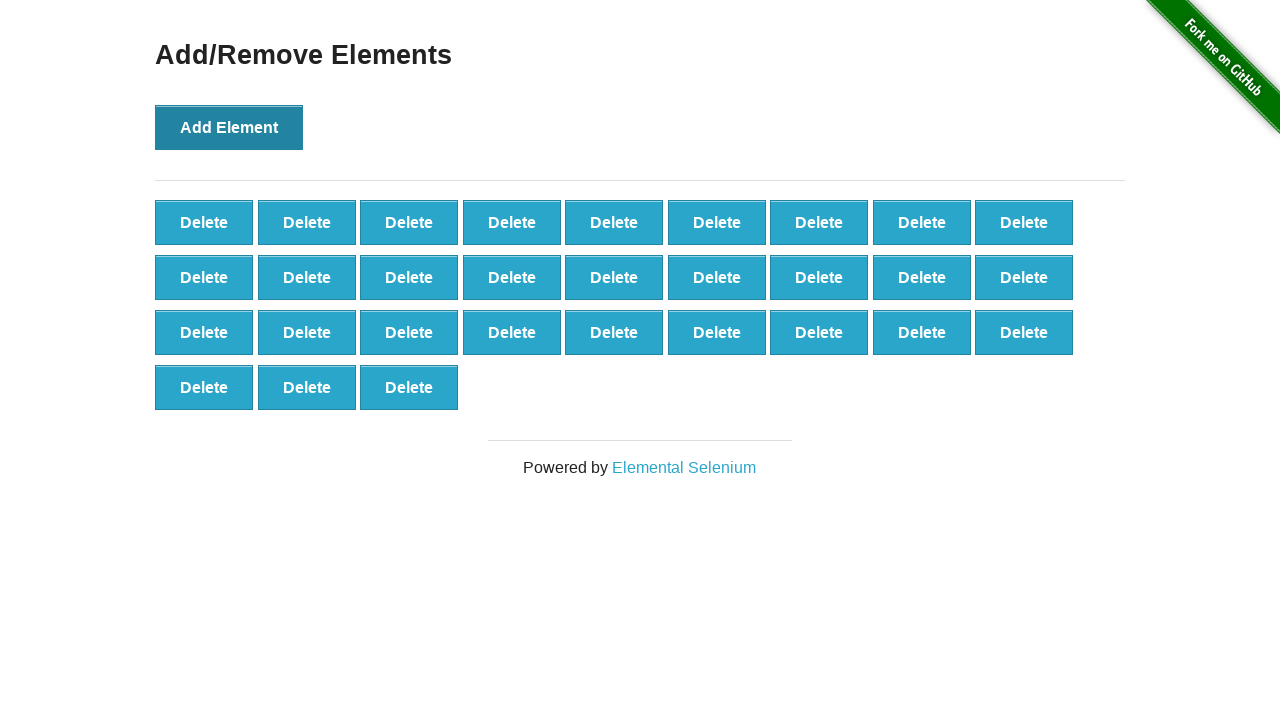

Clicked 'Add Element' button (iteration 31/100) at (229, 127) on button[onclick='addElement()']
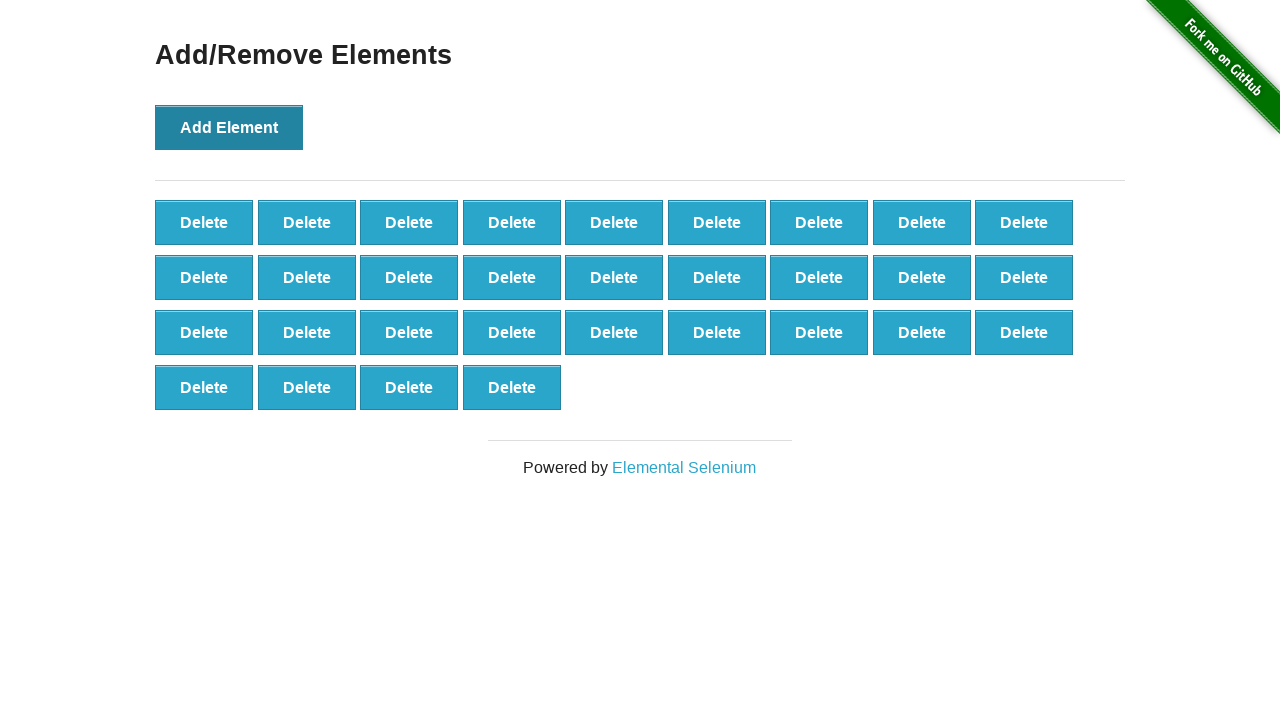

Clicked 'Add Element' button (iteration 32/100) at (229, 127) on button[onclick='addElement()']
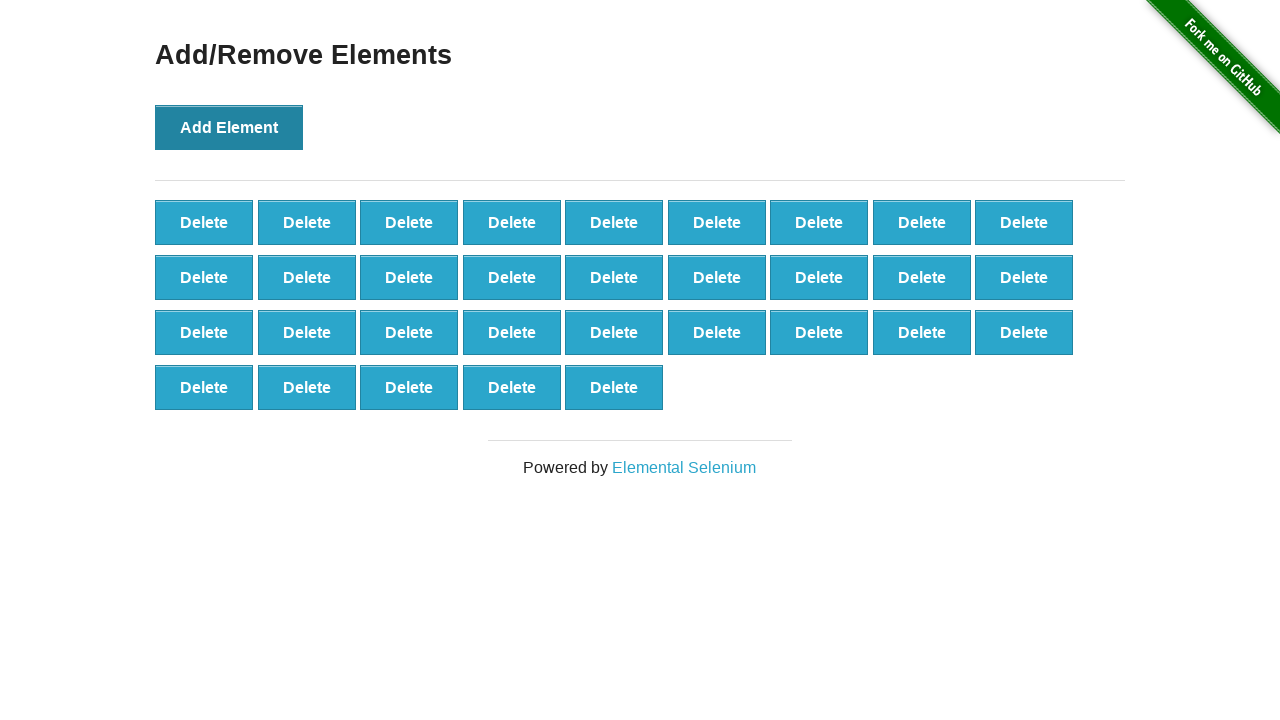

Clicked 'Add Element' button (iteration 33/100) at (229, 127) on button[onclick='addElement()']
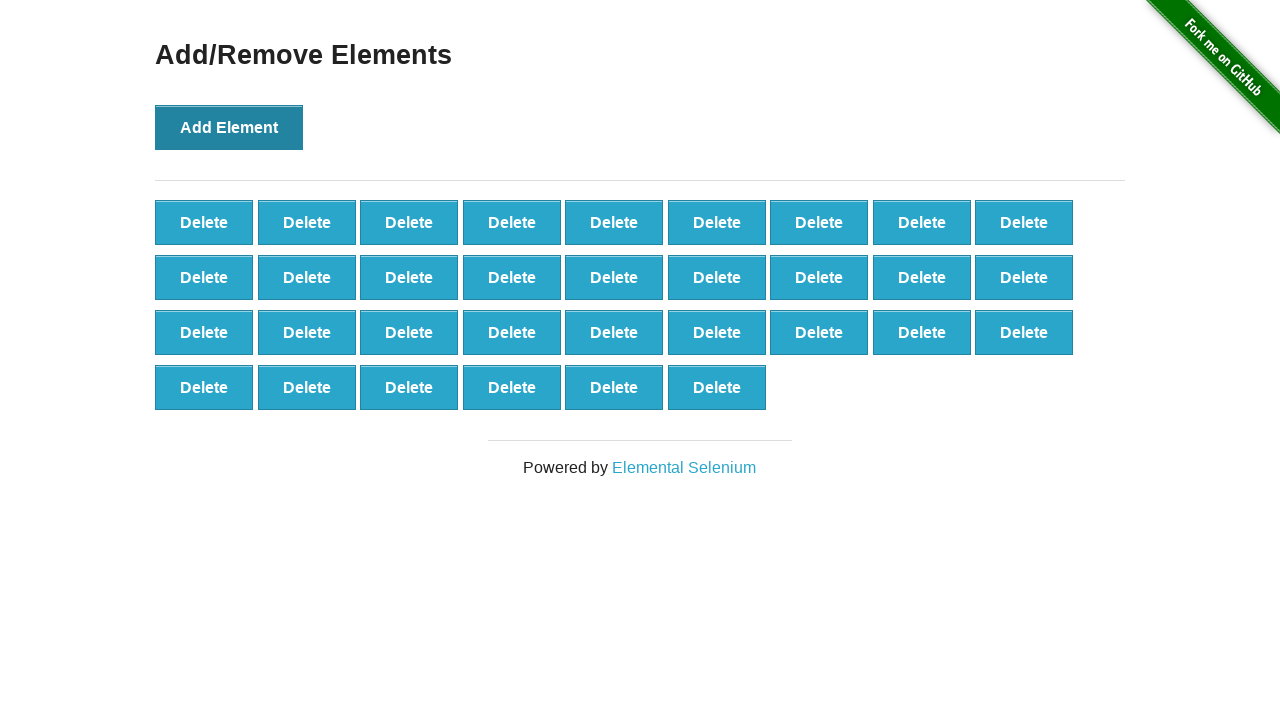

Clicked 'Add Element' button (iteration 34/100) at (229, 127) on button[onclick='addElement()']
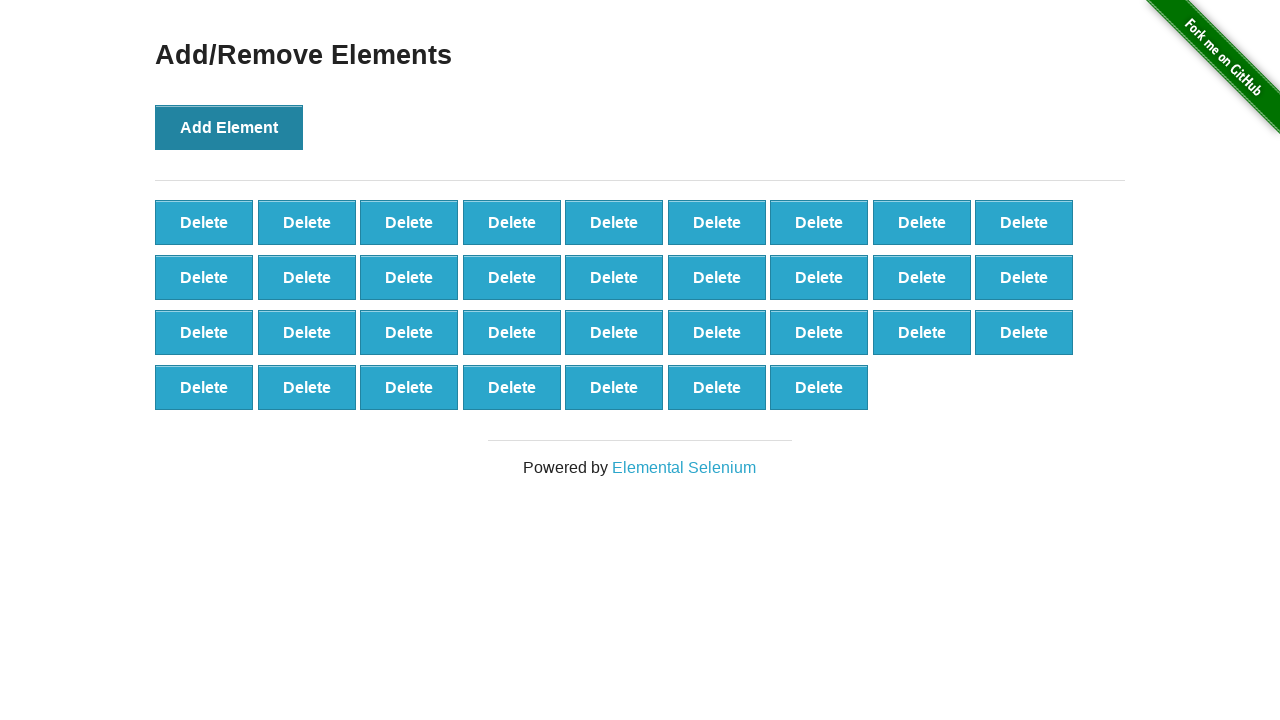

Clicked 'Add Element' button (iteration 35/100) at (229, 127) on button[onclick='addElement()']
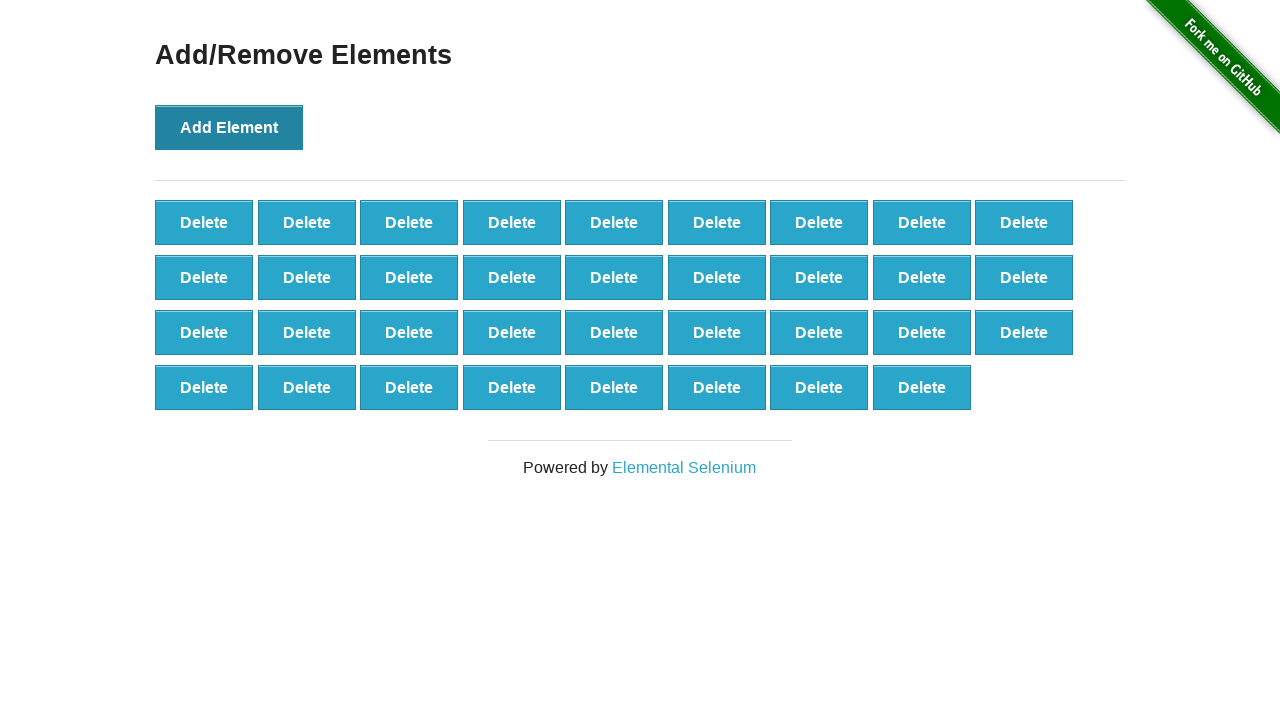

Clicked 'Add Element' button (iteration 36/100) at (229, 127) on button[onclick='addElement()']
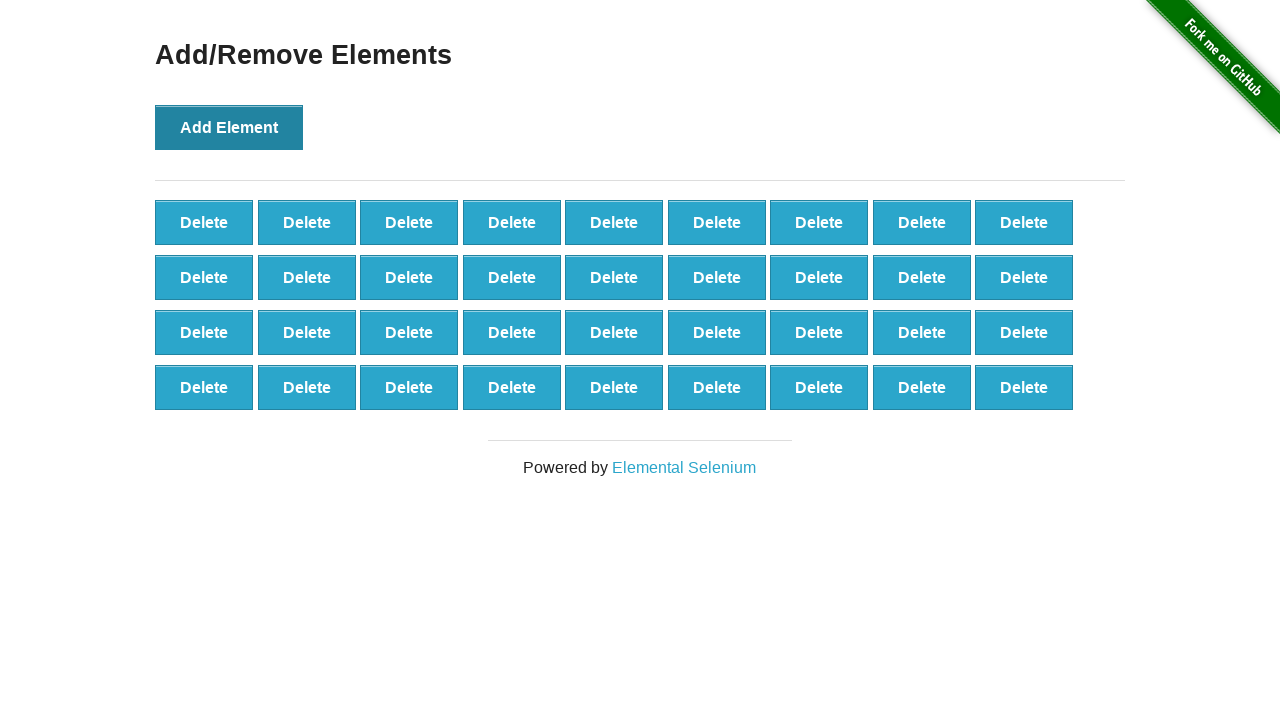

Clicked 'Add Element' button (iteration 37/100) at (229, 127) on button[onclick='addElement()']
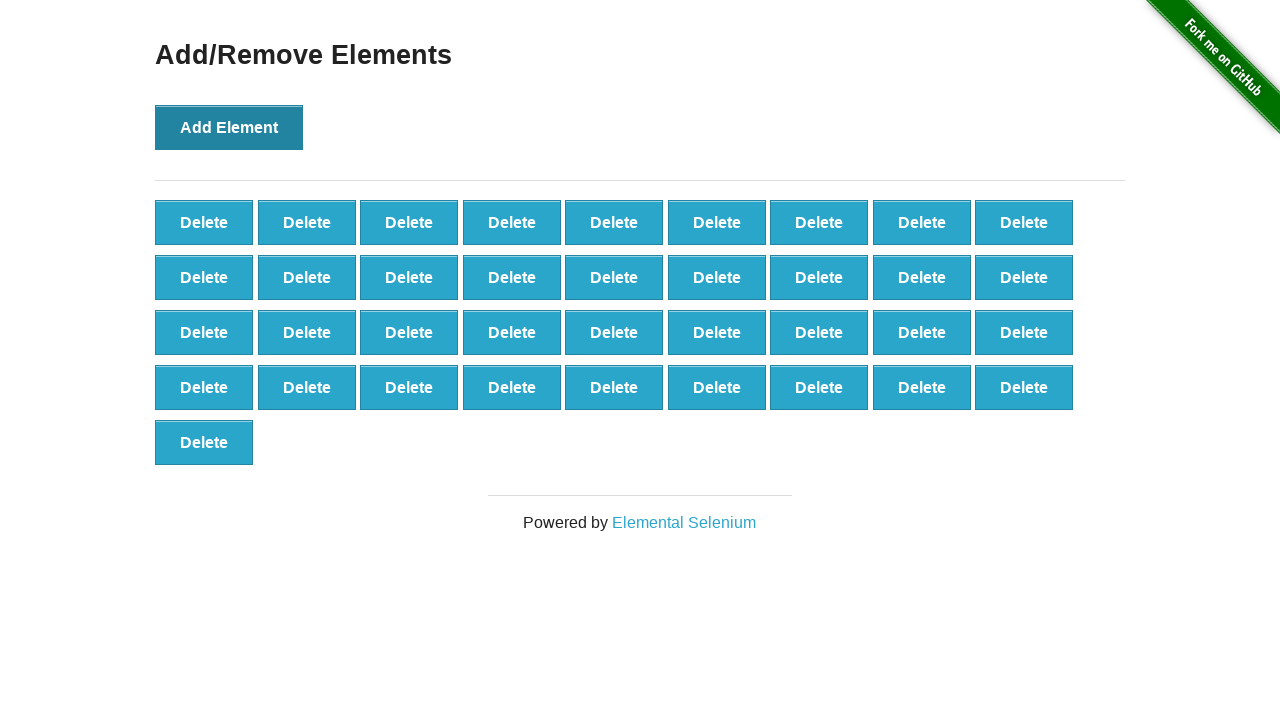

Clicked 'Add Element' button (iteration 38/100) at (229, 127) on button[onclick='addElement()']
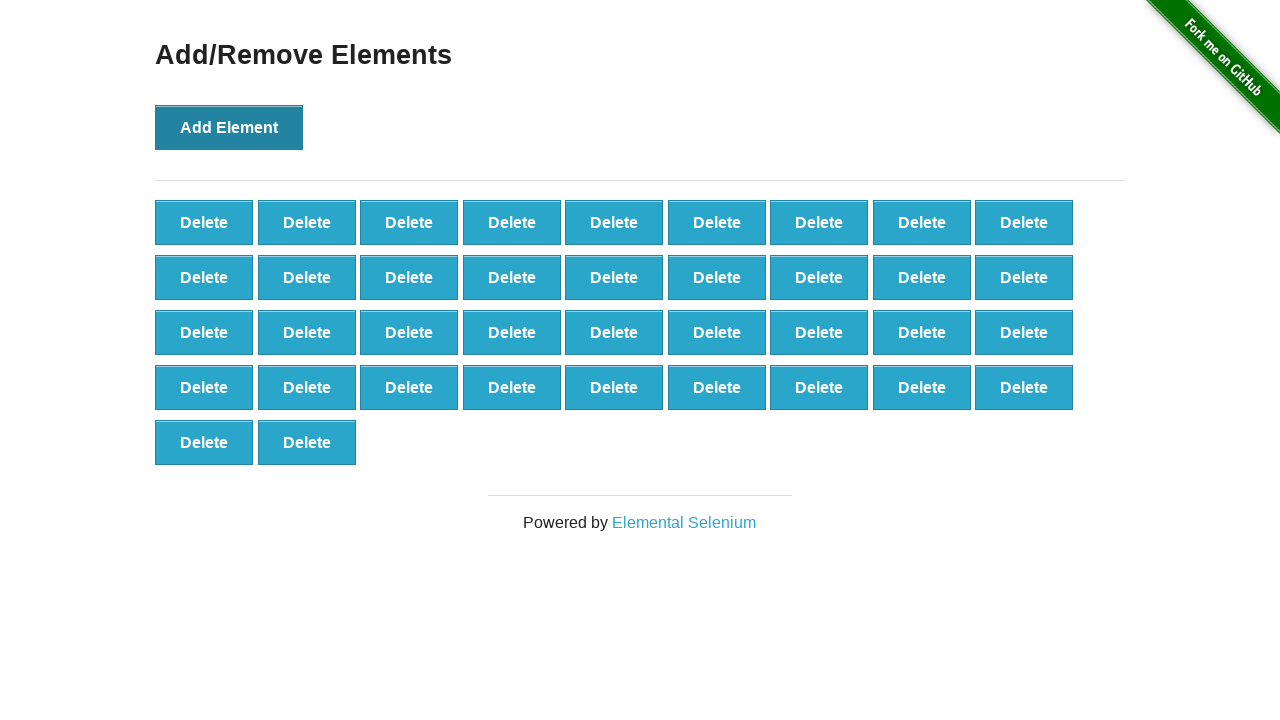

Clicked 'Add Element' button (iteration 39/100) at (229, 127) on button[onclick='addElement()']
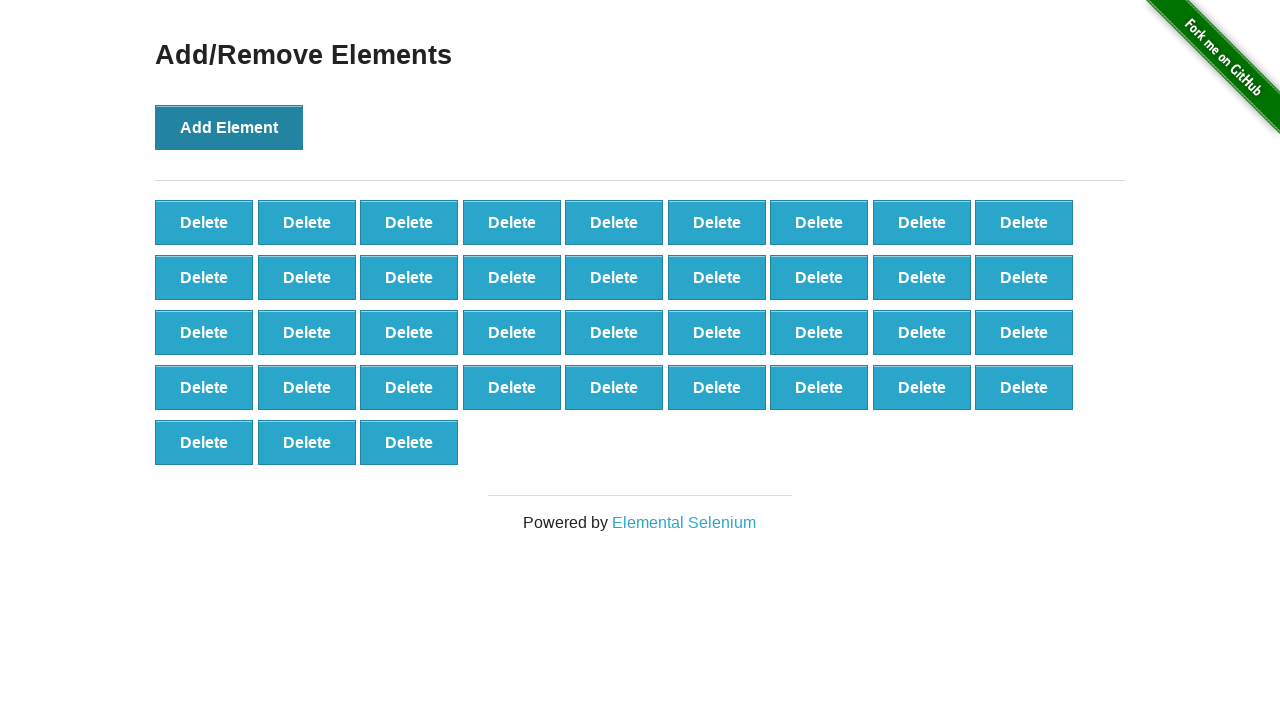

Clicked 'Add Element' button (iteration 40/100) at (229, 127) on button[onclick='addElement()']
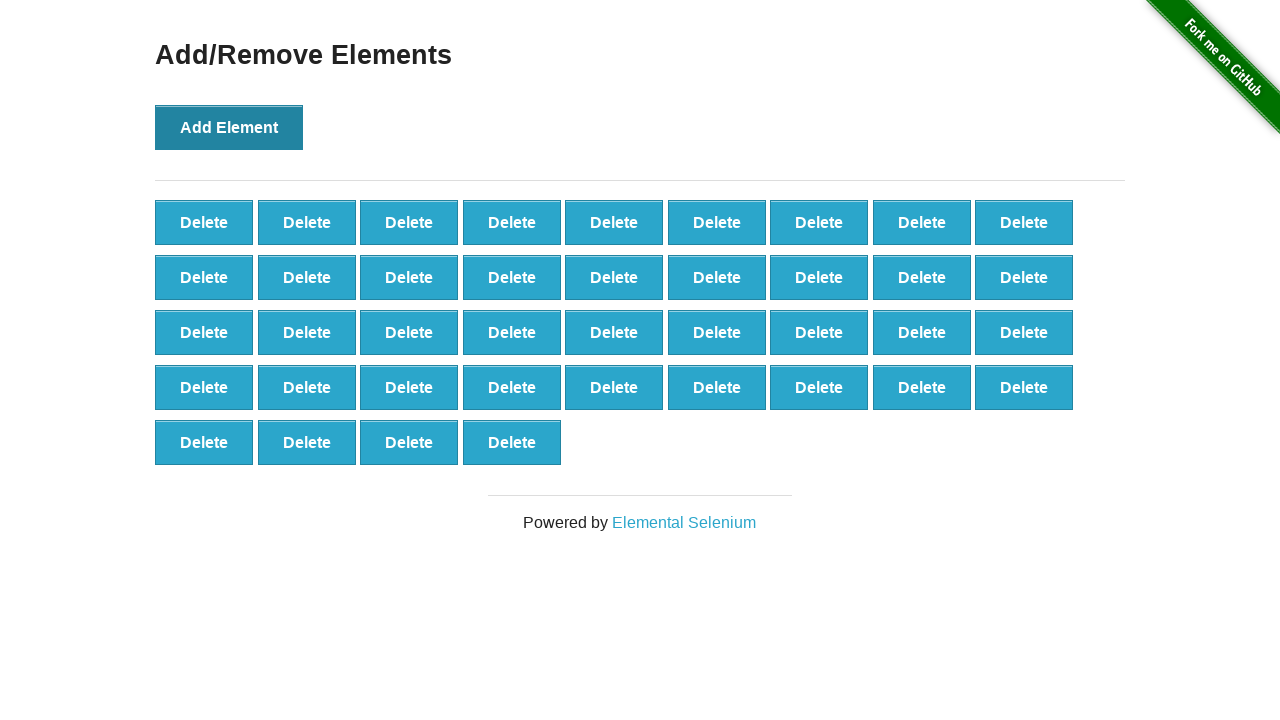

Clicked 'Add Element' button (iteration 41/100) at (229, 127) on button[onclick='addElement()']
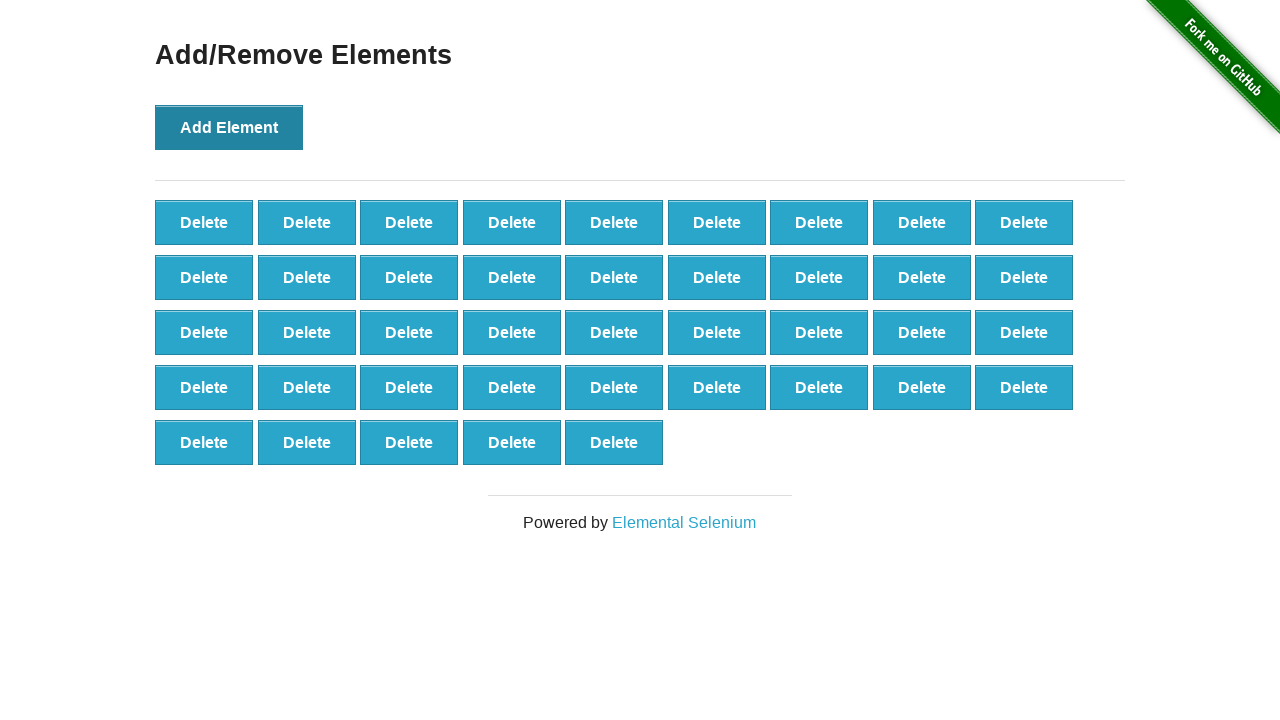

Clicked 'Add Element' button (iteration 42/100) at (229, 127) on button[onclick='addElement()']
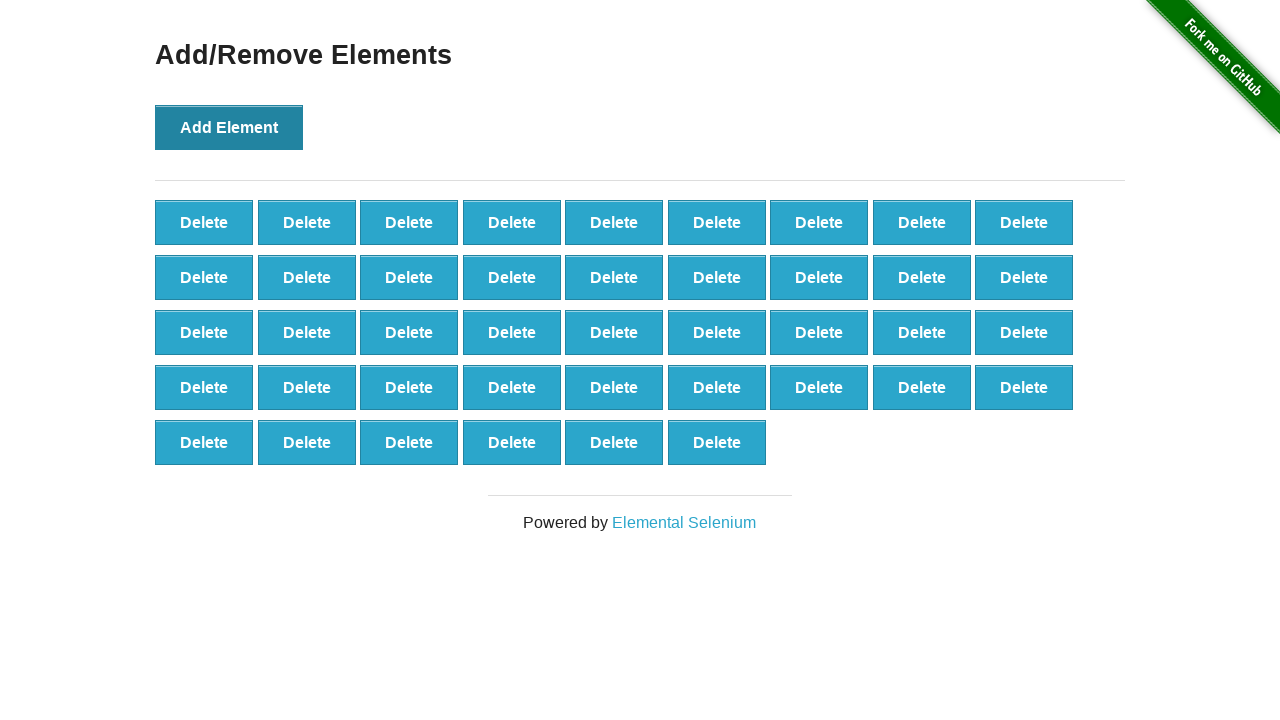

Clicked 'Add Element' button (iteration 43/100) at (229, 127) on button[onclick='addElement()']
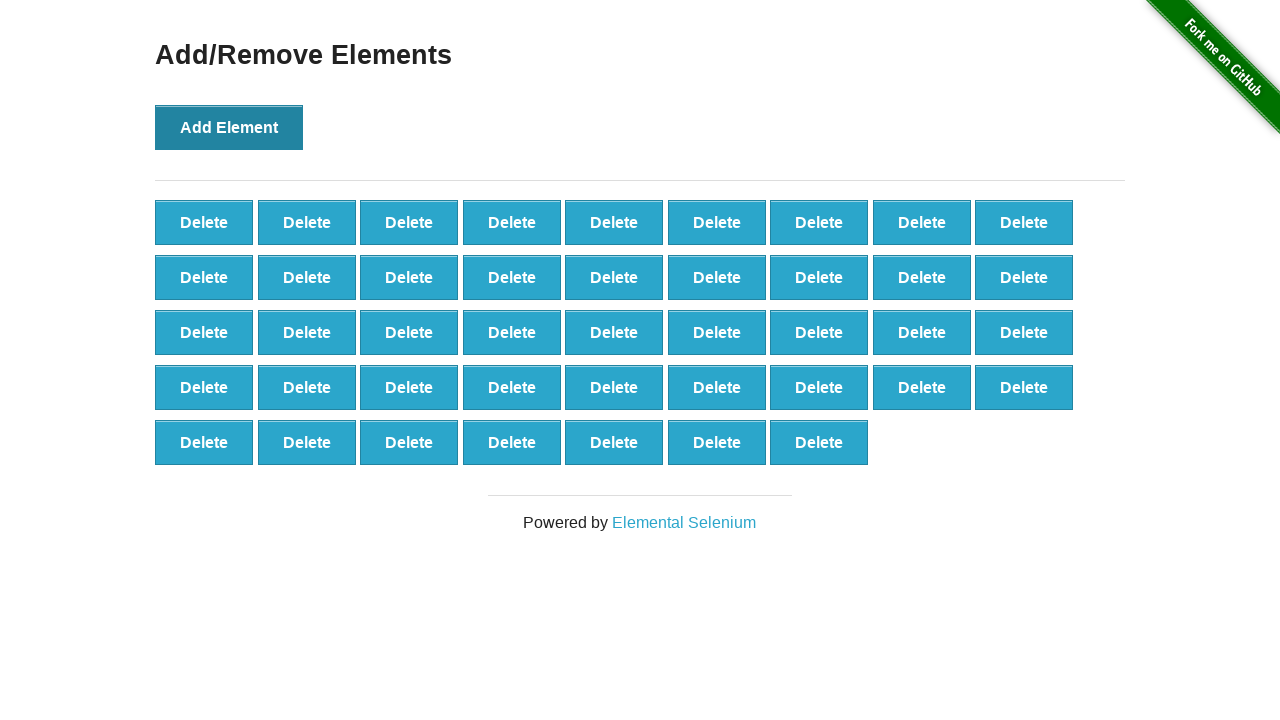

Clicked 'Add Element' button (iteration 44/100) at (229, 127) on button[onclick='addElement()']
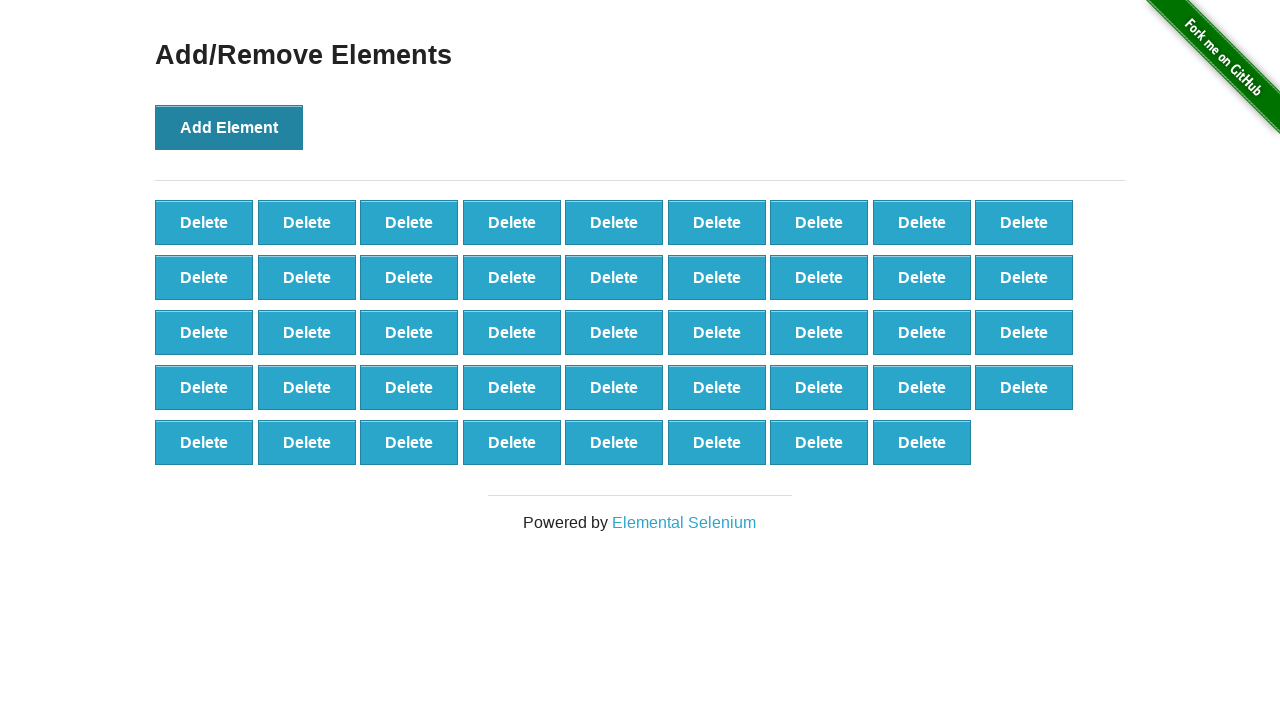

Clicked 'Add Element' button (iteration 45/100) at (229, 127) on button[onclick='addElement()']
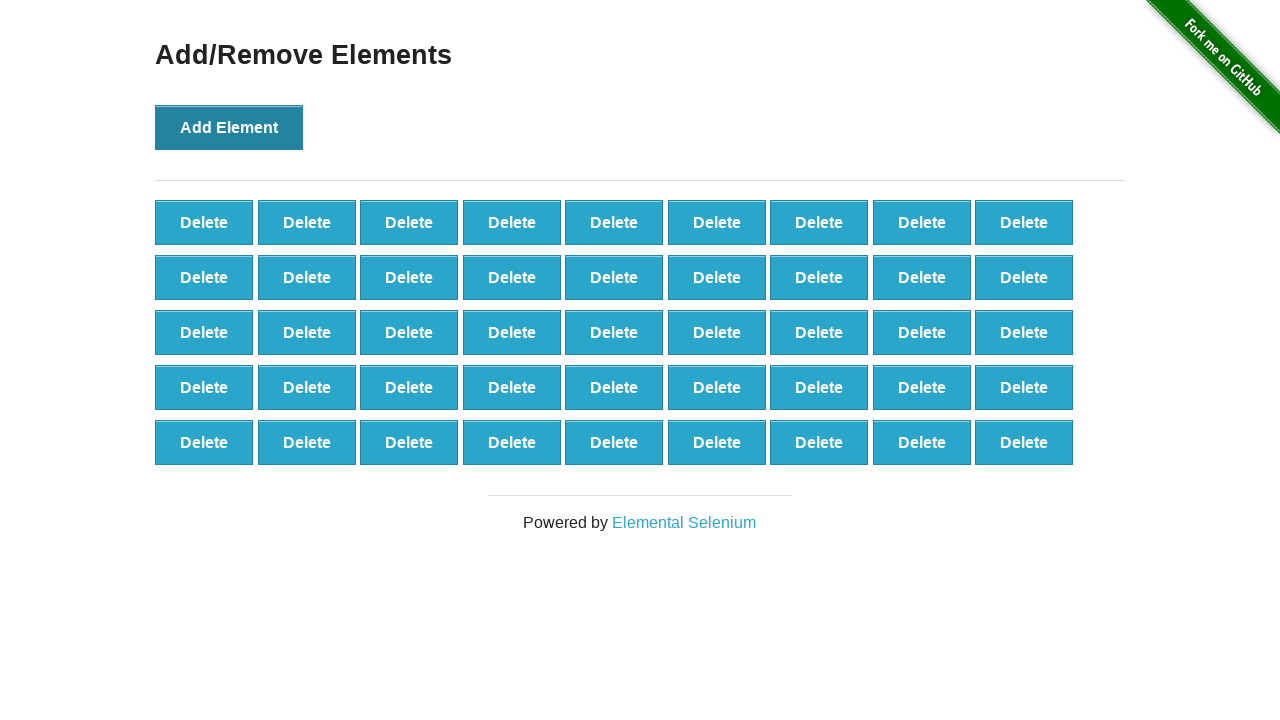

Clicked 'Add Element' button (iteration 46/100) at (229, 127) on button[onclick='addElement()']
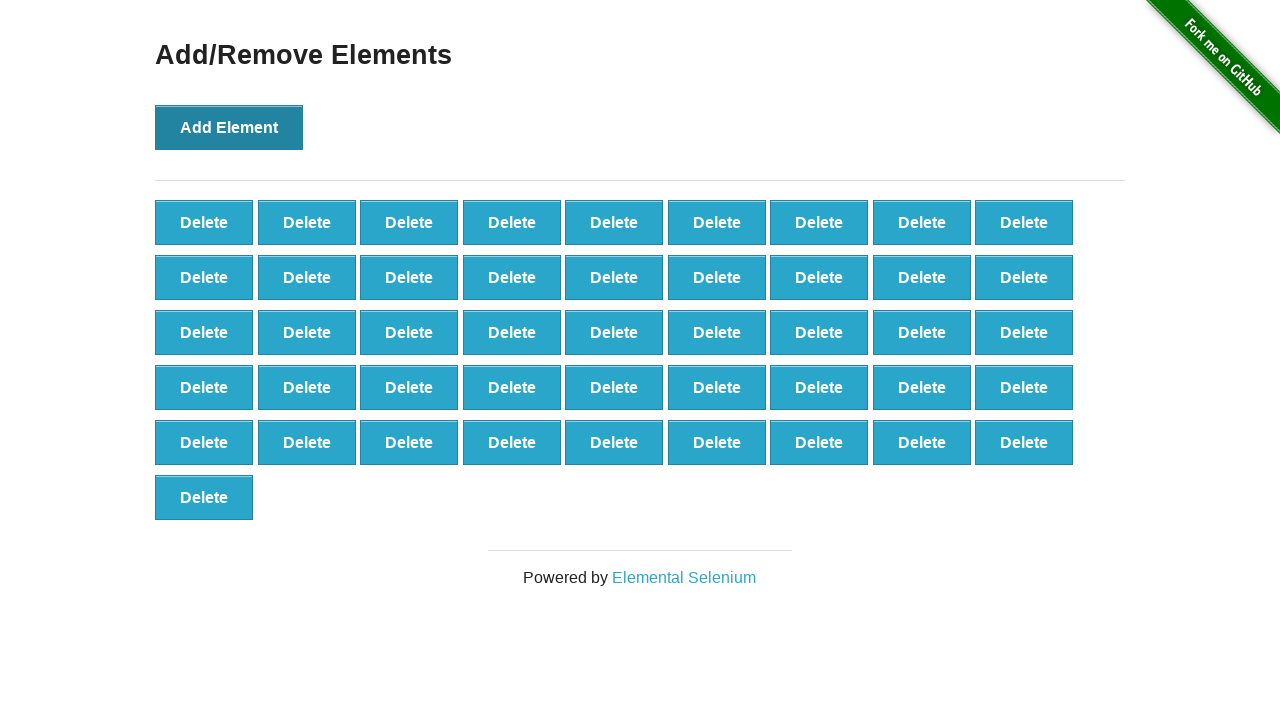

Clicked 'Add Element' button (iteration 47/100) at (229, 127) on button[onclick='addElement()']
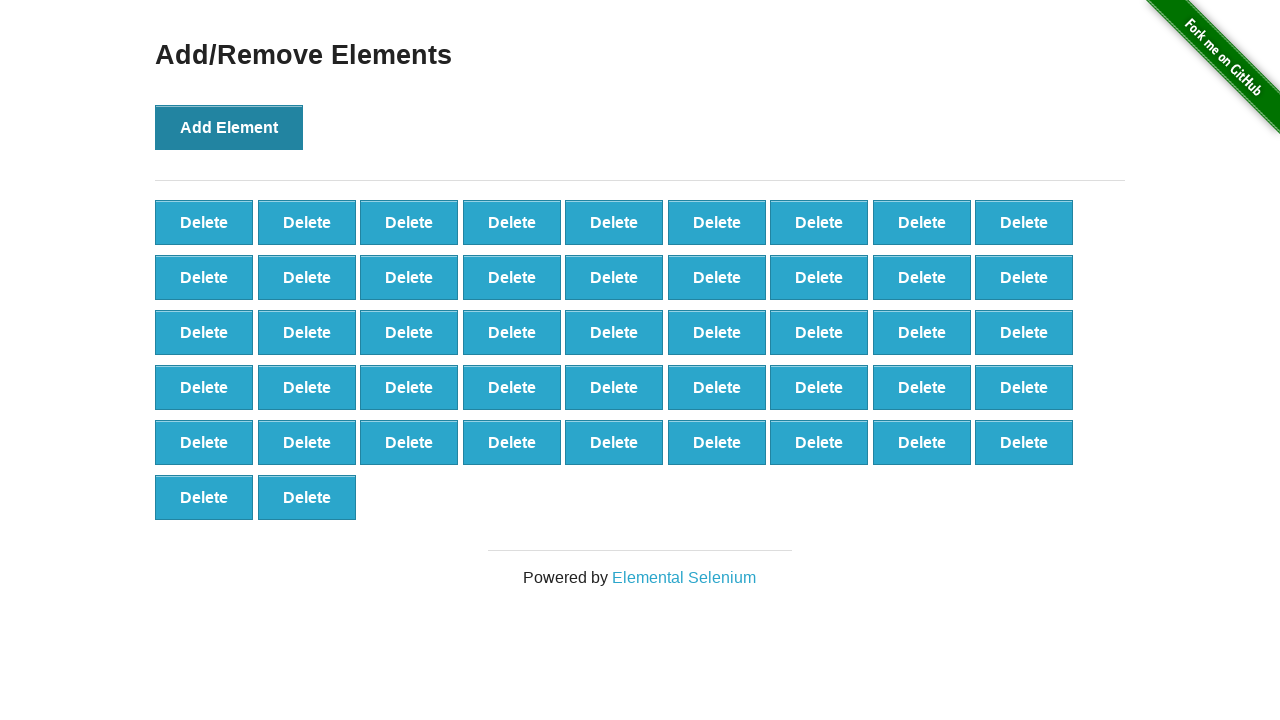

Clicked 'Add Element' button (iteration 48/100) at (229, 127) on button[onclick='addElement()']
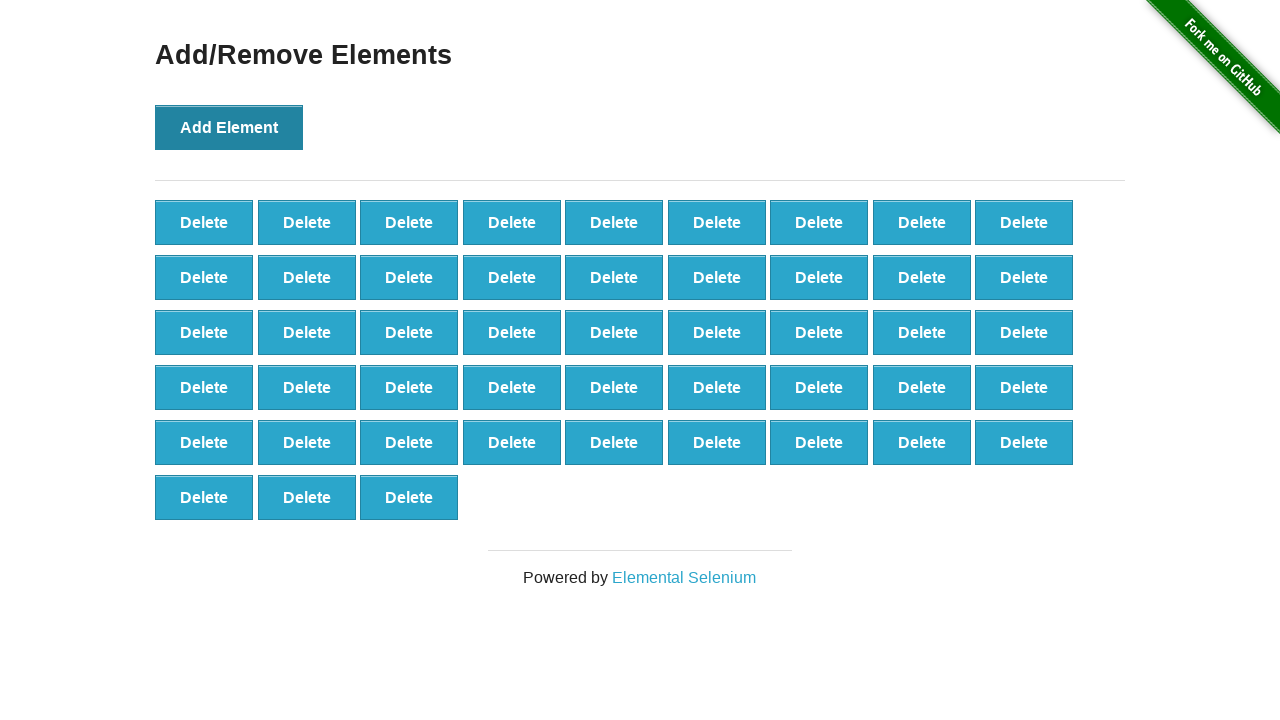

Clicked 'Add Element' button (iteration 49/100) at (229, 127) on button[onclick='addElement()']
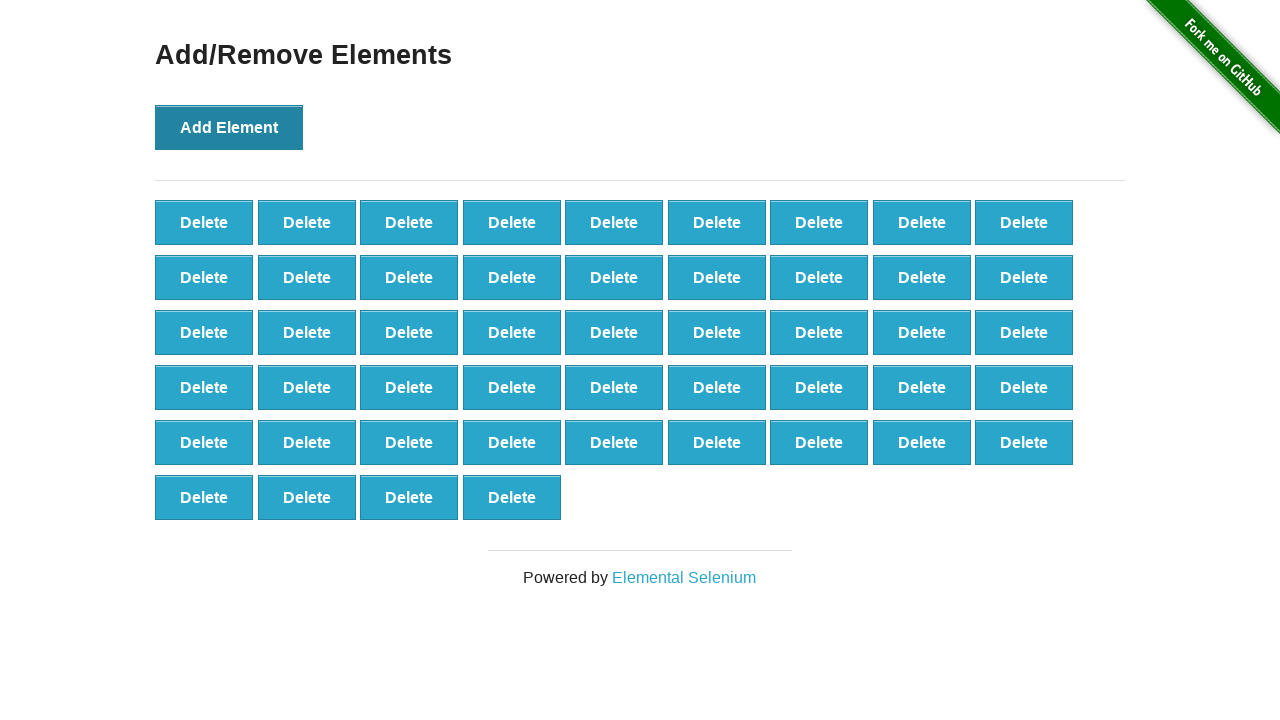

Clicked 'Add Element' button (iteration 50/100) at (229, 127) on button[onclick='addElement()']
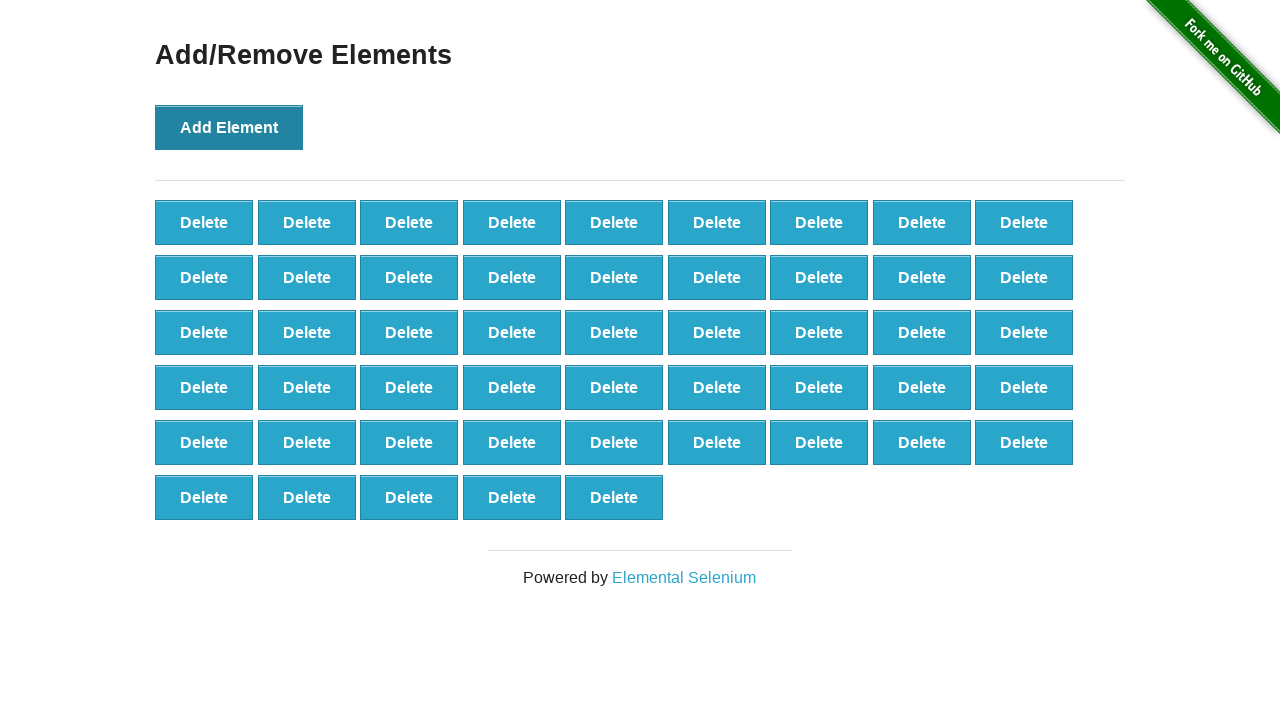

Clicked 'Add Element' button (iteration 51/100) at (229, 127) on button[onclick='addElement()']
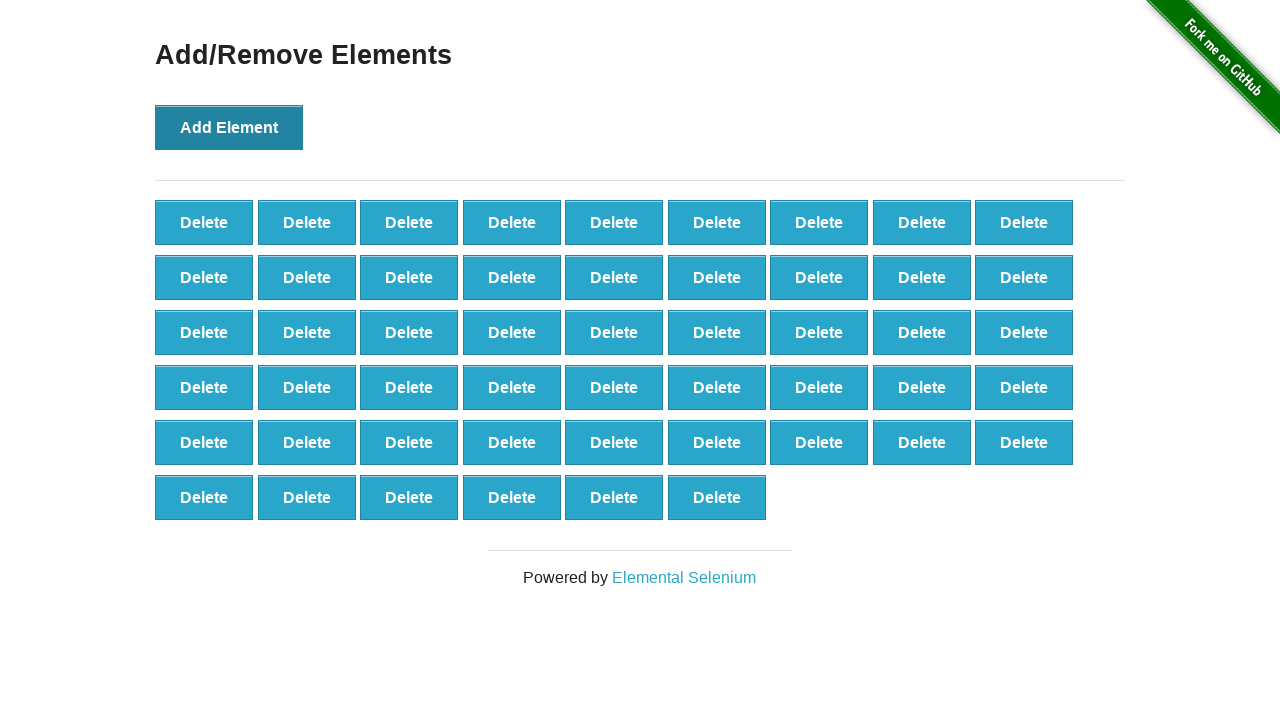

Clicked 'Add Element' button (iteration 52/100) at (229, 127) on button[onclick='addElement()']
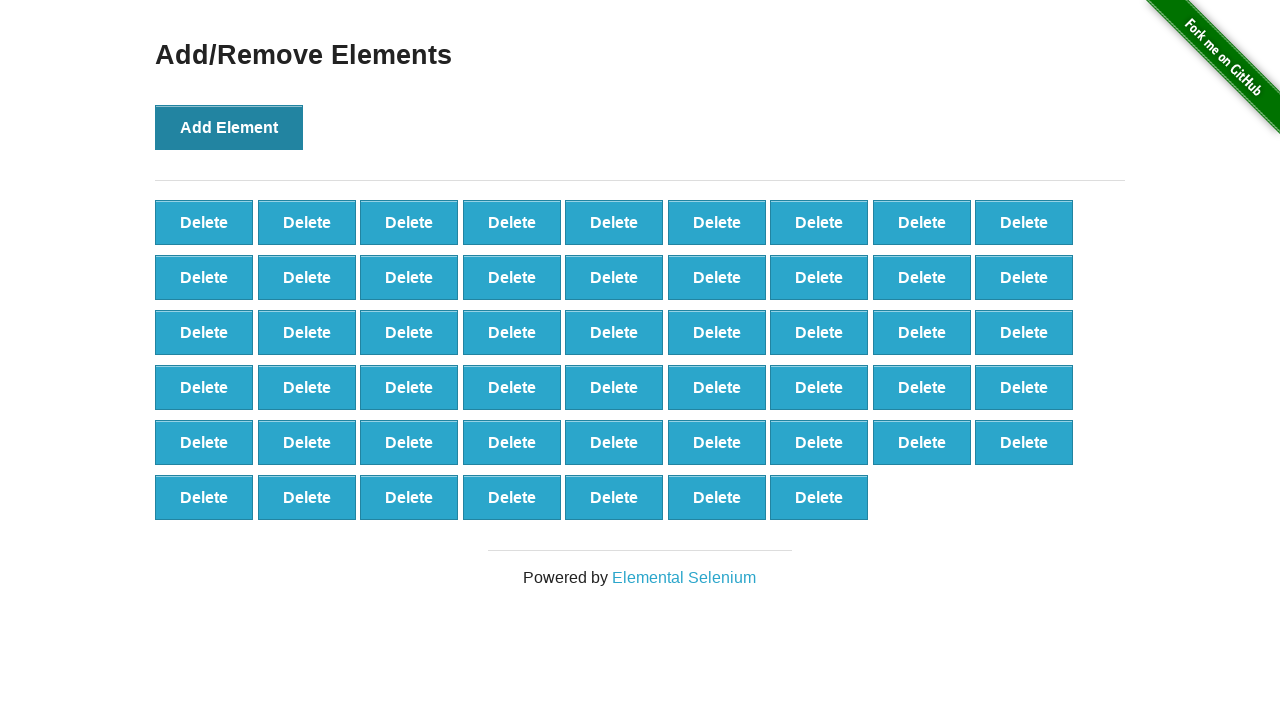

Clicked 'Add Element' button (iteration 53/100) at (229, 127) on button[onclick='addElement()']
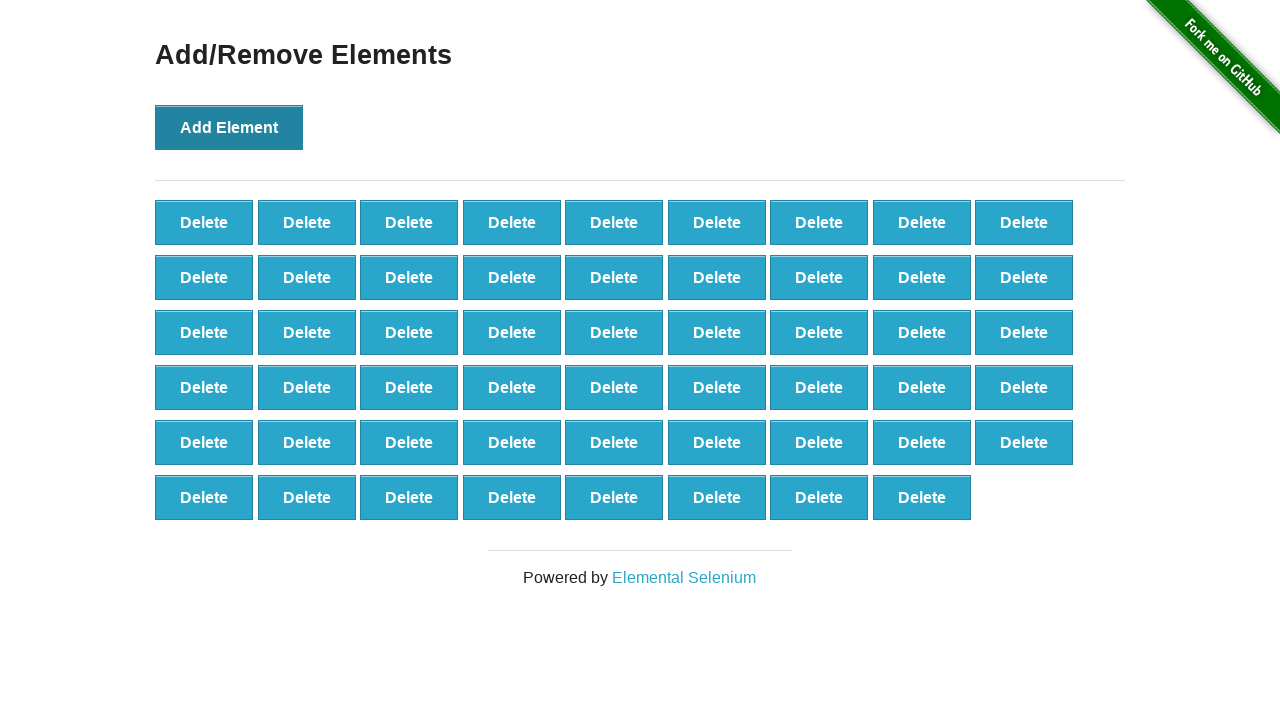

Clicked 'Add Element' button (iteration 54/100) at (229, 127) on button[onclick='addElement()']
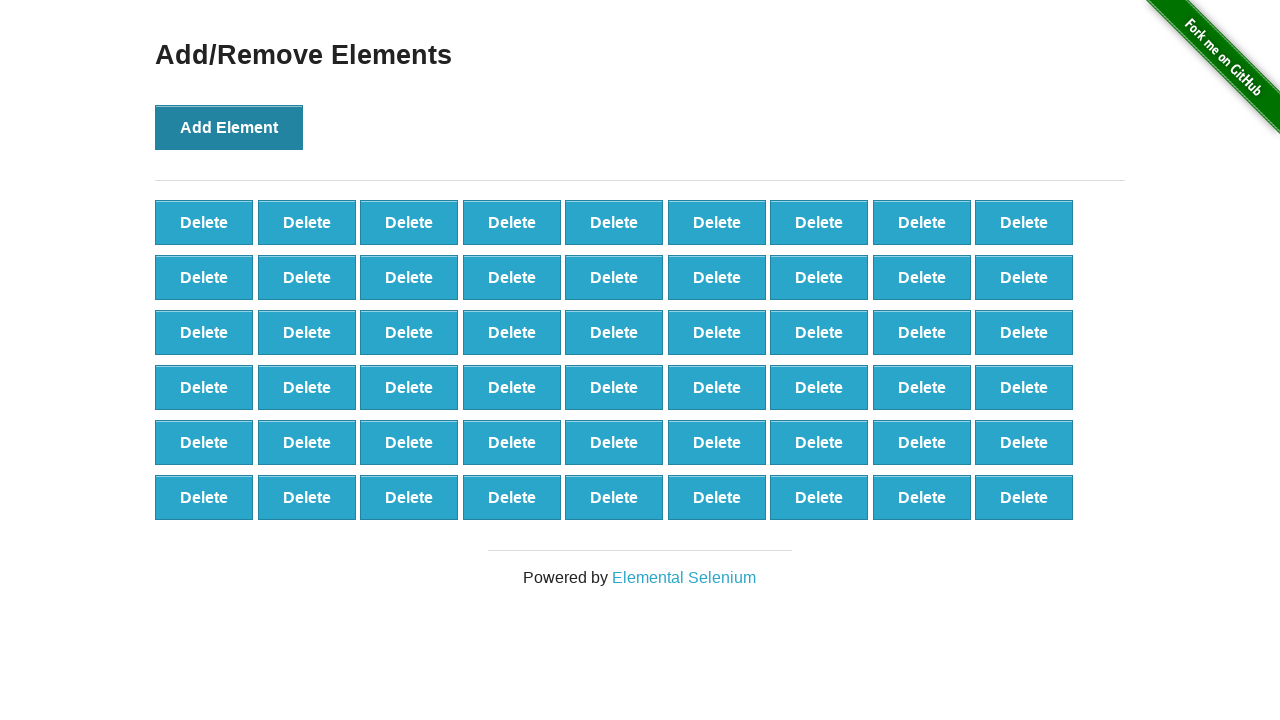

Clicked 'Add Element' button (iteration 55/100) at (229, 127) on button[onclick='addElement()']
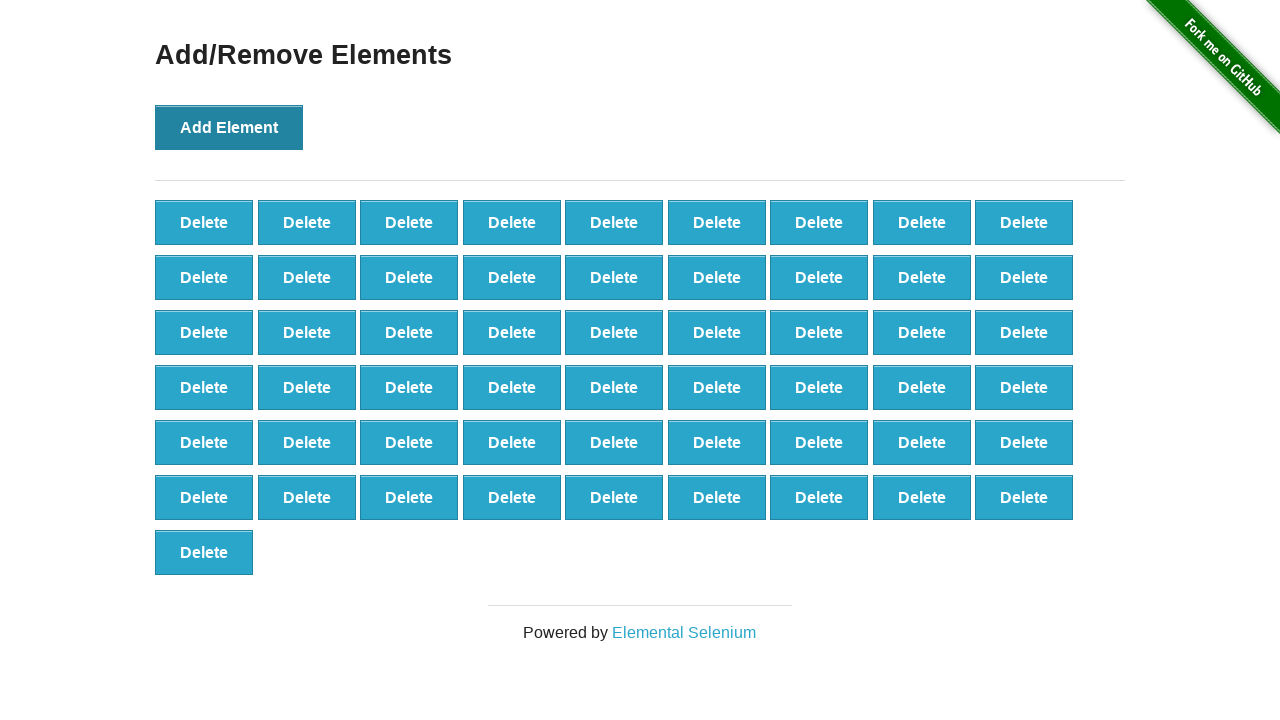

Clicked 'Add Element' button (iteration 56/100) at (229, 127) on button[onclick='addElement()']
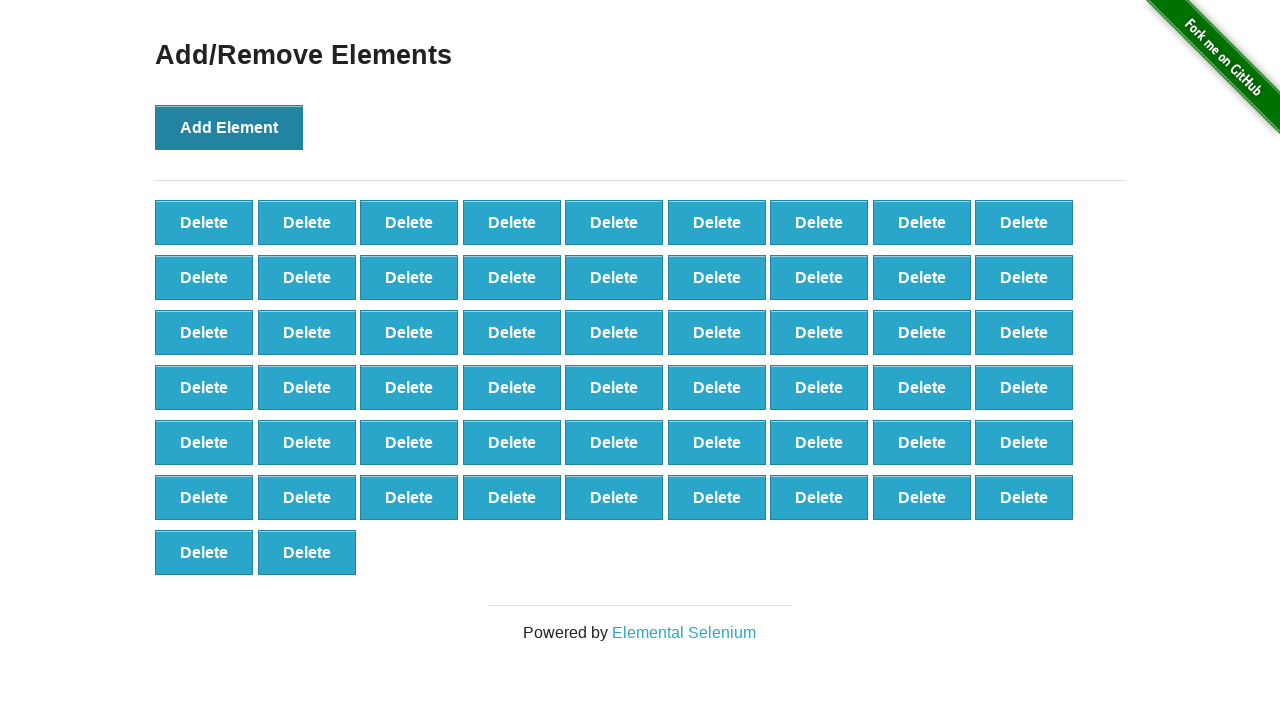

Clicked 'Add Element' button (iteration 57/100) at (229, 127) on button[onclick='addElement()']
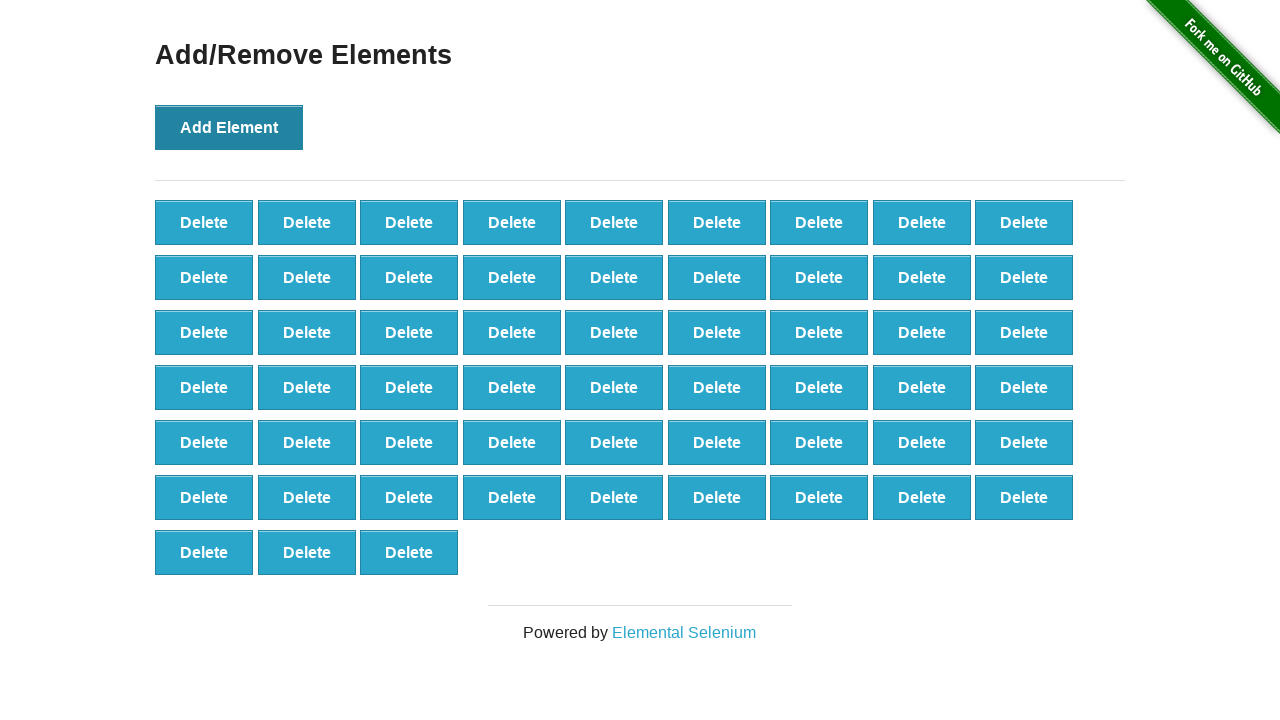

Clicked 'Add Element' button (iteration 58/100) at (229, 127) on button[onclick='addElement()']
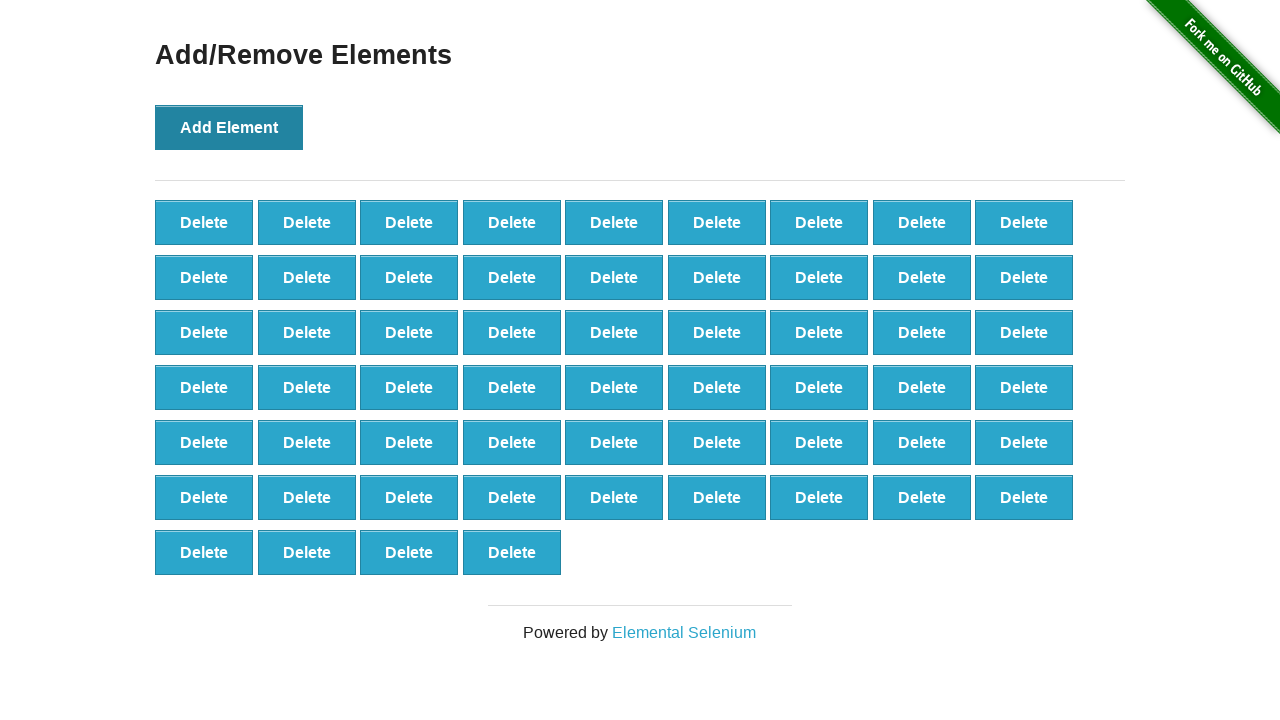

Clicked 'Add Element' button (iteration 59/100) at (229, 127) on button[onclick='addElement()']
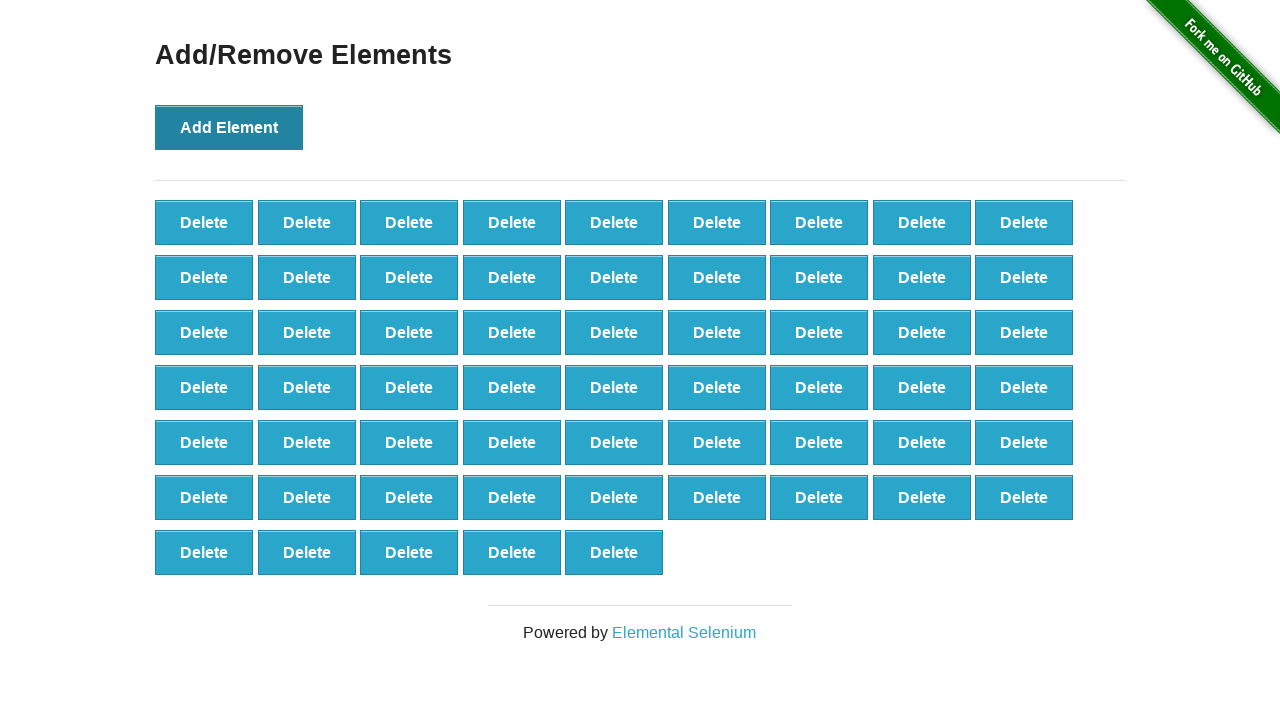

Clicked 'Add Element' button (iteration 60/100) at (229, 127) on button[onclick='addElement()']
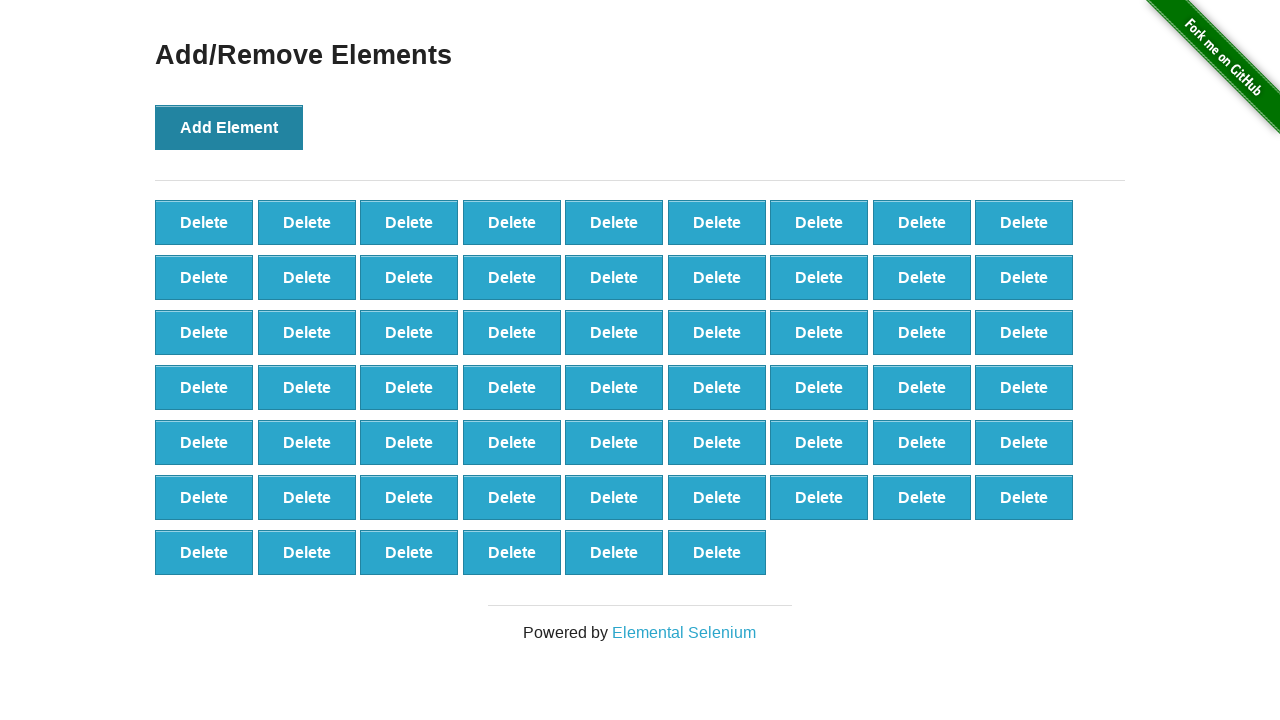

Clicked 'Add Element' button (iteration 61/100) at (229, 127) on button[onclick='addElement()']
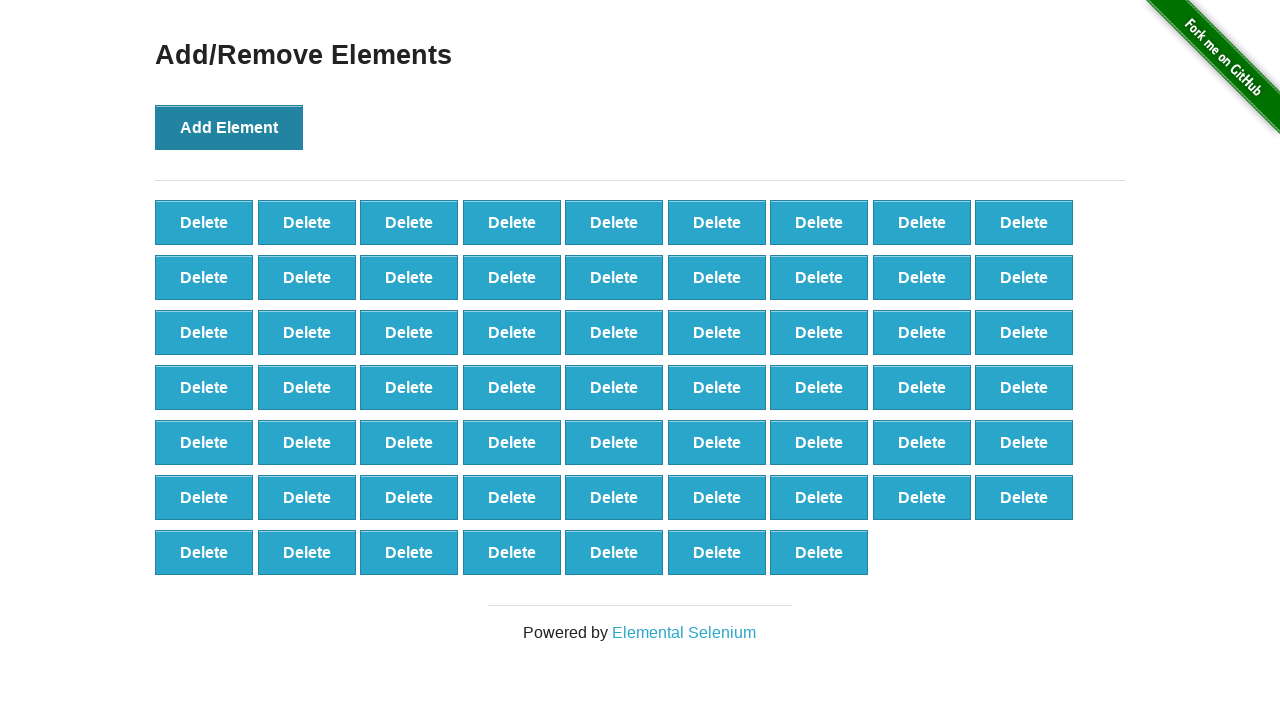

Clicked 'Add Element' button (iteration 62/100) at (229, 127) on button[onclick='addElement()']
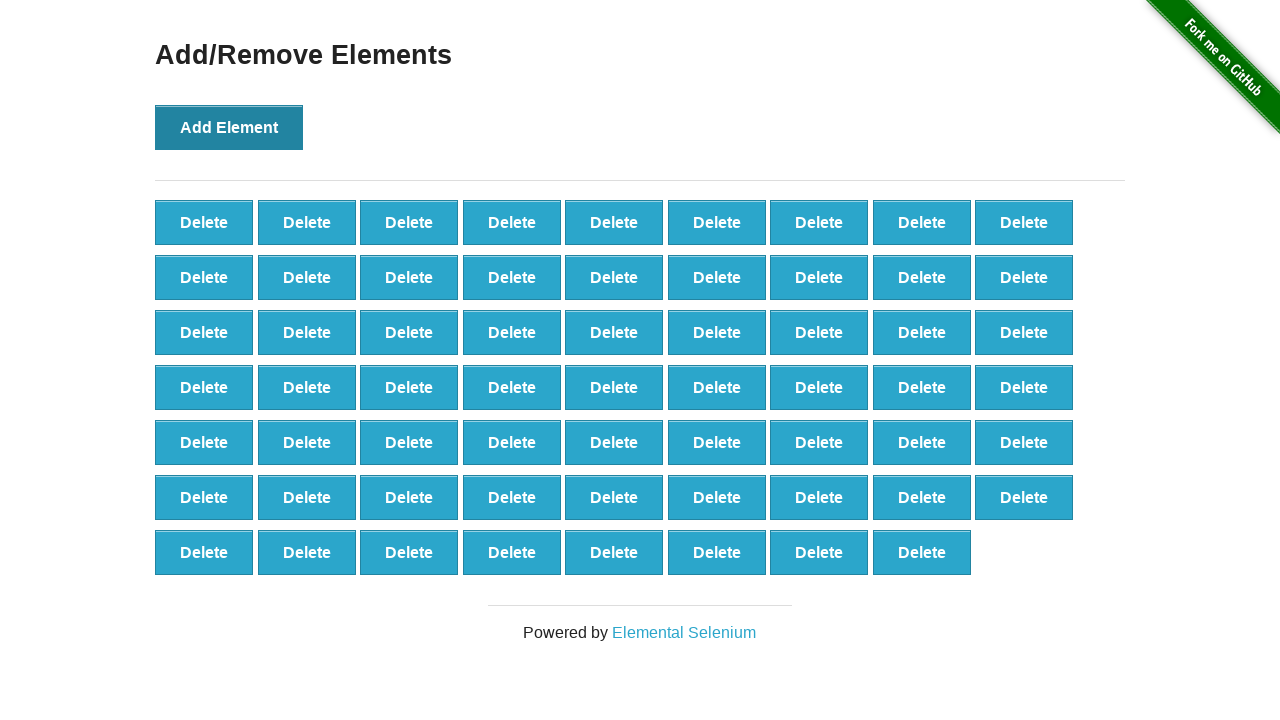

Clicked 'Add Element' button (iteration 63/100) at (229, 127) on button[onclick='addElement()']
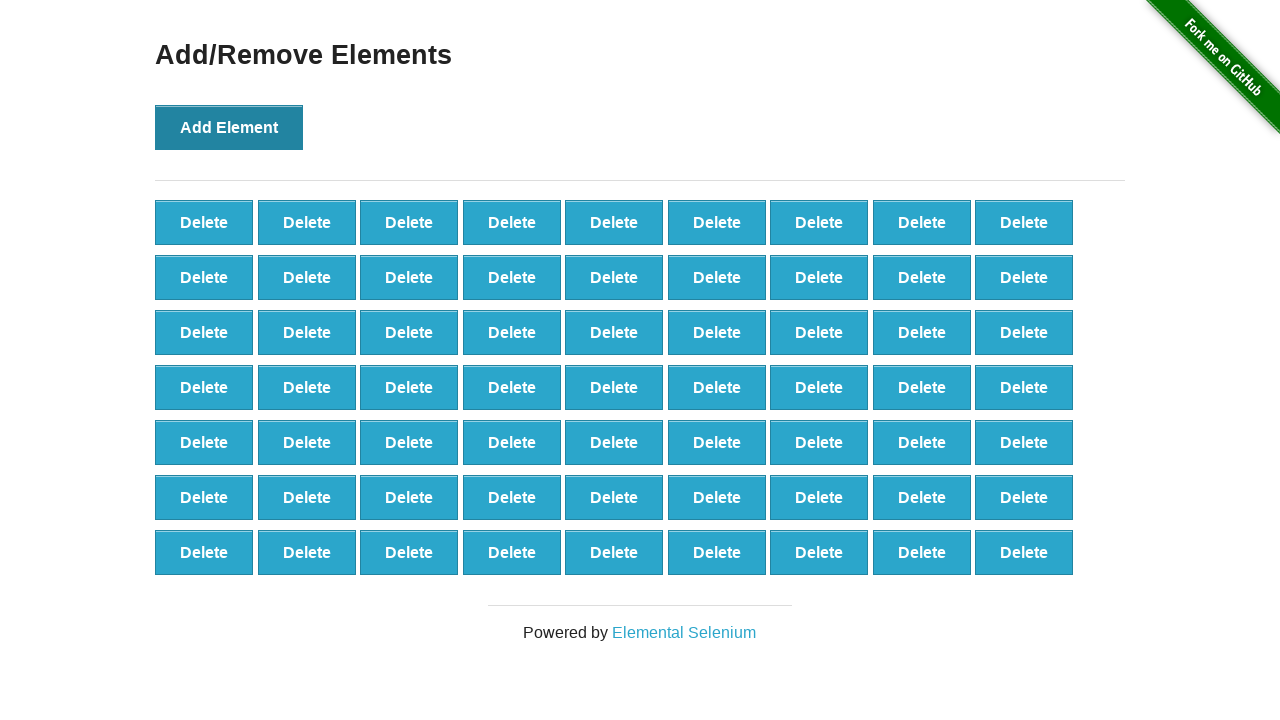

Clicked 'Add Element' button (iteration 64/100) at (229, 127) on button[onclick='addElement()']
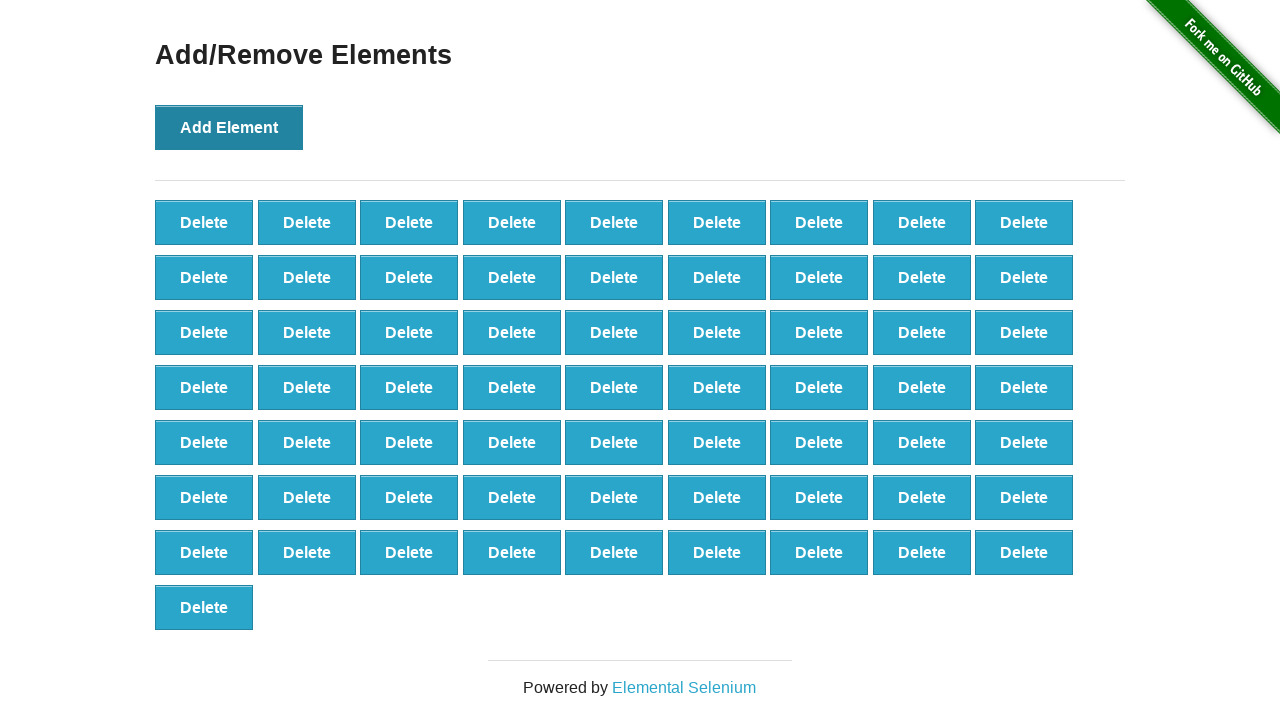

Clicked 'Add Element' button (iteration 65/100) at (229, 127) on button[onclick='addElement()']
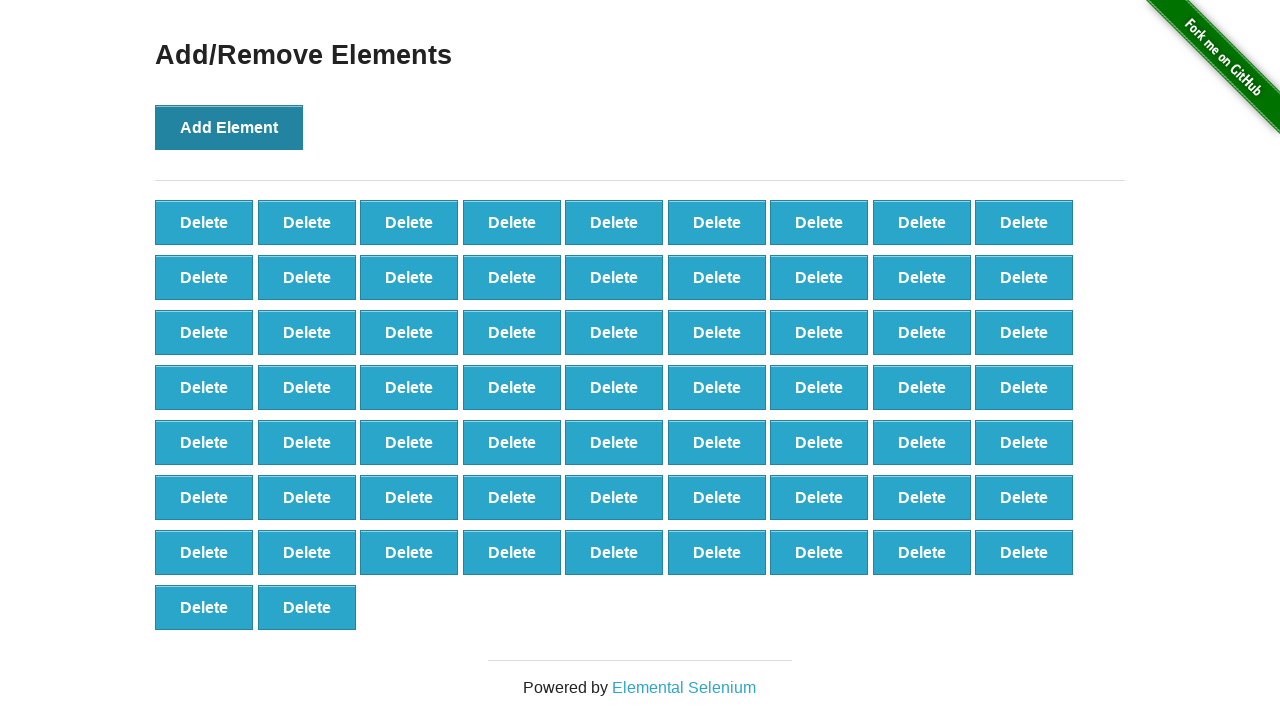

Clicked 'Add Element' button (iteration 66/100) at (229, 127) on button[onclick='addElement()']
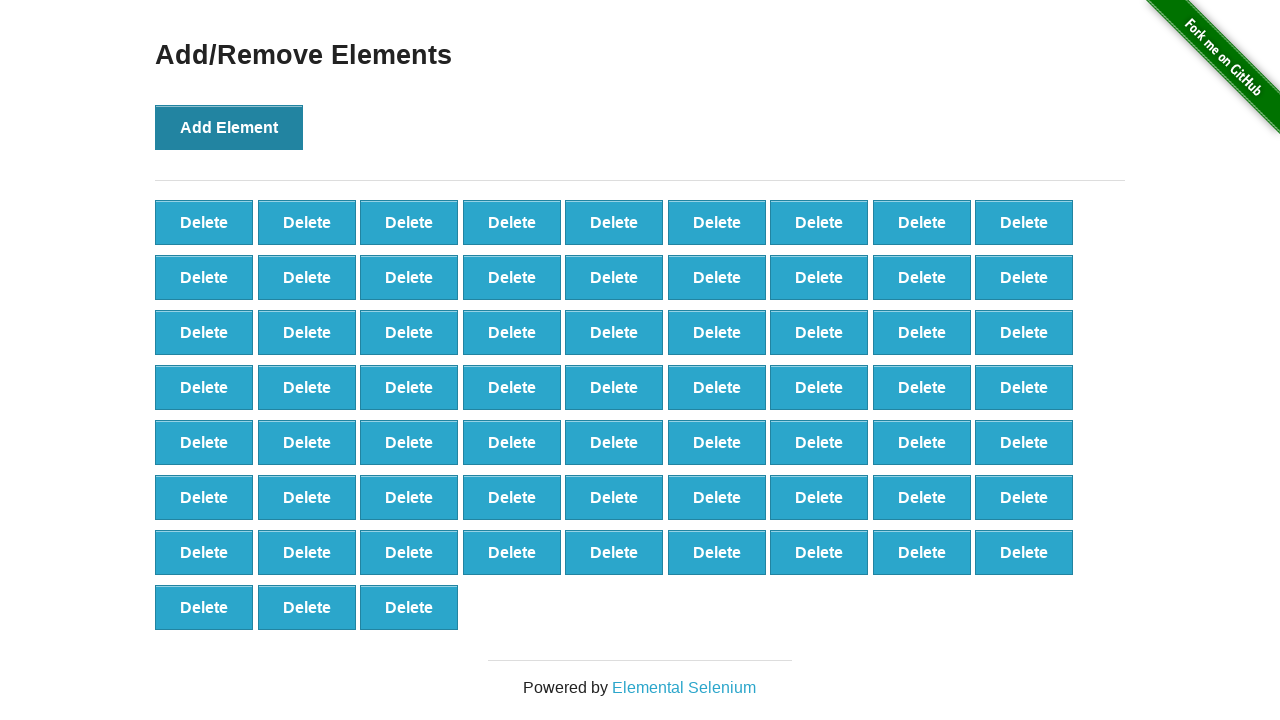

Clicked 'Add Element' button (iteration 67/100) at (229, 127) on button[onclick='addElement()']
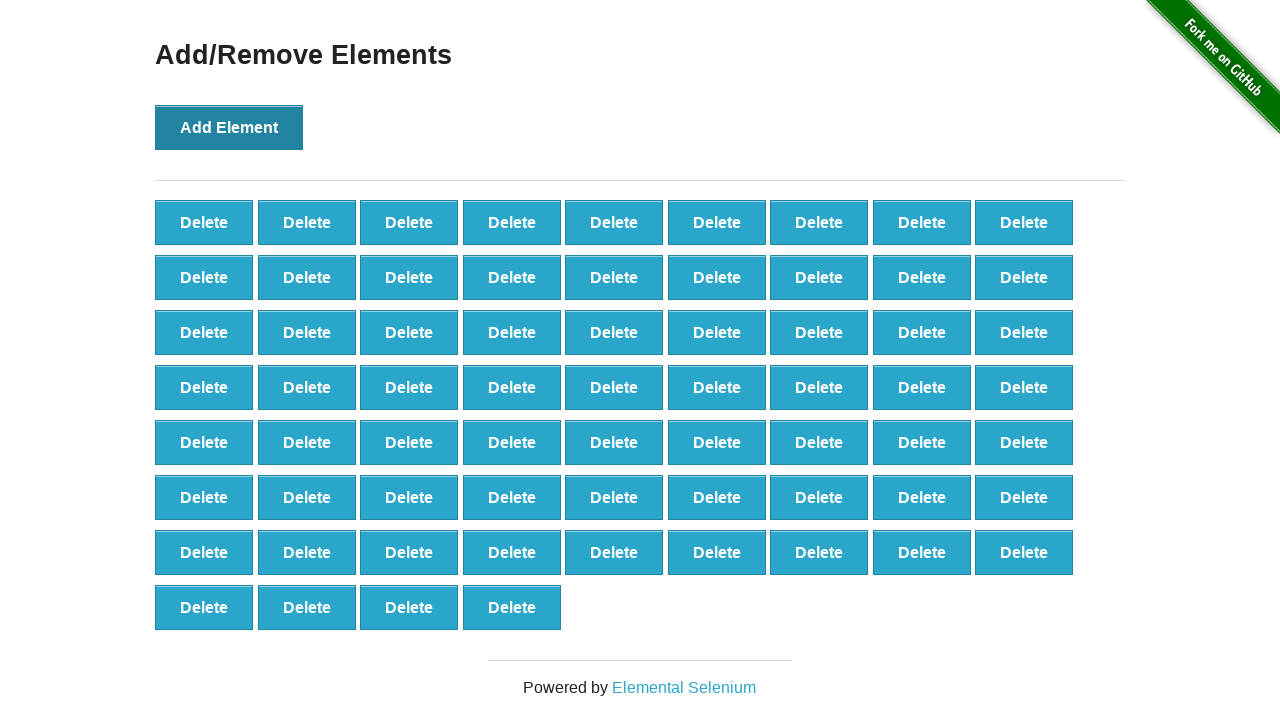

Clicked 'Add Element' button (iteration 68/100) at (229, 127) on button[onclick='addElement()']
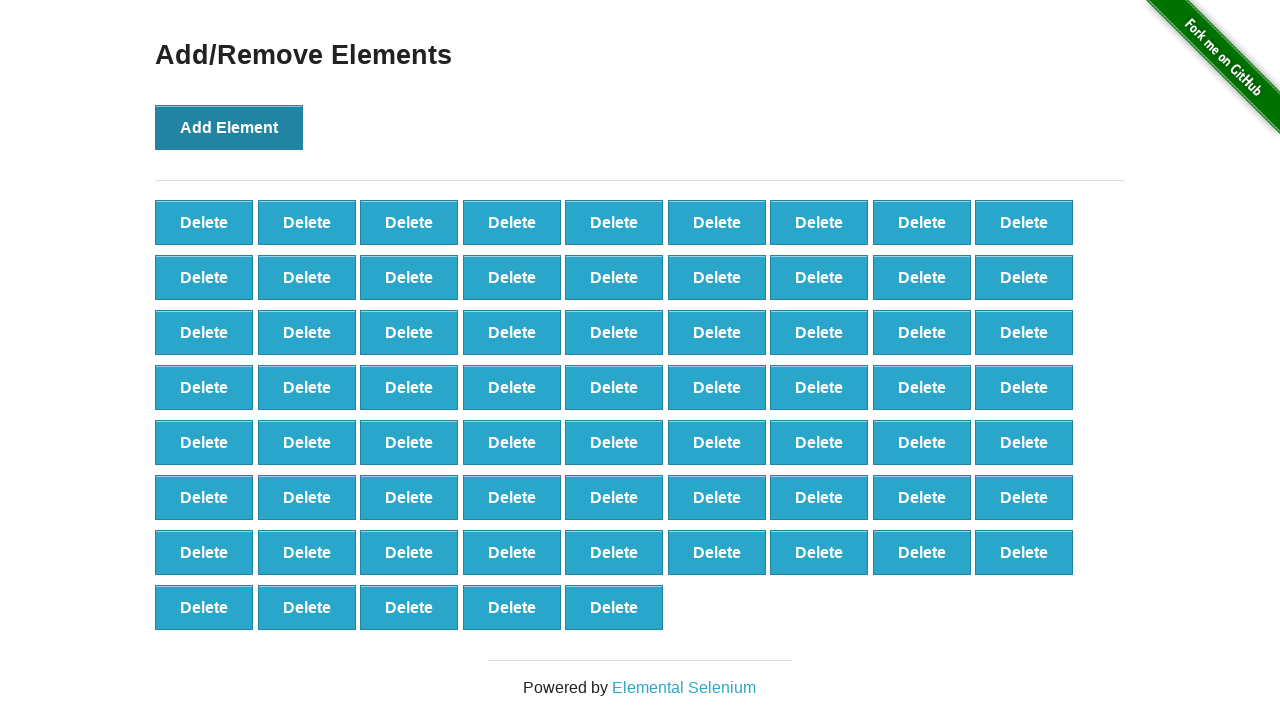

Clicked 'Add Element' button (iteration 69/100) at (229, 127) on button[onclick='addElement()']
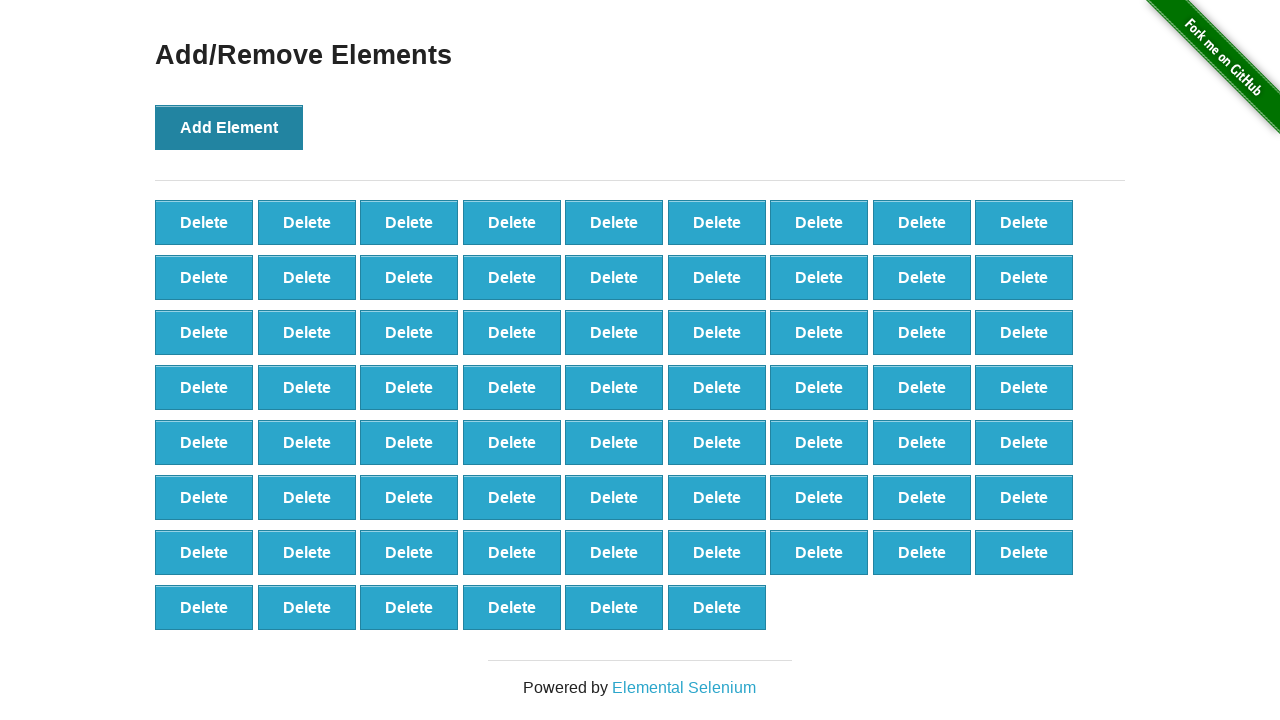

Clicked 'Add Element' button (iteration 70/100) at (229, 127) on button[onclick='addElement()']
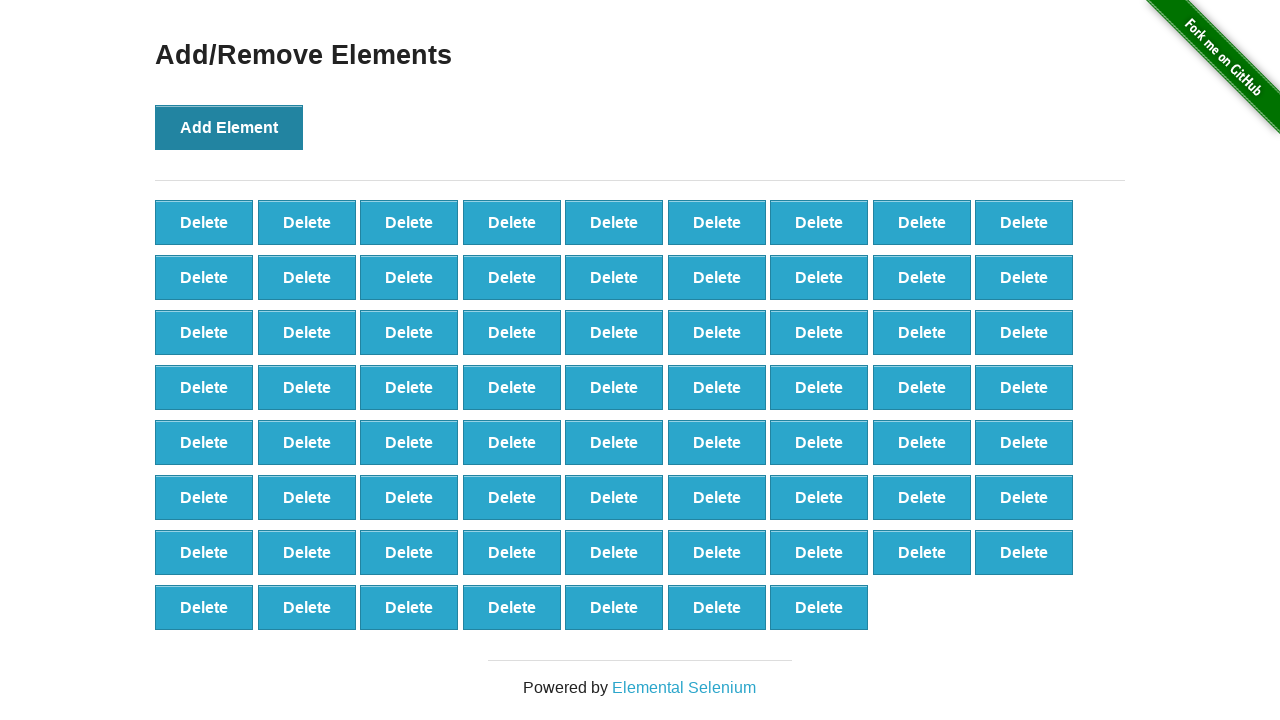

Clicked 'Add Element' button (iteration 71/100) at (229, 127) on button[onclick='addElement()']
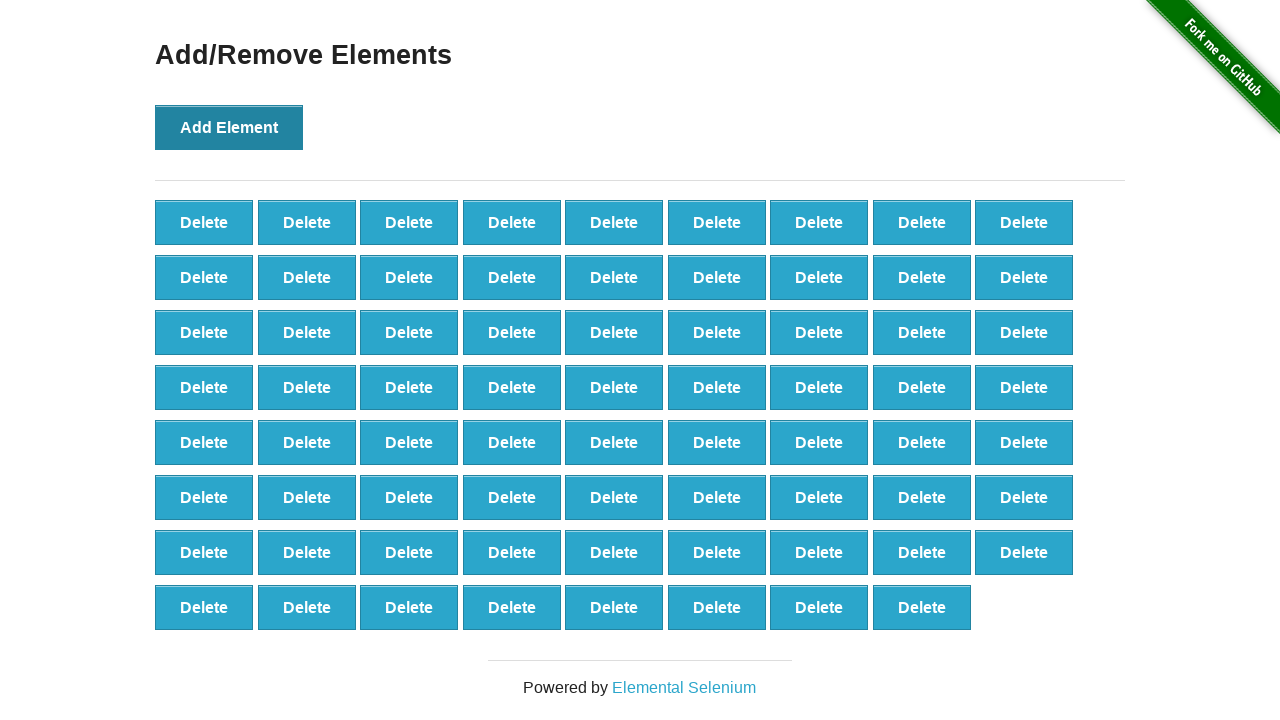

Clicked 'Add Element' button (iteration 72/100) at (229, 127) on button[onclick='addElement()']
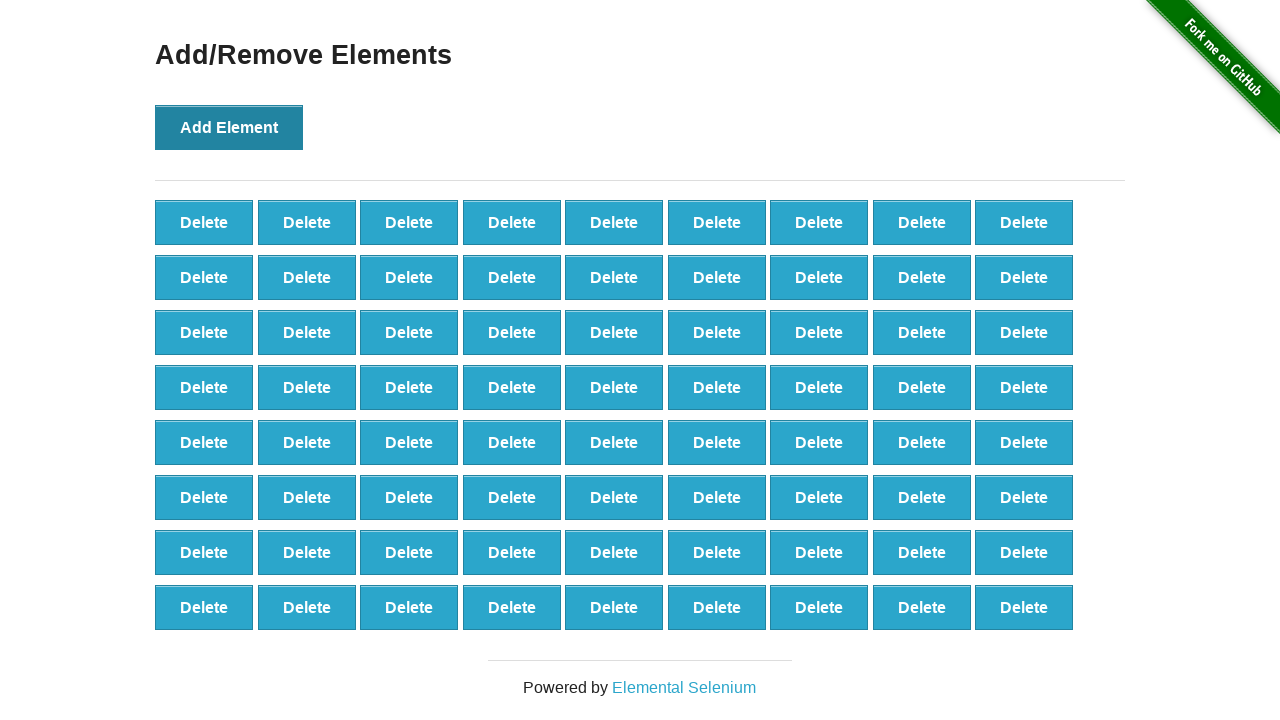

Clicked 'Add Element' button (iteration 73/100) at (229, 127) on button[onclick='addElement()']
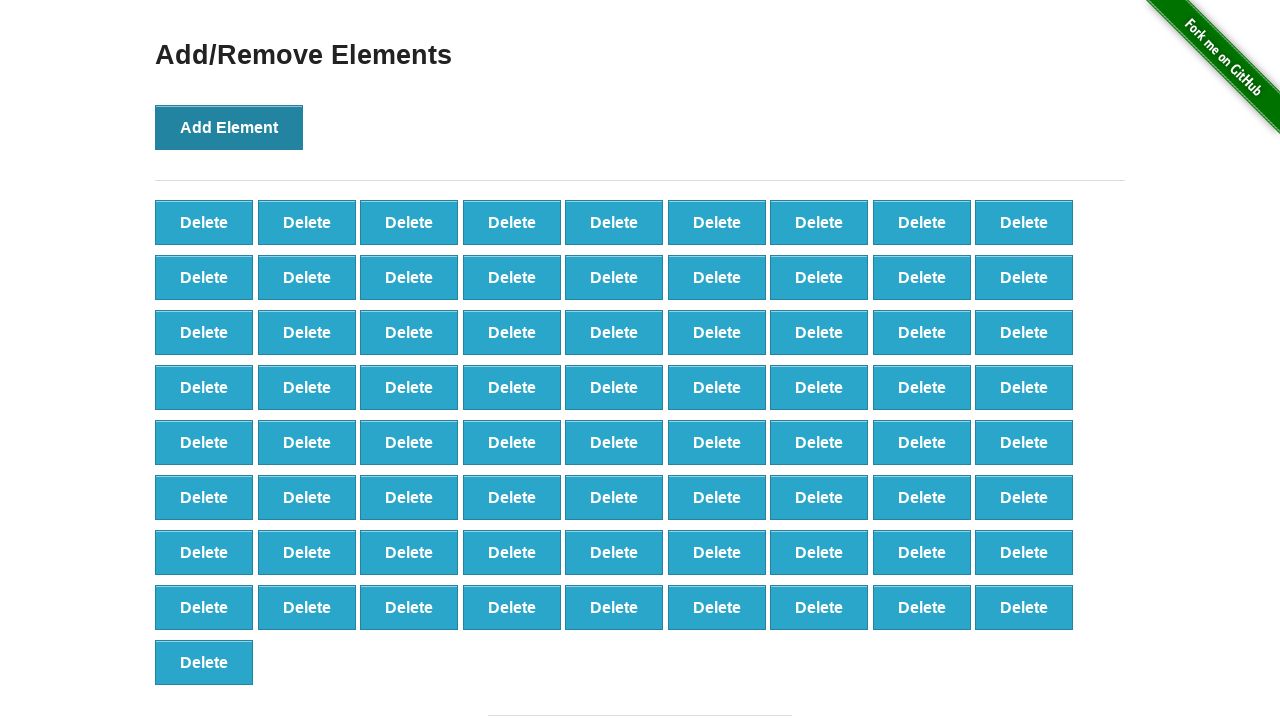

Clicked 'Add Element' button (iteration 74/100) at (229, 127) on button[onclick='addElement()']
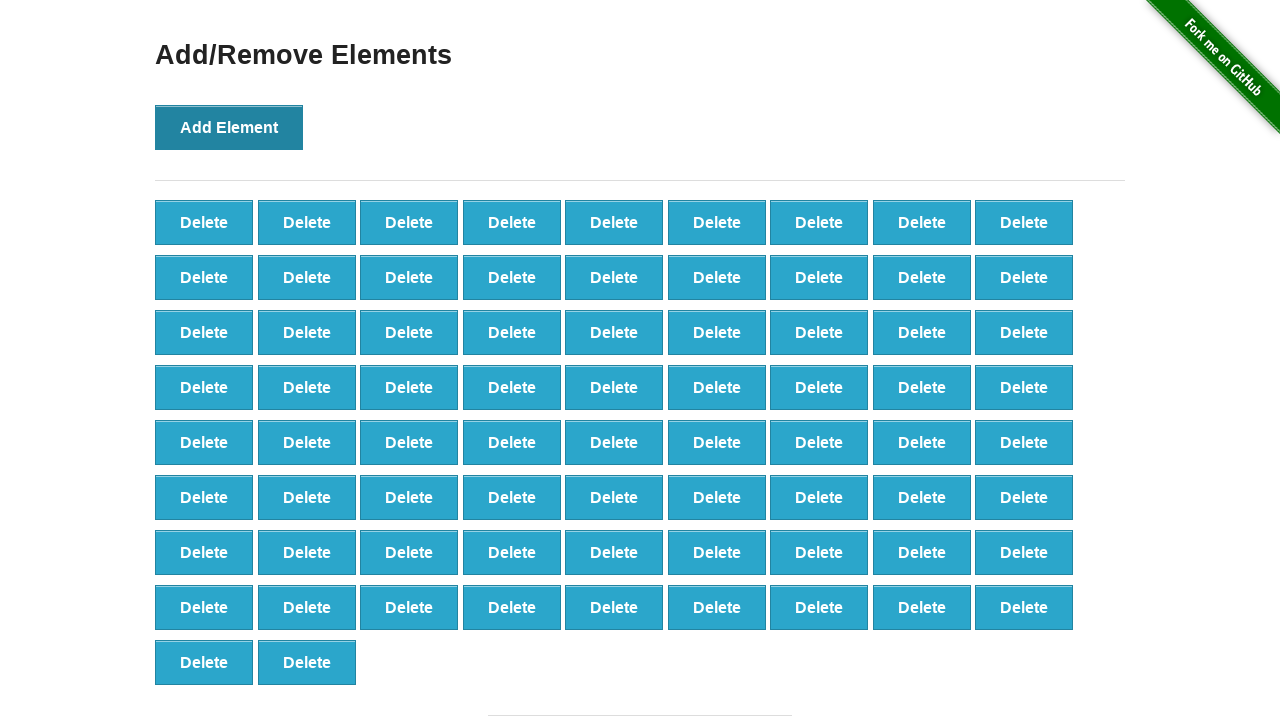

Clicked 'Add Element' button (iteration 75/100) at (229, 127) on button[onclick='addElement()']
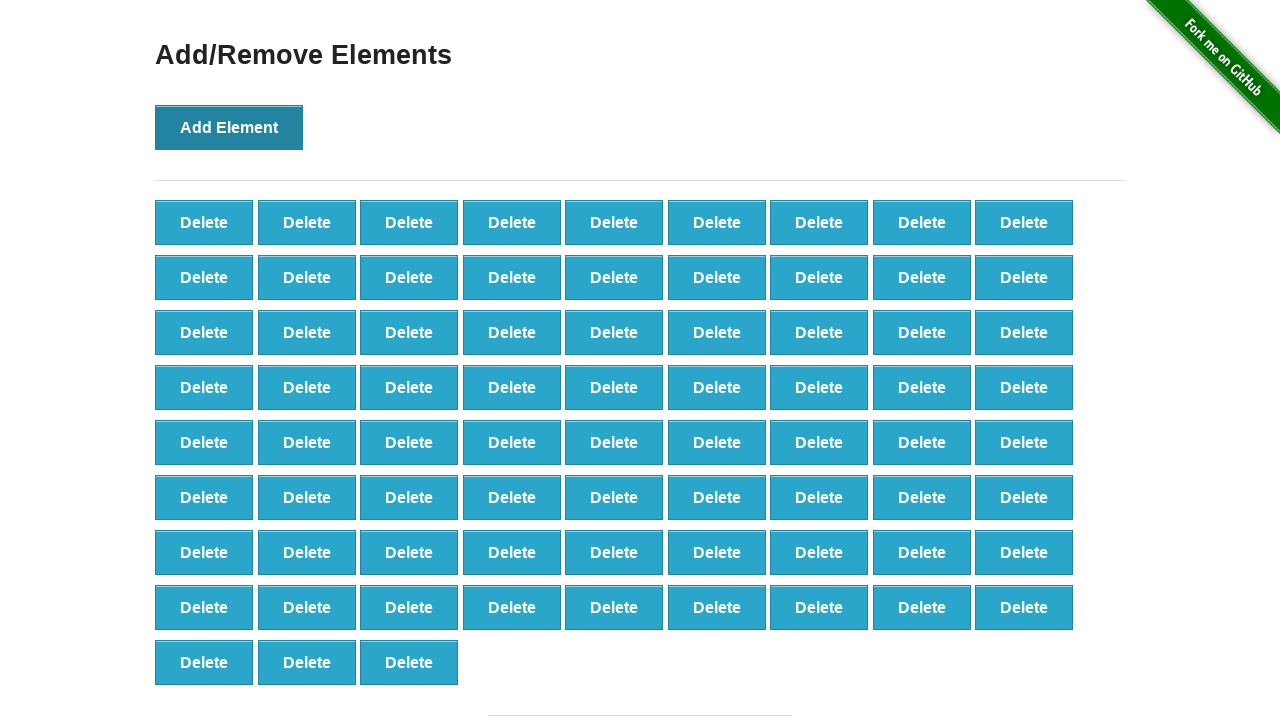

Clicked 'Add Element' button (iteration 76/100) at (229, 127) on button[onclick='addElement()']
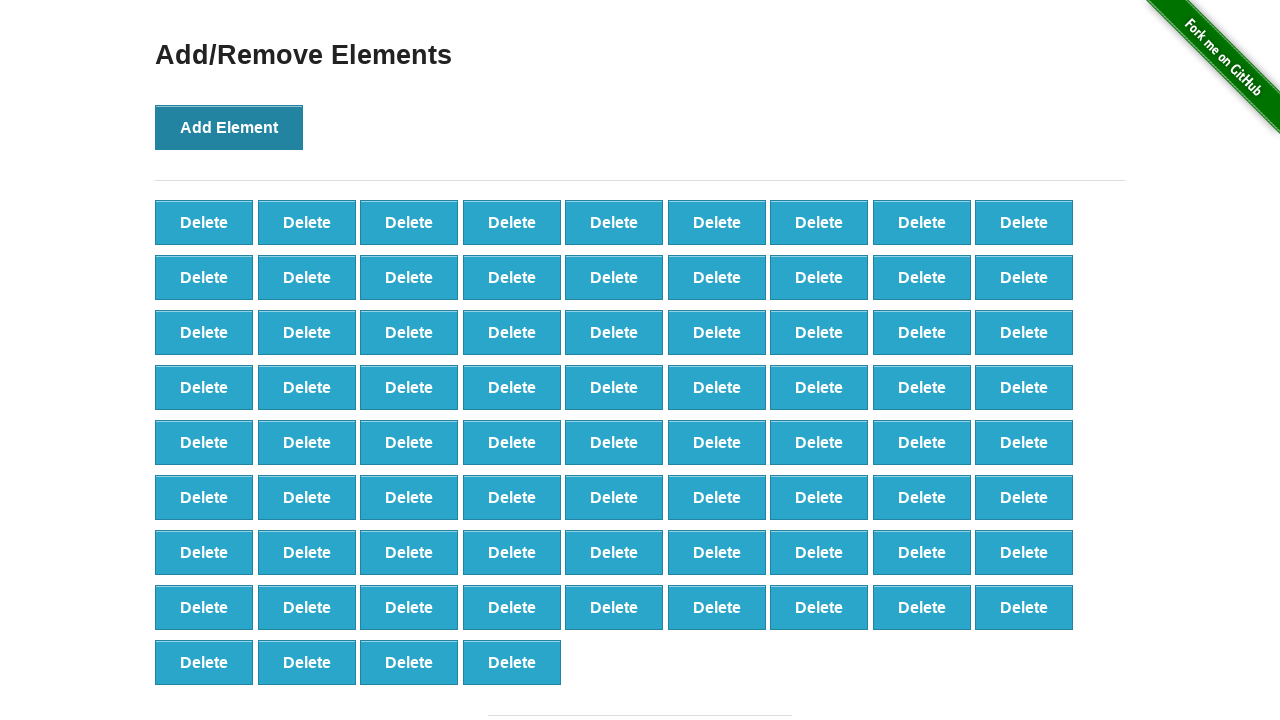

Clicked 'Add Element' button (iteration 77/100) at (229, 127) on button[onclick='addElement()']
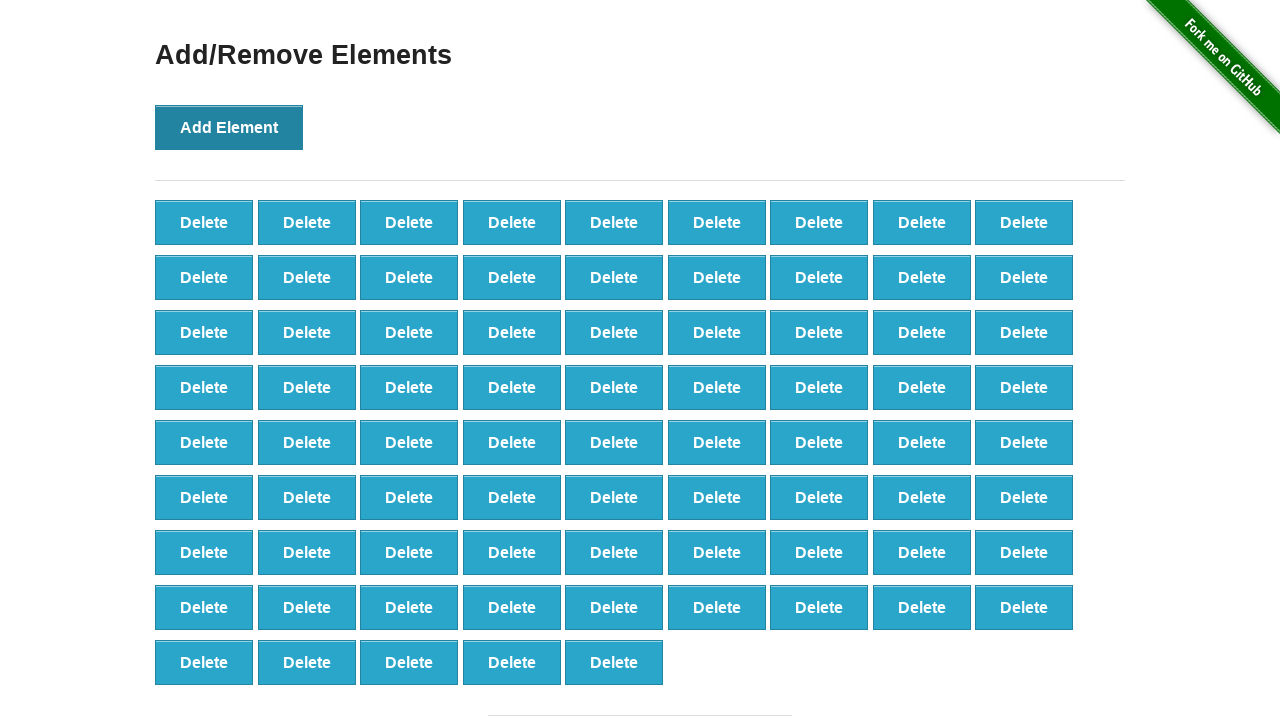

Clicked 'Add Element' button (iteration 78/100) at (229, 127) on button[onclick='addElement()']
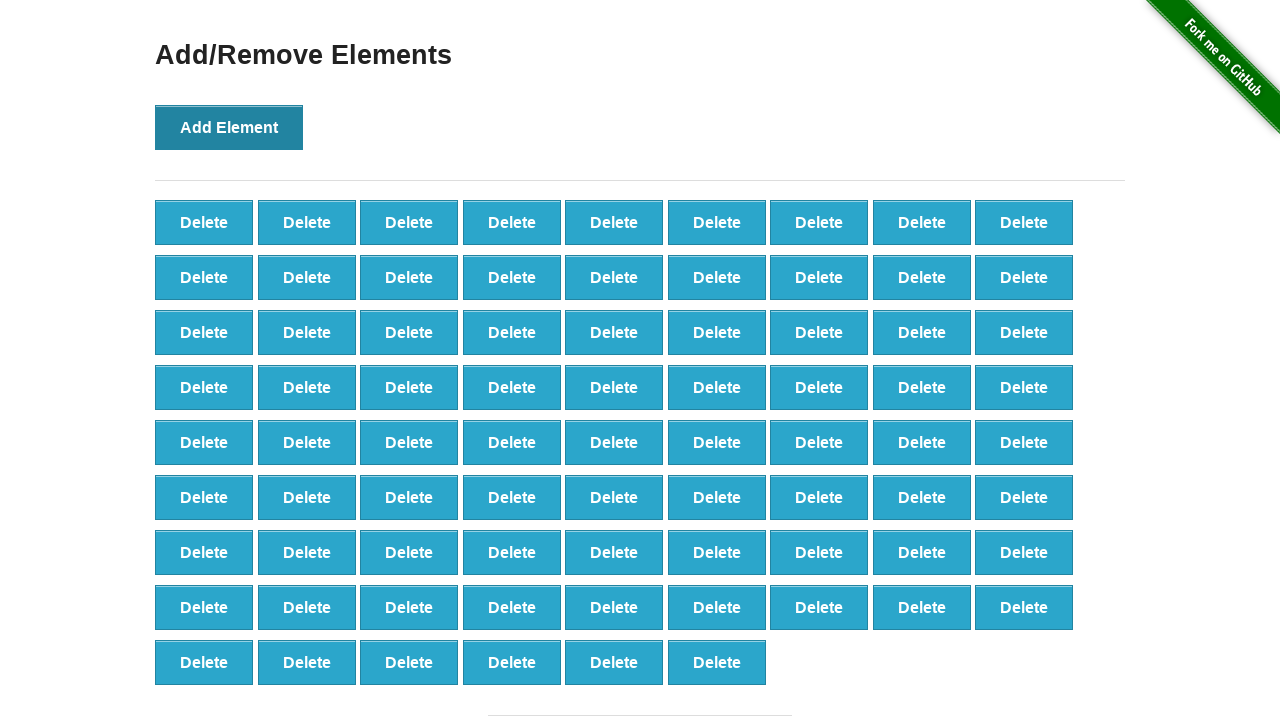

Clicked 'Add Element' button (iteration 79/100) at (229, 127) on button[onclick='addElement()']
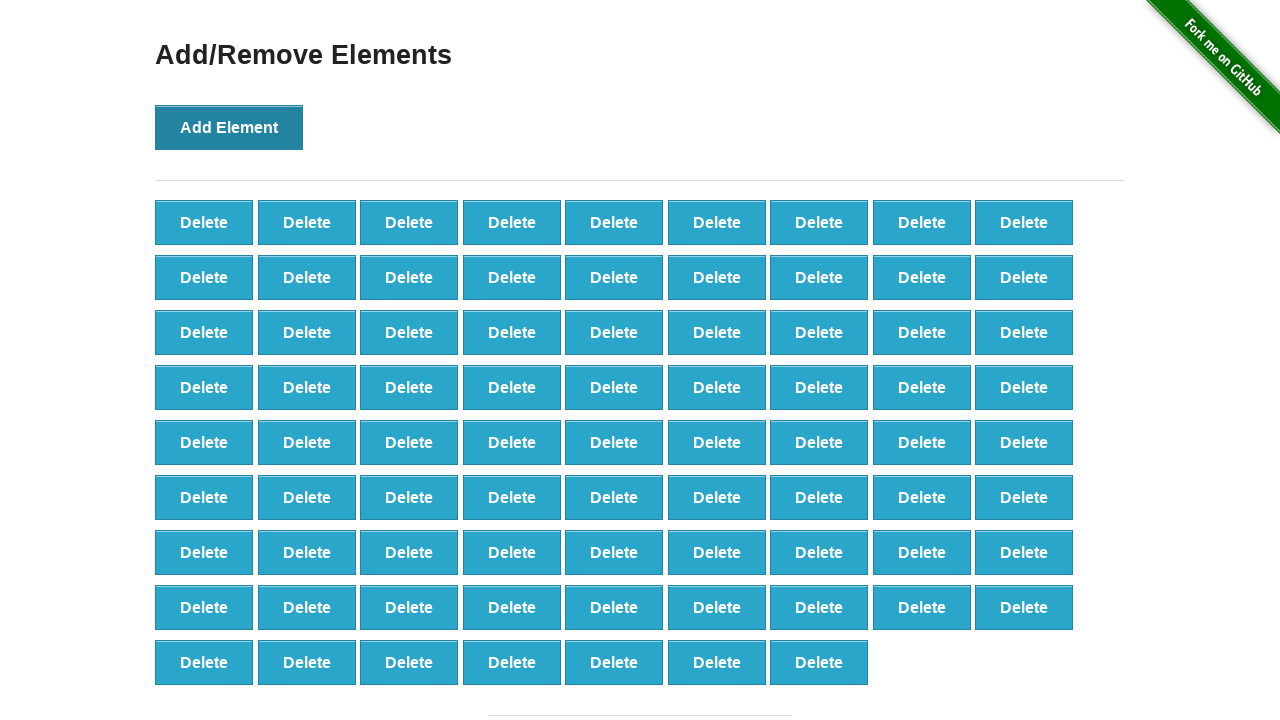

Clicked 'Add Element' button (iteration 80/100) at (229, 127) on button[onclick='addElement()']
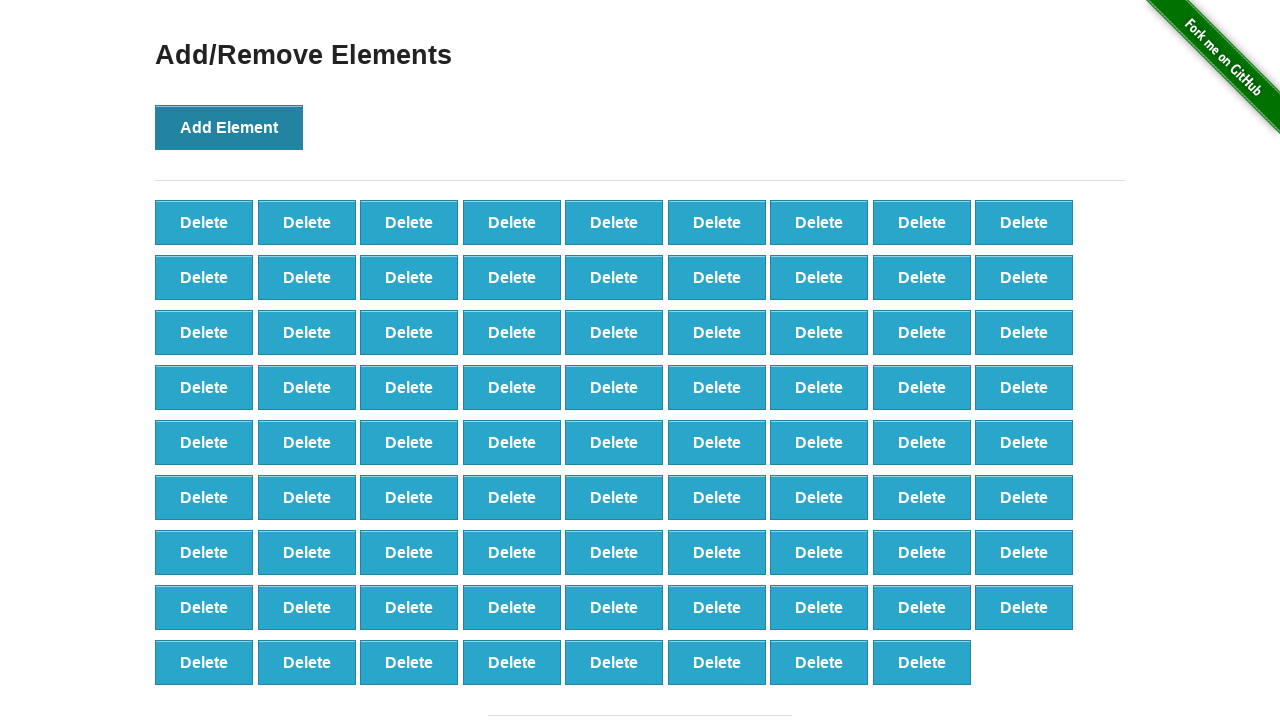

Clicked 'Add Element' button (iteration 81/100) at (229, 127) on button[onclick='addElement()']
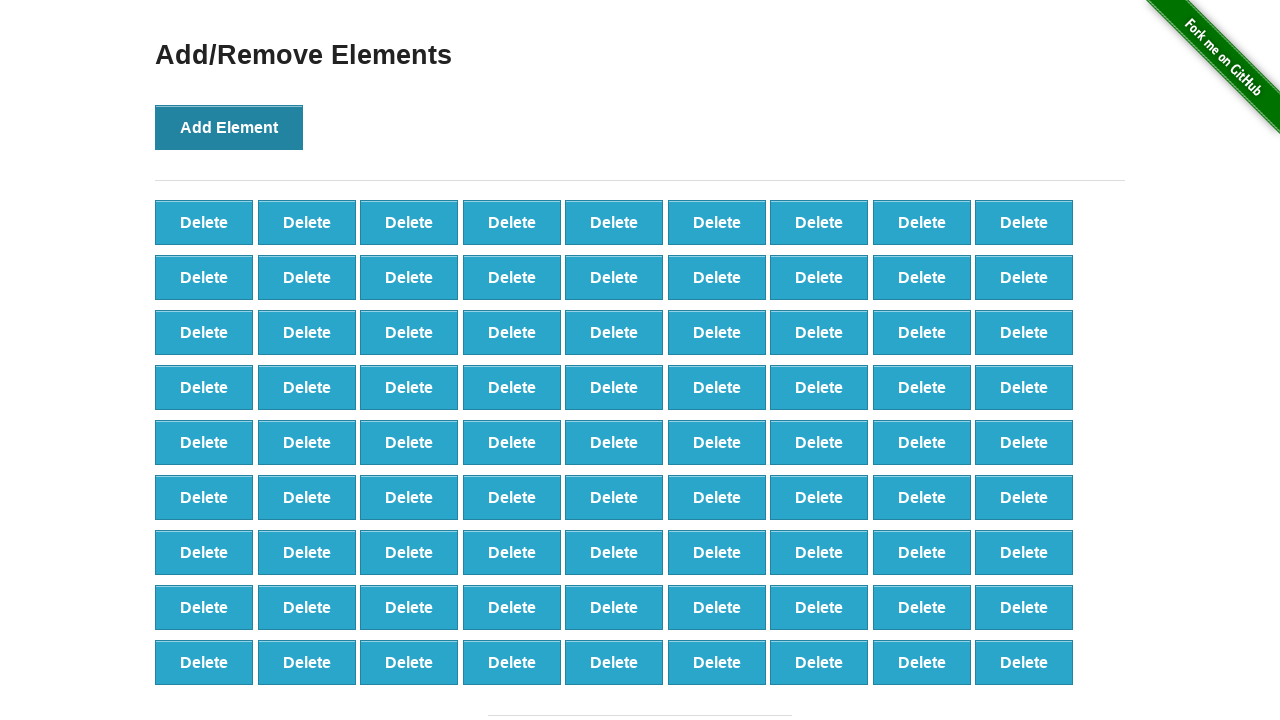

Clicked 'Add Element' button (iteration 82/100) at (229, 127) on button[onclick='addElement()']
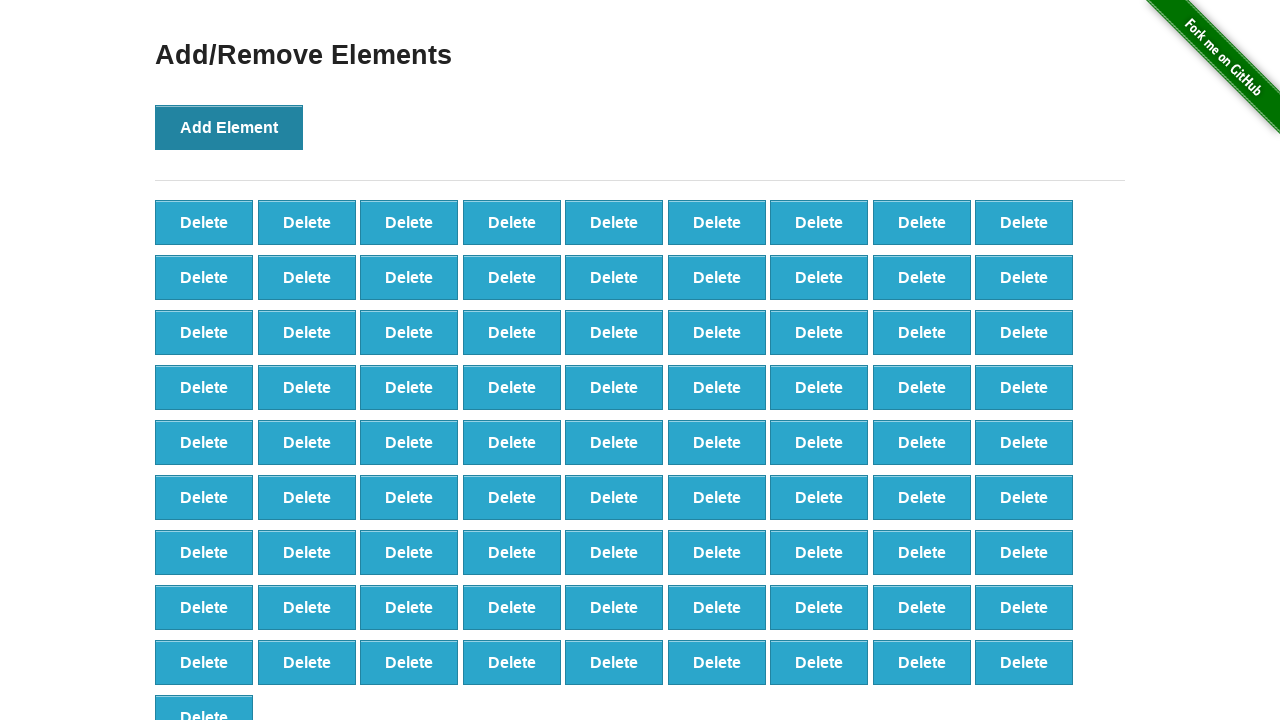

Clicked 'Add Element' button (iteration 83/100) at (229, 127) on button[onclick='addElement()']
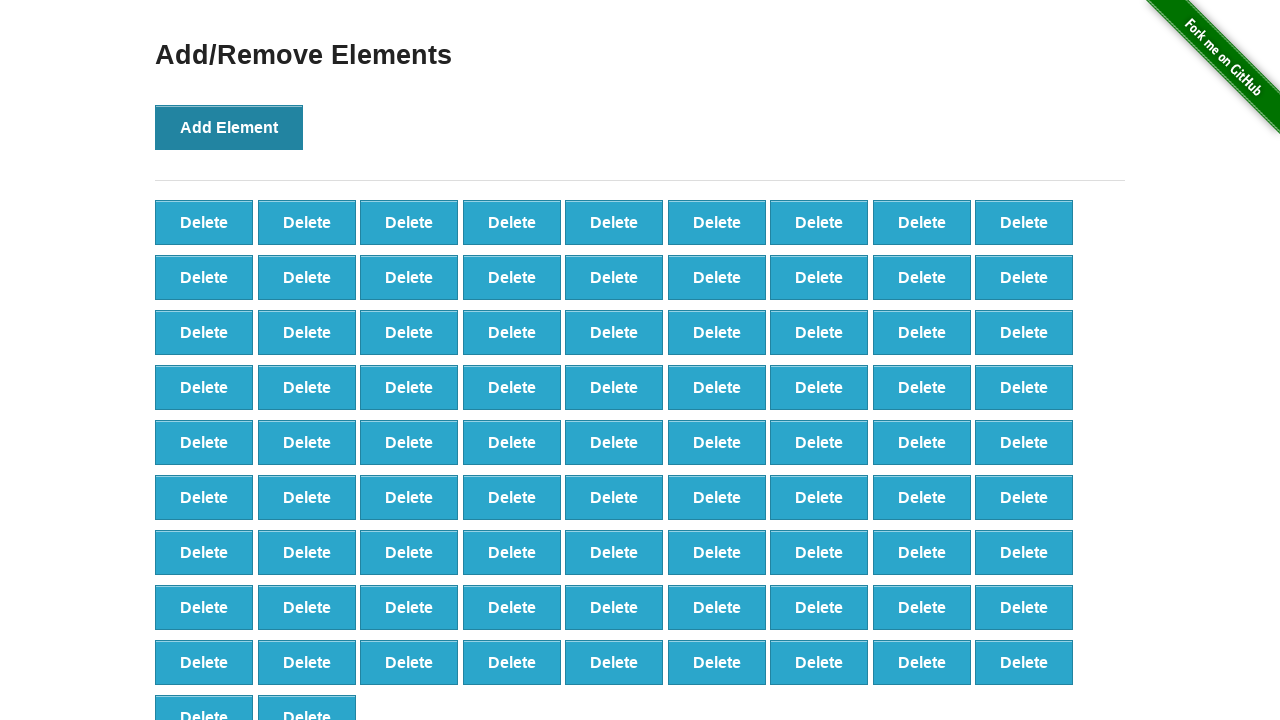

Clicked 'Add Element' button (iteration 84/100) at (229, 127) on button[onclick='addElement()']
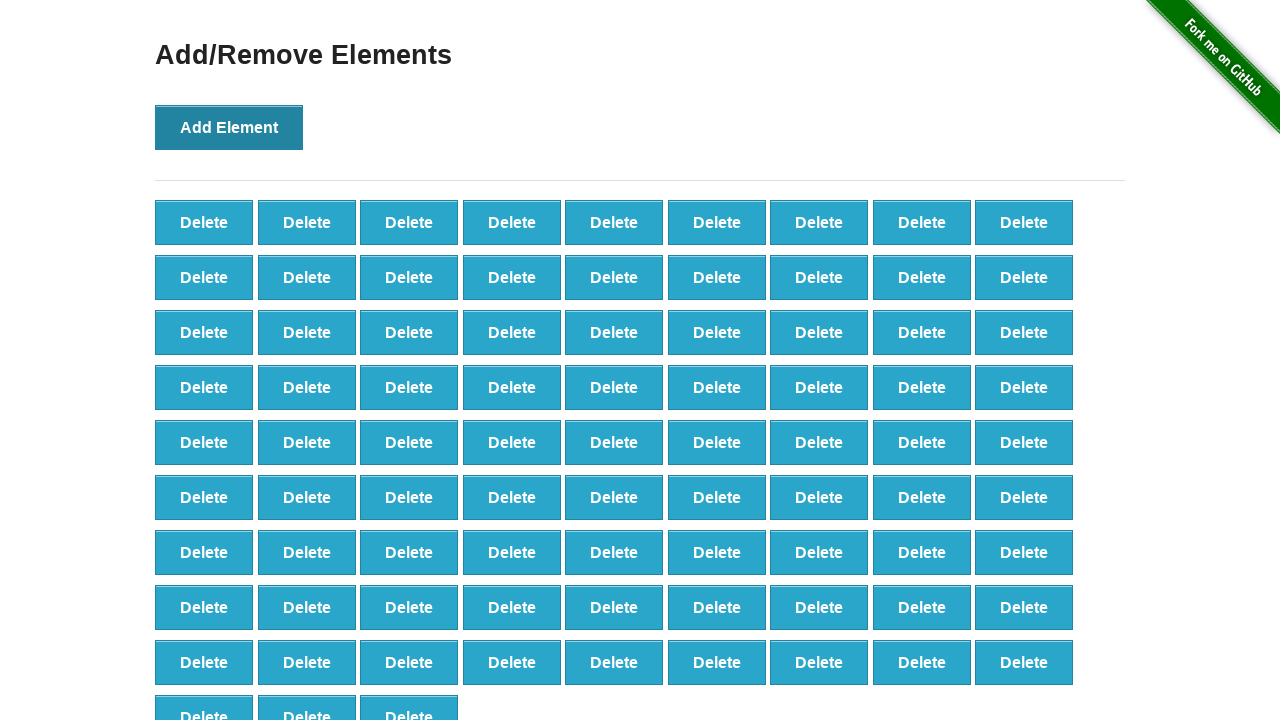

Clicked 'Add Element' button (iteration 85/100) at (229, 127) on button[onclick='addElement()']
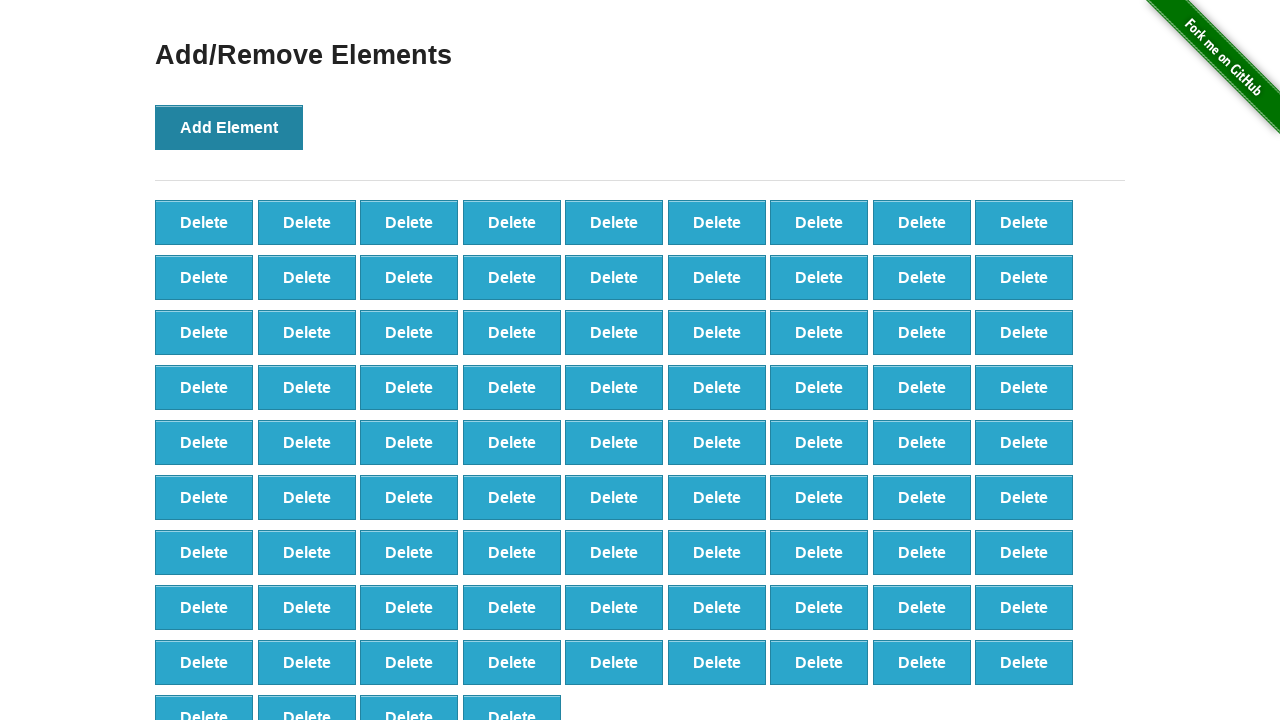

Clicked 'Add Element' button (iteration 86/100) at (229, 127) on button[onclick='addElement()']
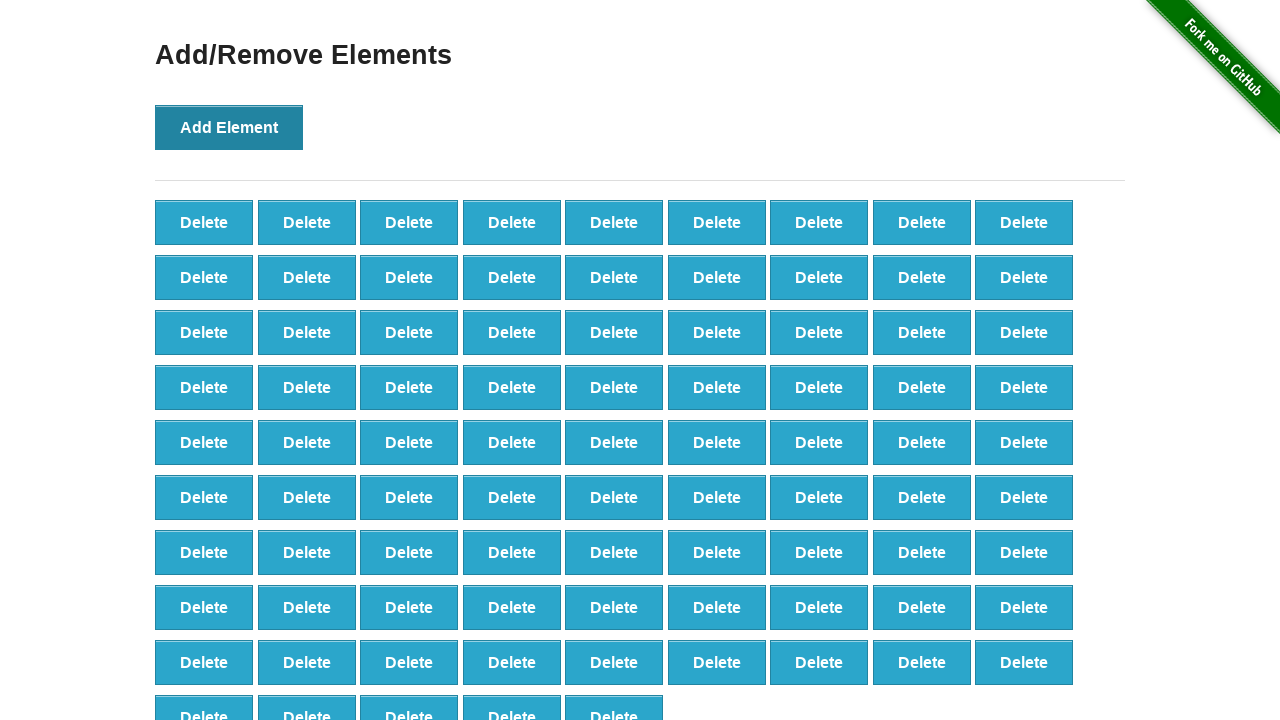

Clicked 'Add Element' button (iteration 87/100) at (229, 127) on button[onclick='addElement()']
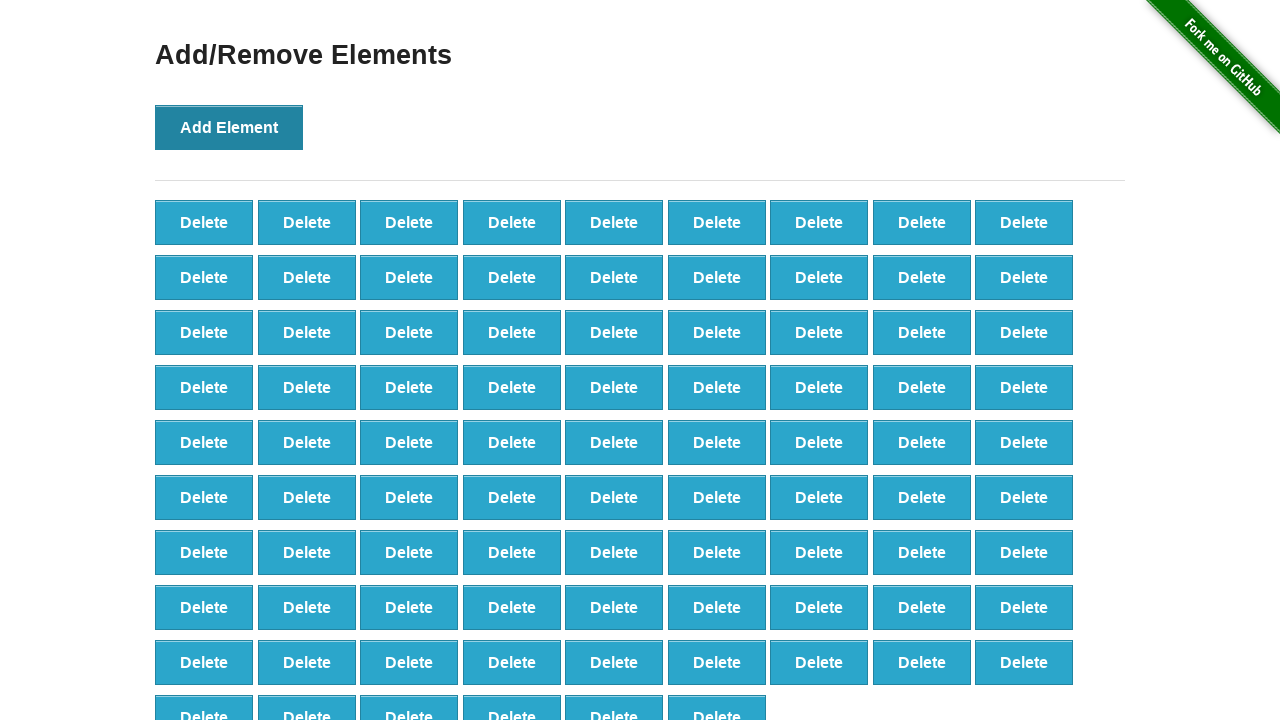

Clicked 'Add Element' button (iteration 88/100) at (229, 127) on button[onclick='addElement()']
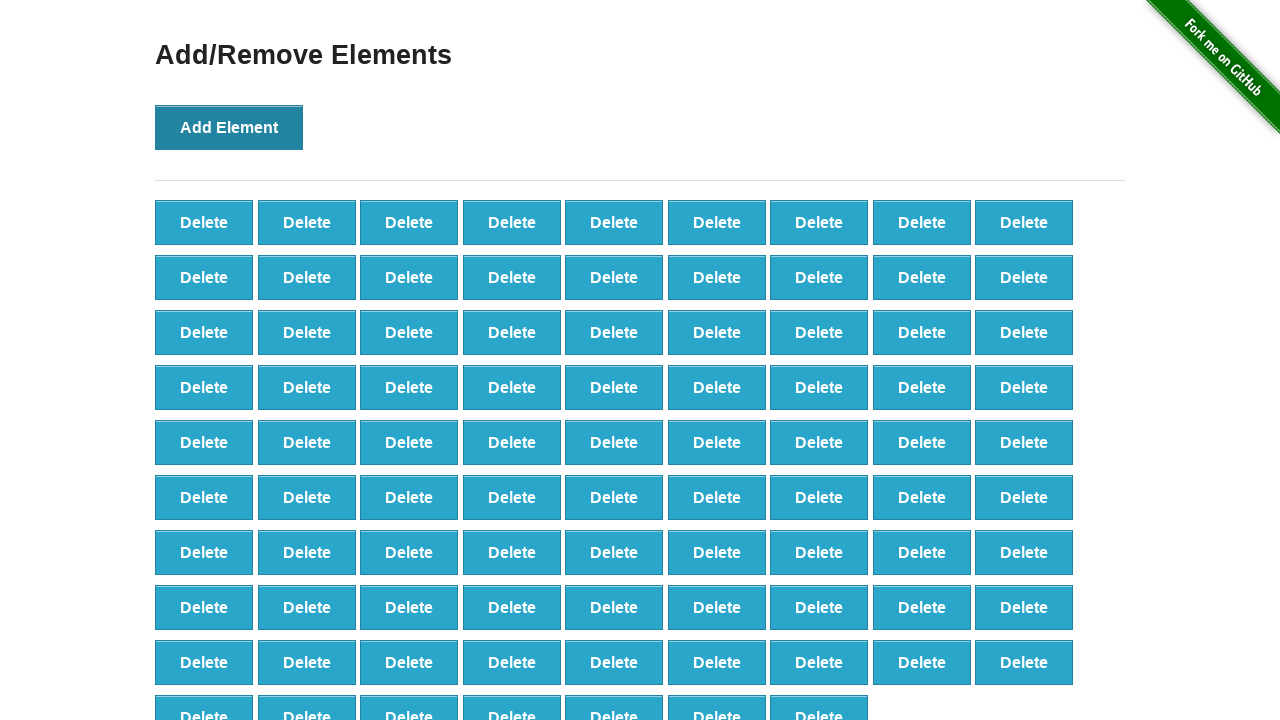

Clicked 'Add Element' button (iteration 89/100) at (229, 127) on button[onclick='addElement()']
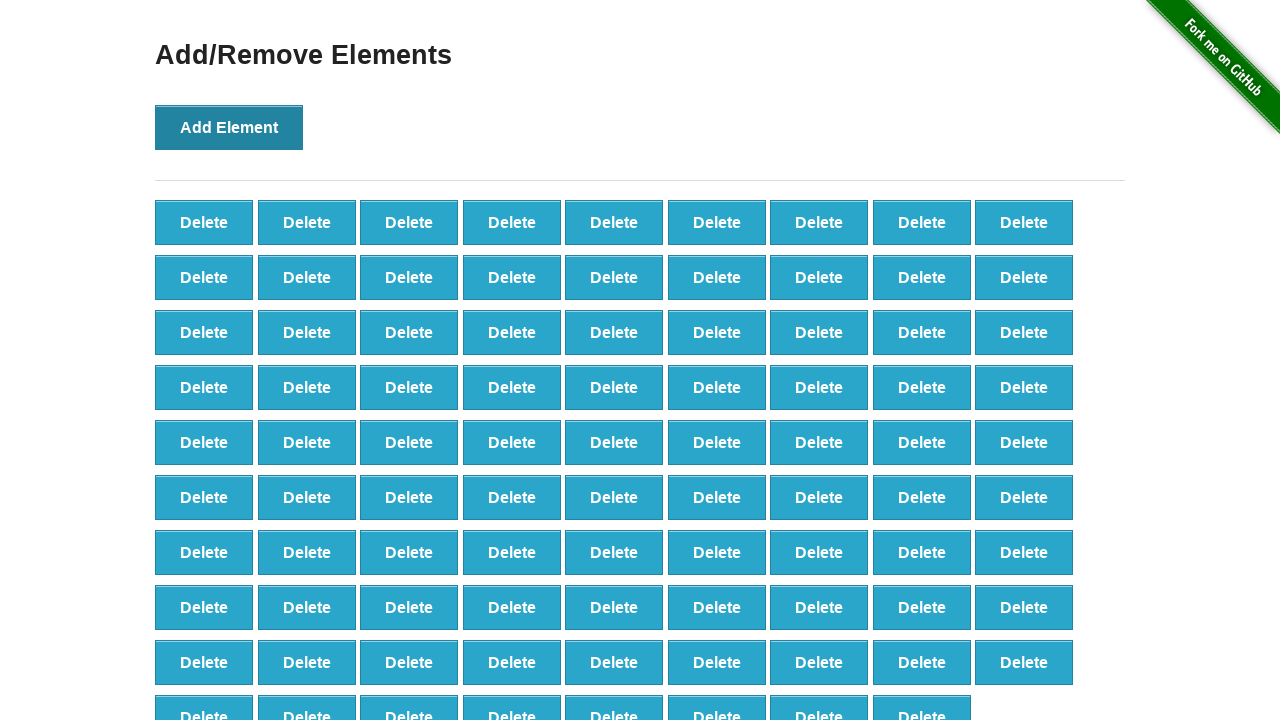

Clicked 'Add Element' button (iteration 90/100) at (229, 127) on button[onclick='addElement()']
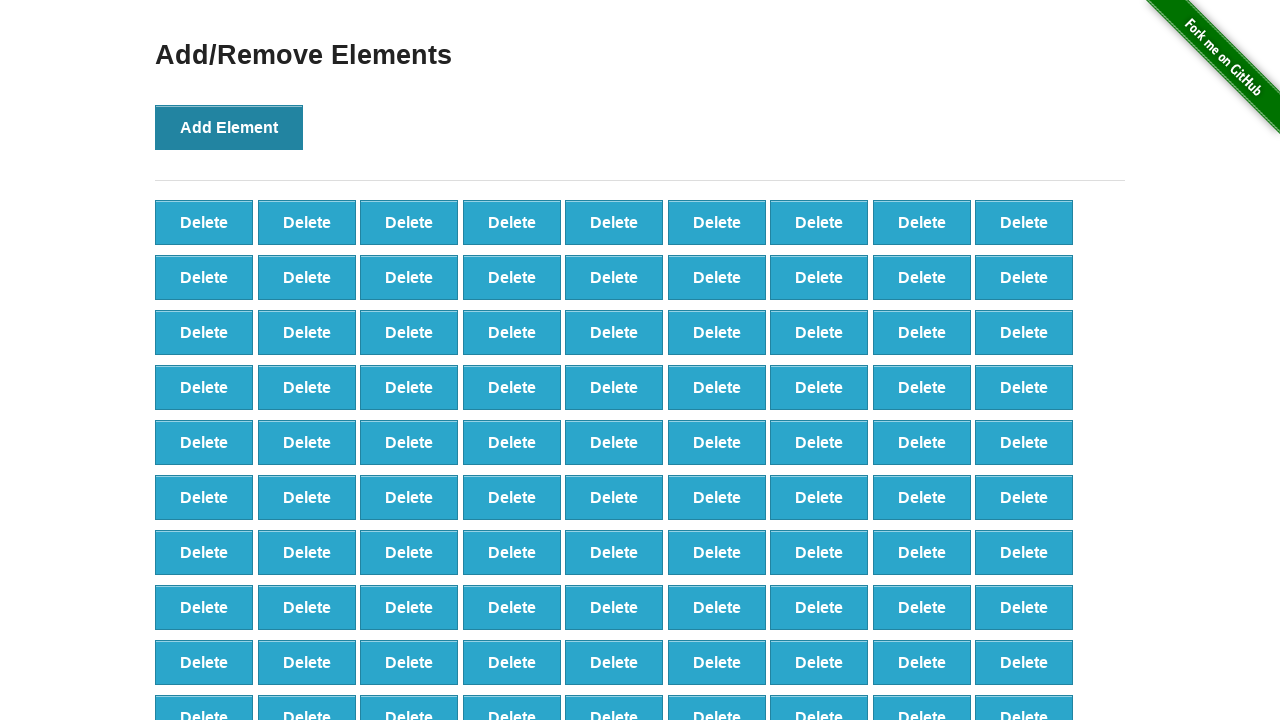

Clicked 'Add Element' button (iteration 91/100) at (229, 127) on button[onclick='addElement()']
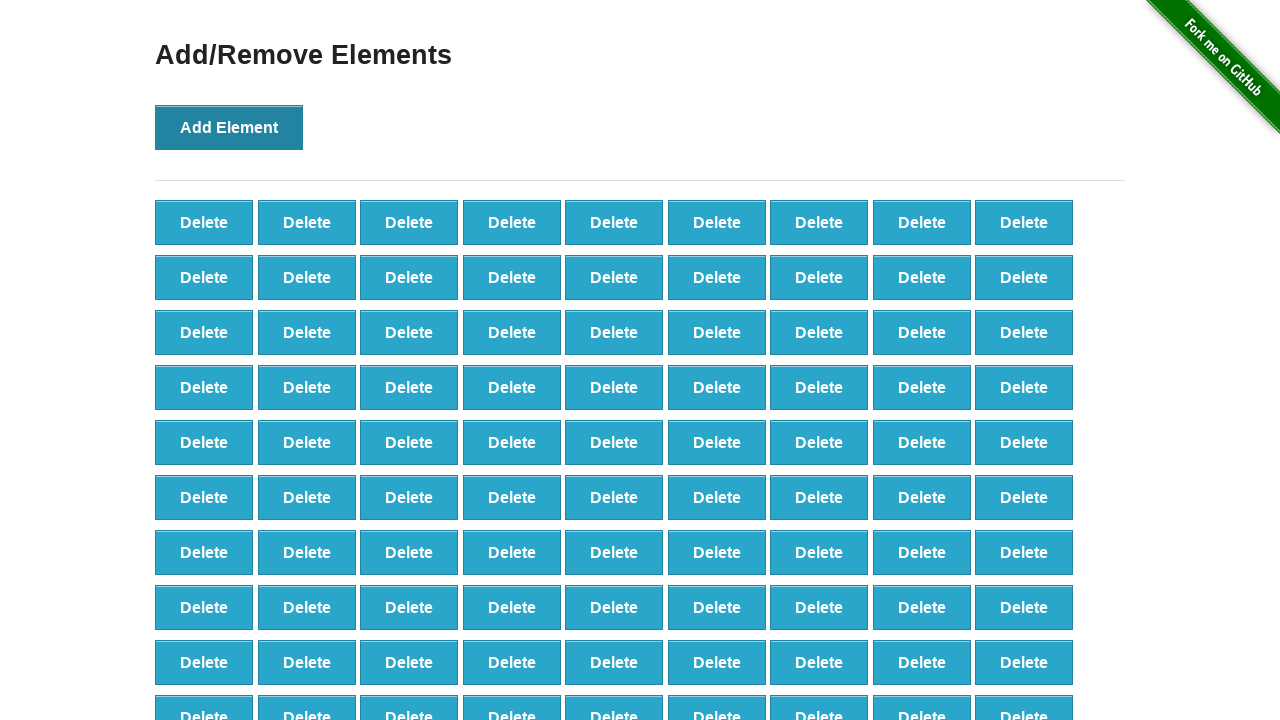

Clicked 'Add Element' button (iteration 92/100) at (229, 127) on button[onclick='addElement()']
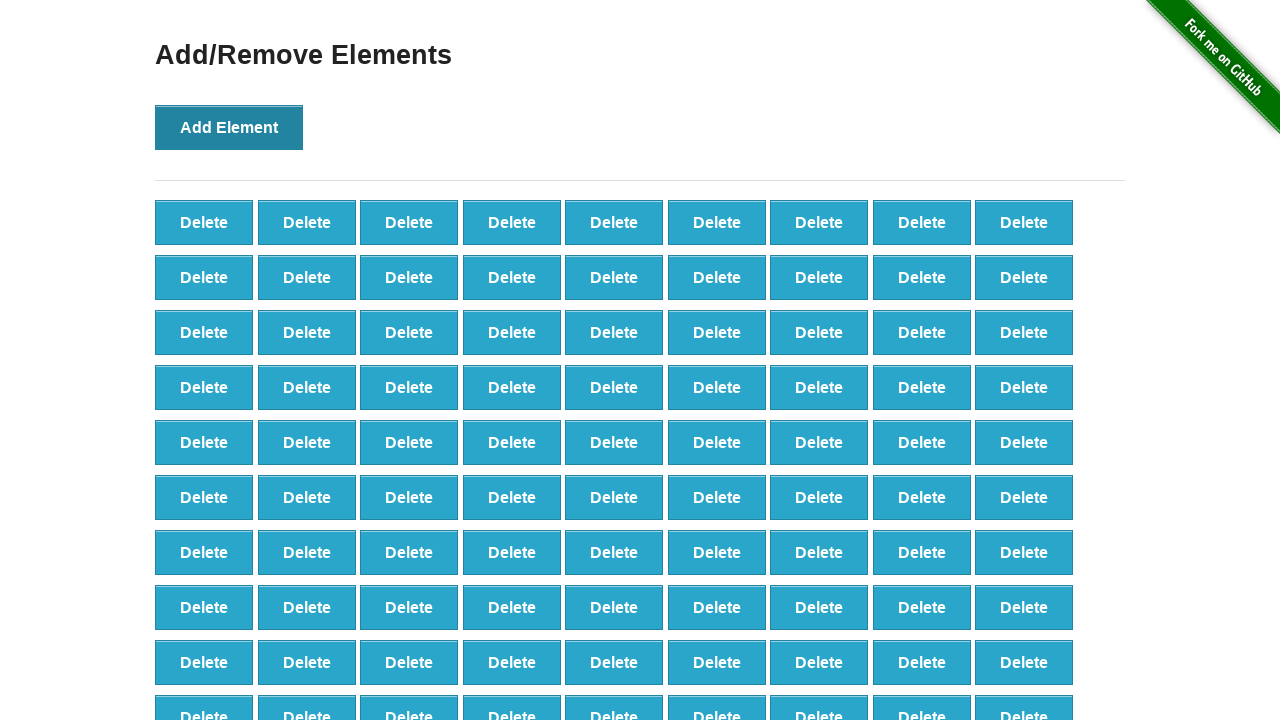

Clicked 'Add Element' button (iteration 93/100) at (229, 127) on button[onclick='addElement()']
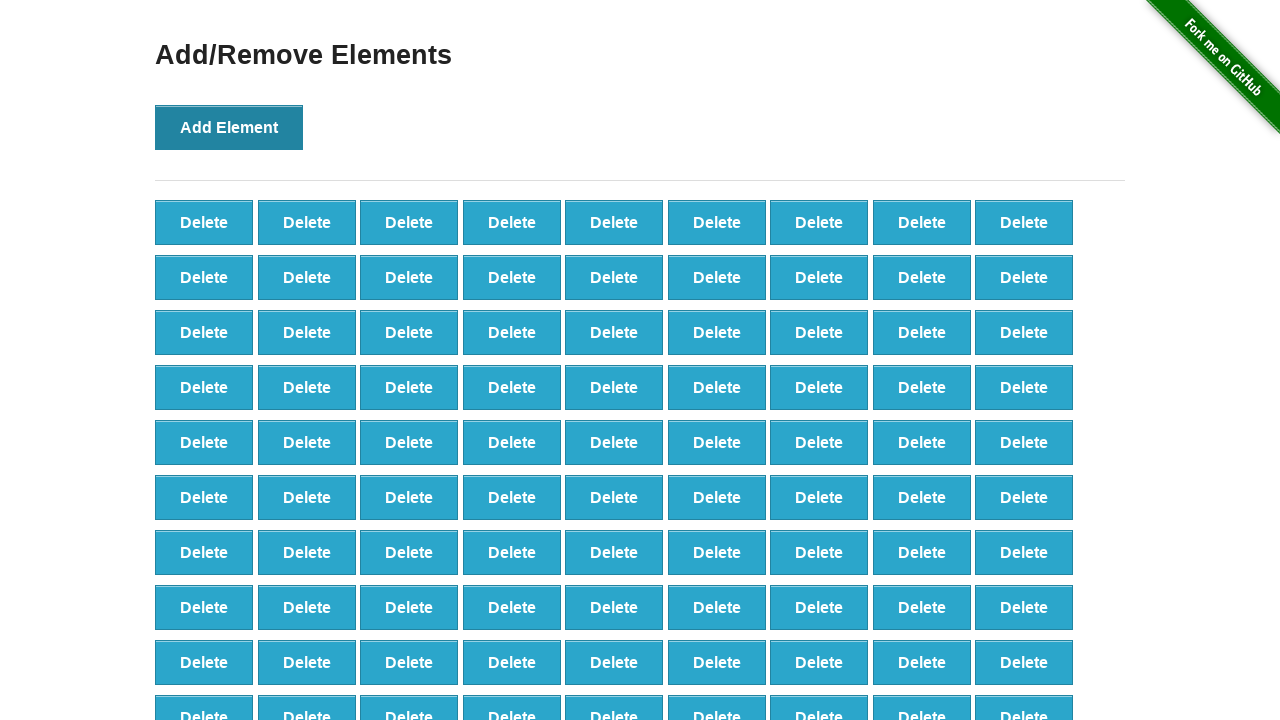

Clicked 'Add Element' button (iteration 94/100) at (229, 127) on button[onclick='addElement()']
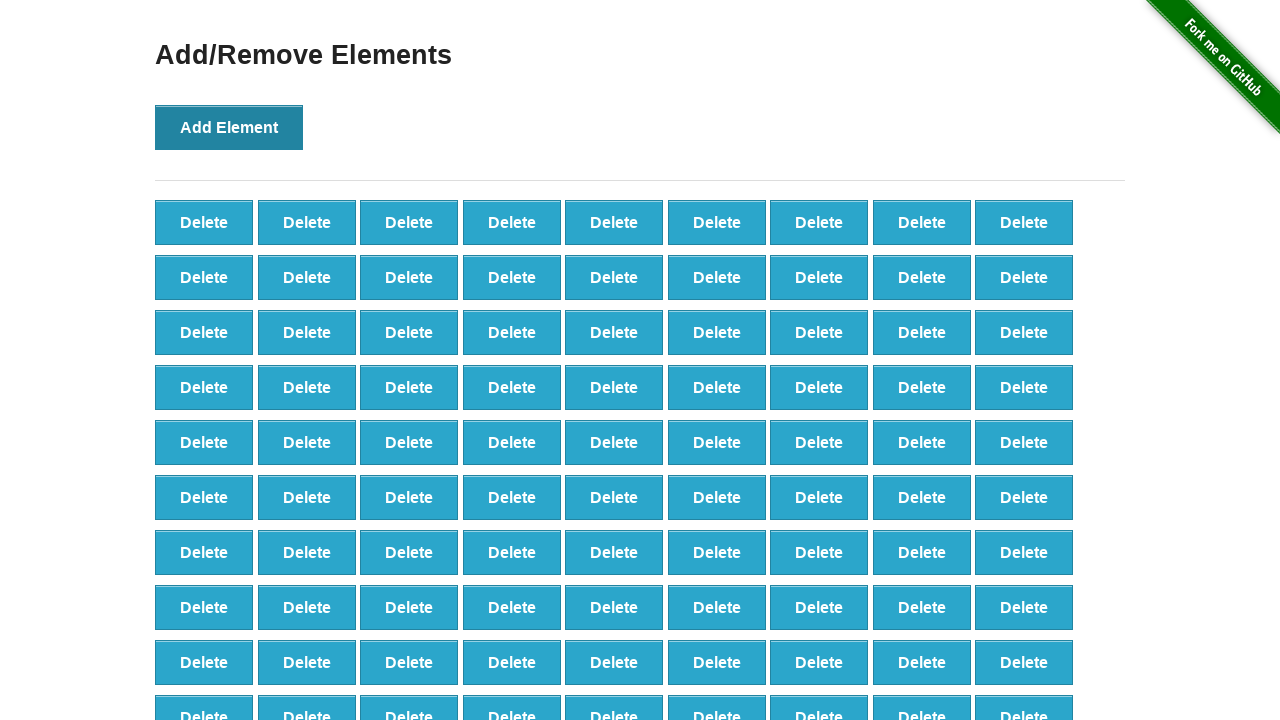

Clicked 'Add Element' button (iteration 95/100) at (229, 127) on button[onclick='addElement()']
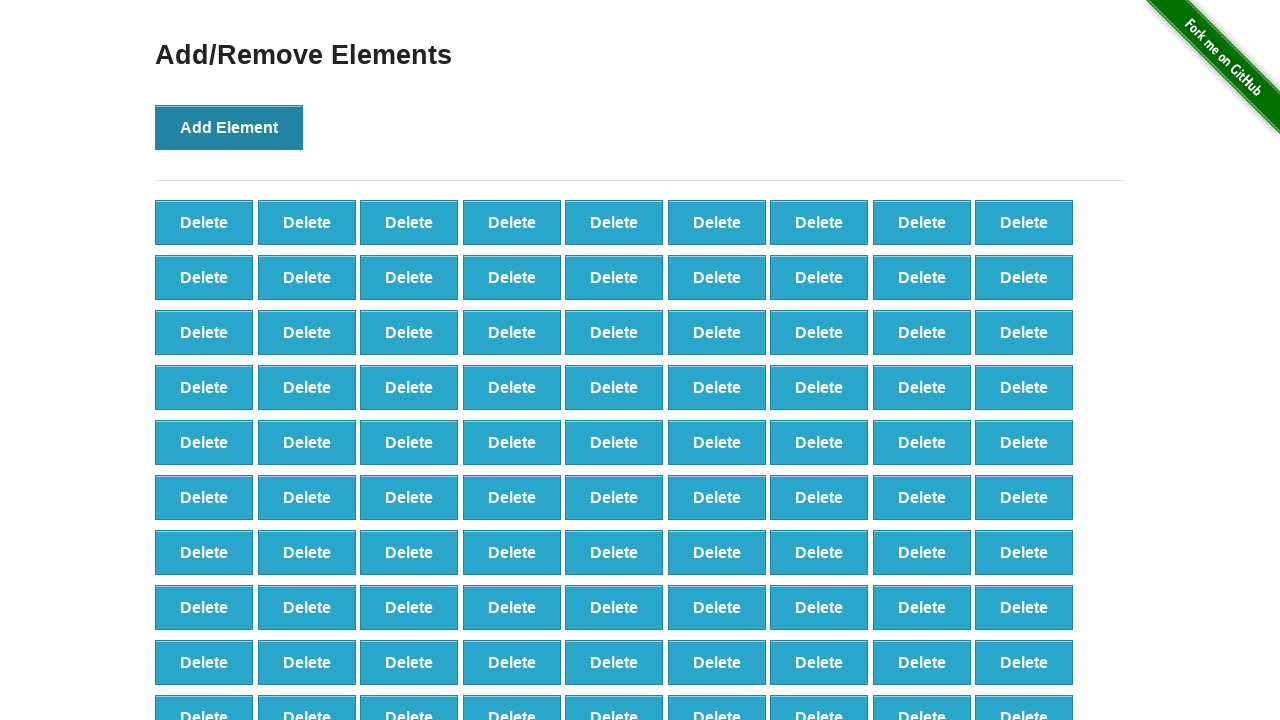

Clicked 'Add Element' button (iteration 96/100) at (229, 127) on button[onclick='addElement()']
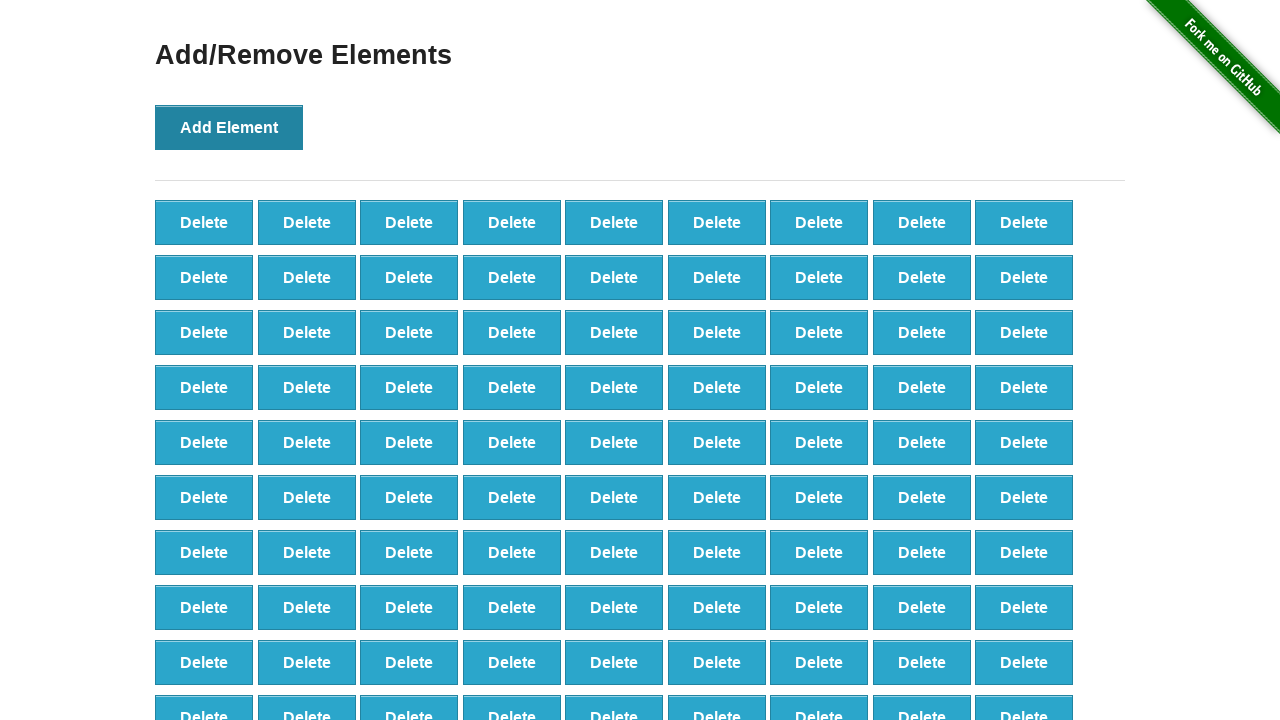

Clicked 'Add Element' button (iteration 97/100) at (229, 127) on button[onclick='addElement()']
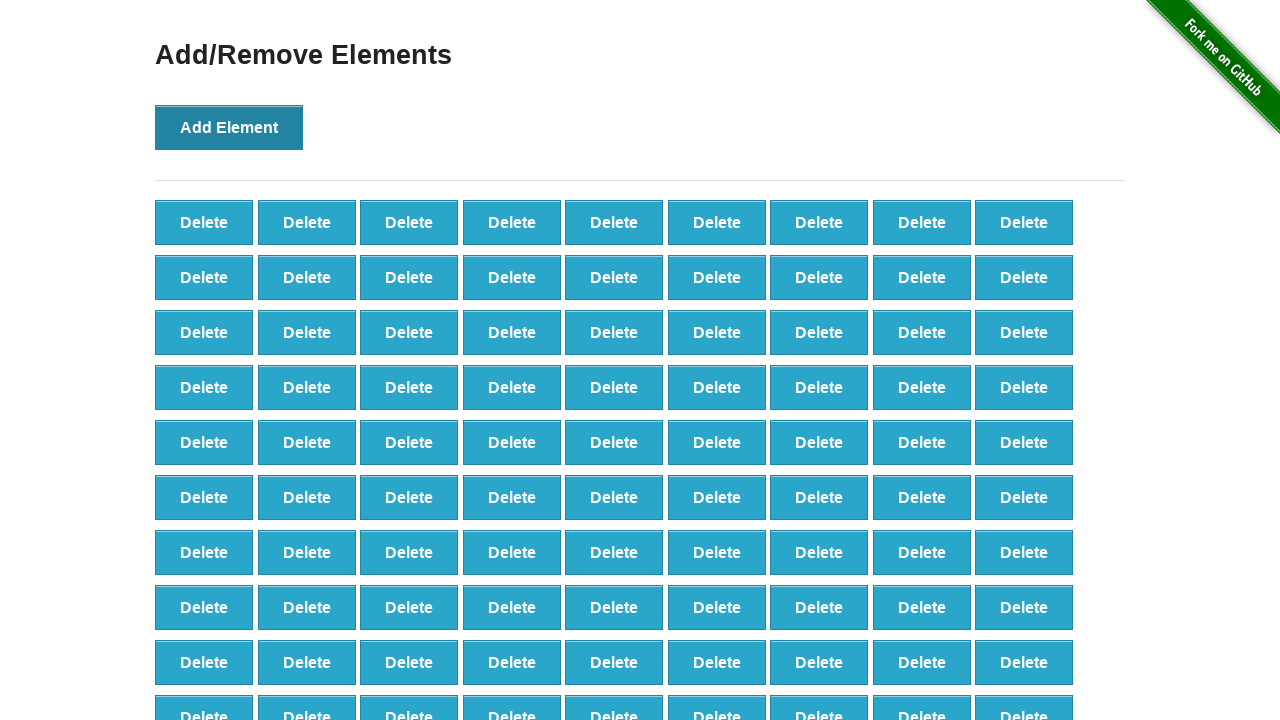

Clicked 'Add Element' button (iteration 98/100) at (229, 127) on button[onclick='addElement()']
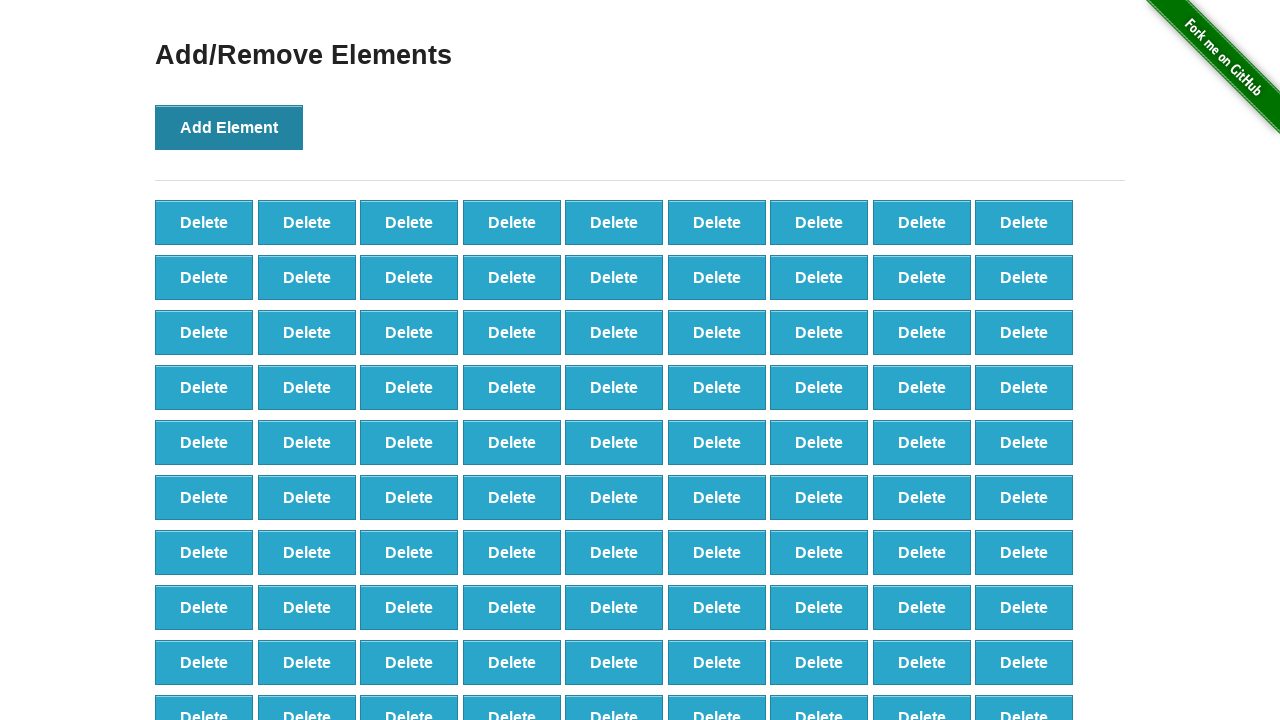

Clicked 'Add Element' button (iteration 99/100) at (229, 127) on button[onclick='addElement()']
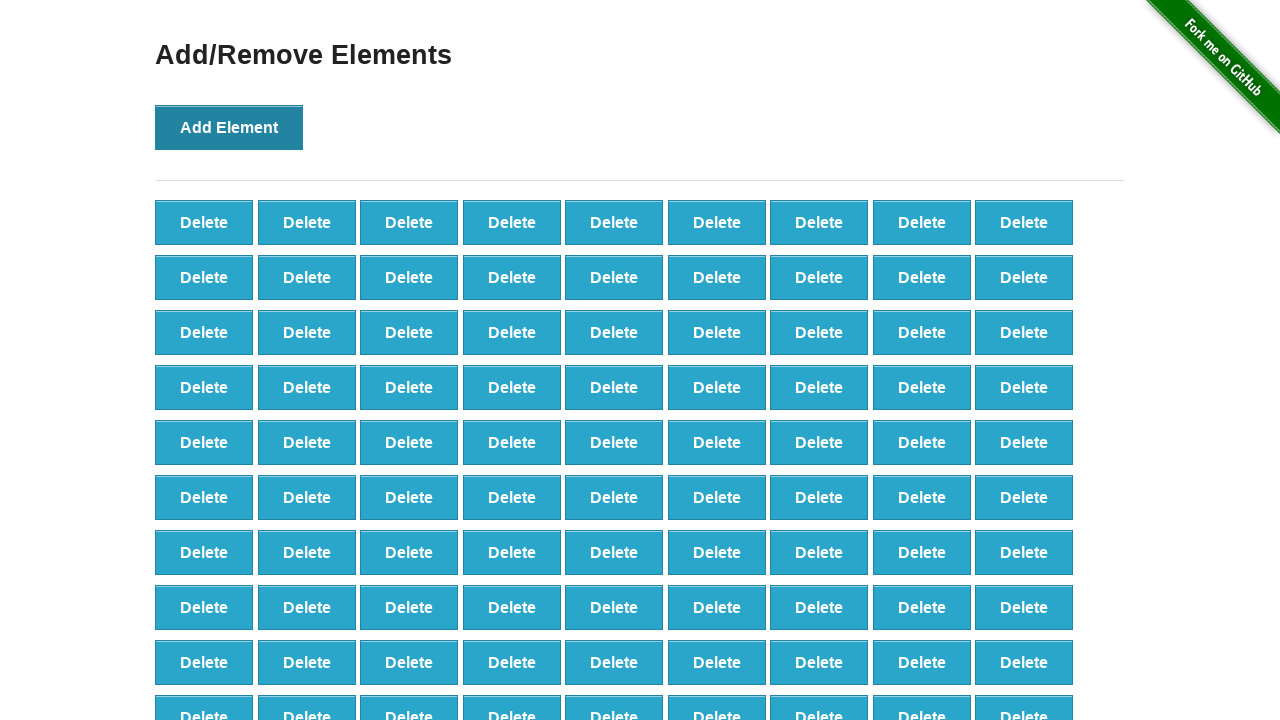

Clicked 'Add Element' button (iteration 100/100) at (229, 127) on button[onclick='addElement()']
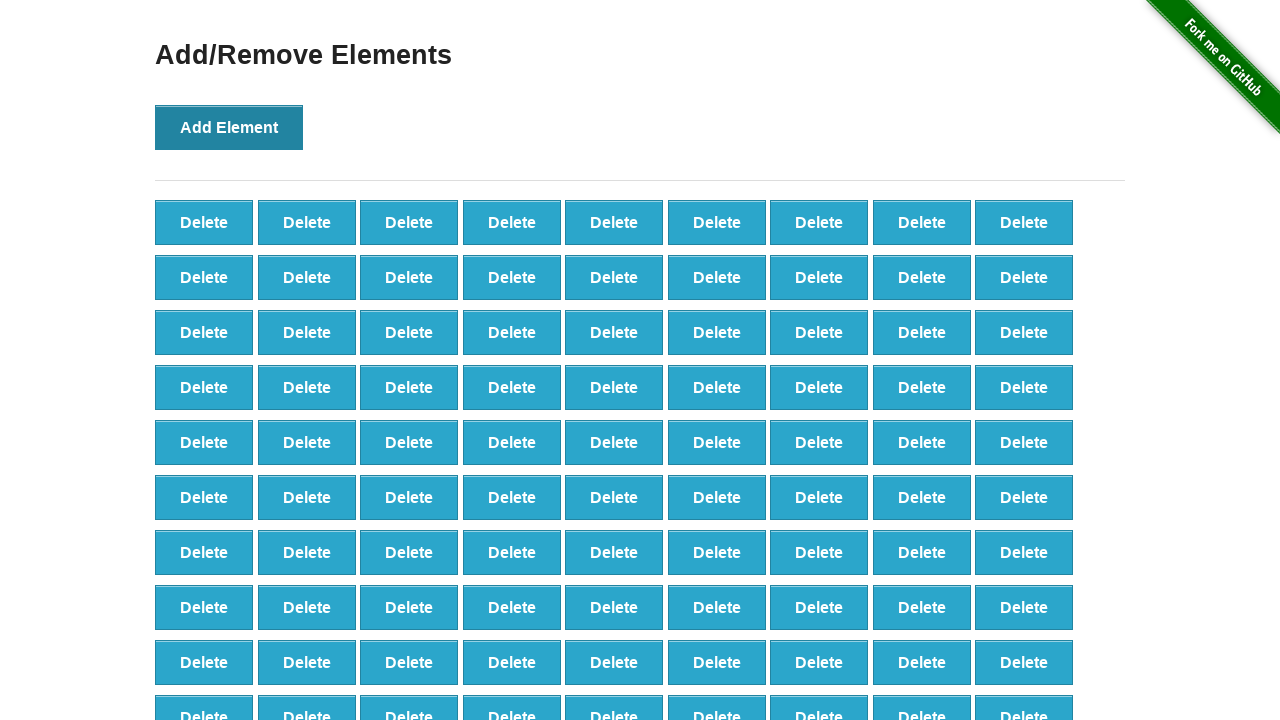

Retrieved delete buttons count before deletion: 100
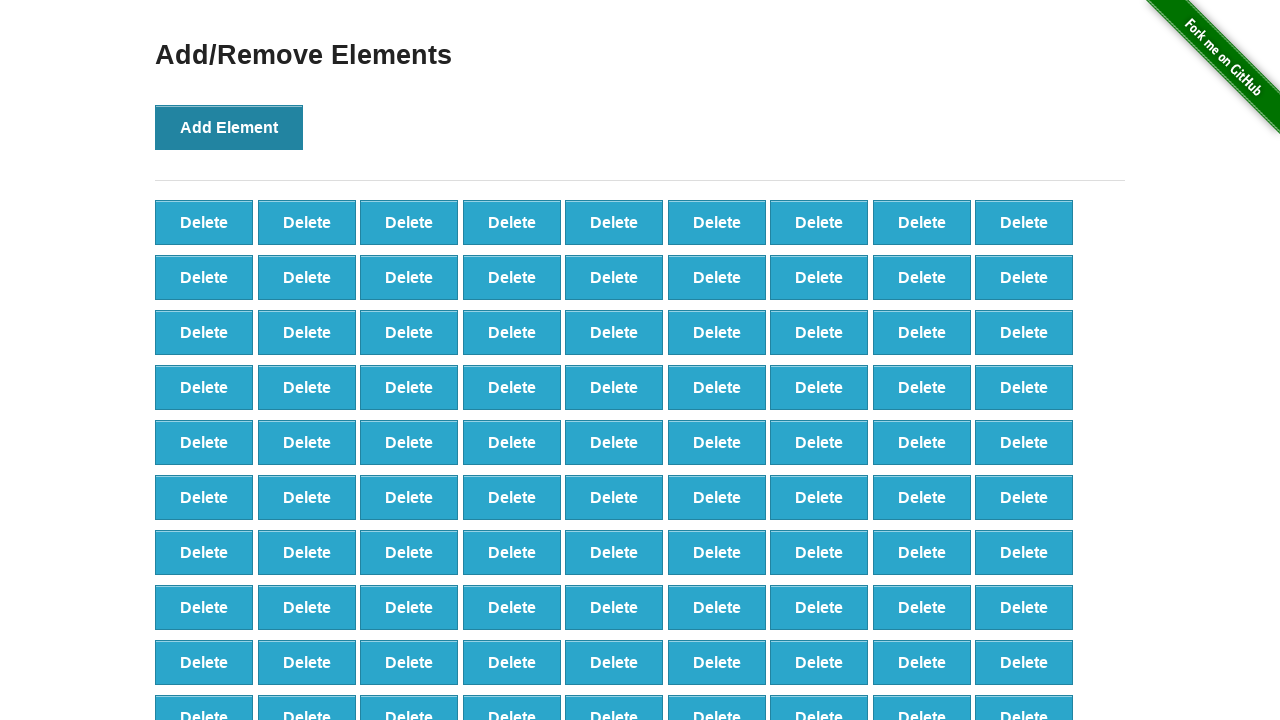

Deleted element (iteration 1/40) at (204, 222) on button[onclick='deleteElement()'] >> nth=0
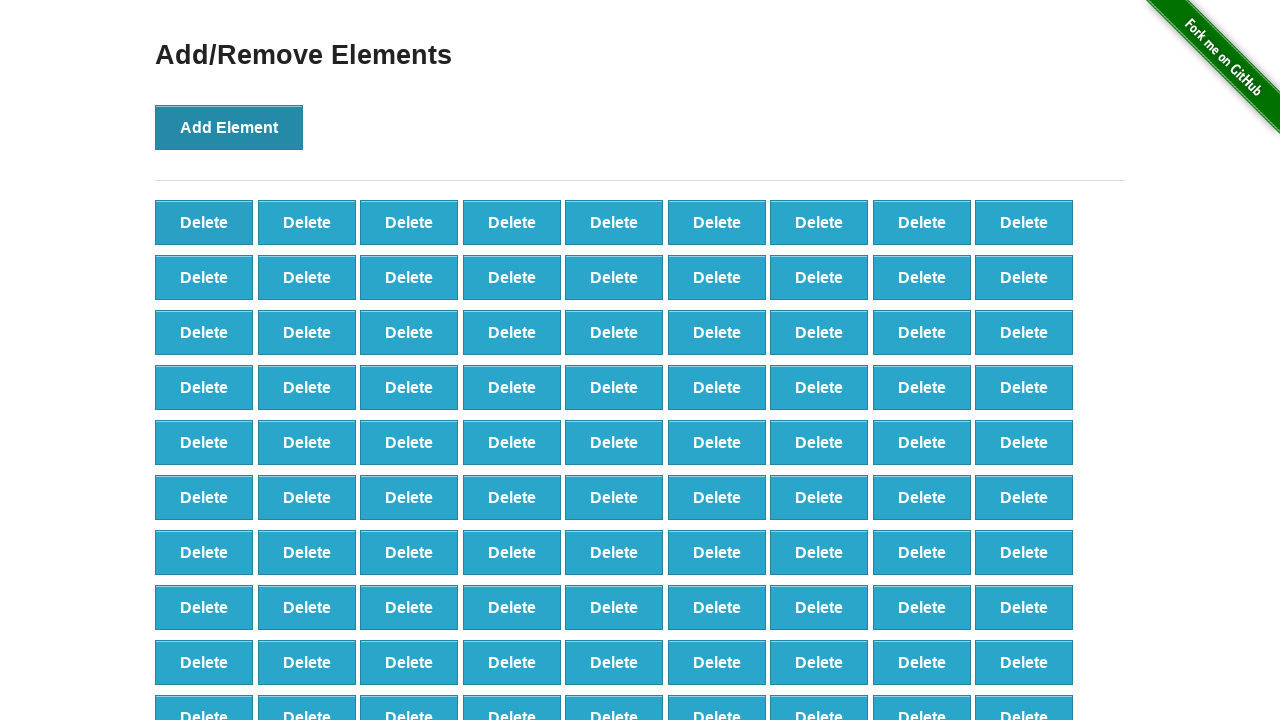

Deleted element (iteration 2/40) at (307, 222) on button[onclick='deleteElement()'] >> nth=1
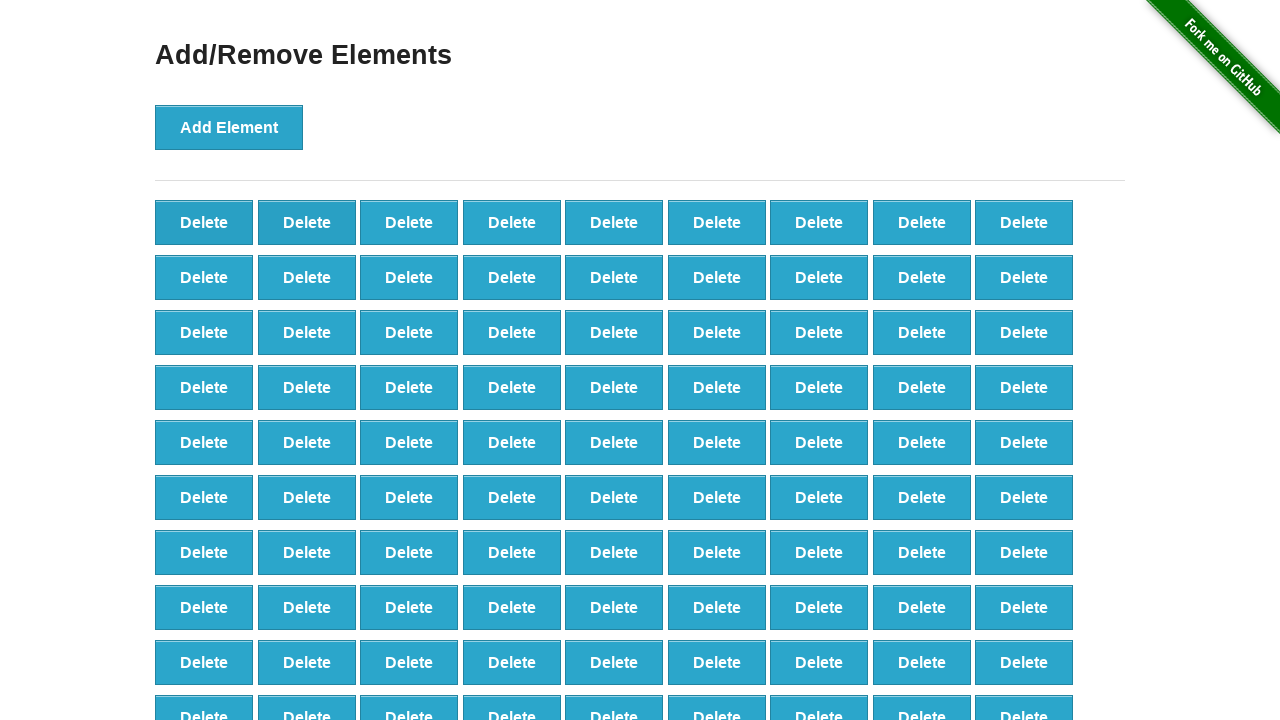

Deleted element (iteration 3/40) at (409, 222) on button[onclick='deleteElement()'] >> nth=2
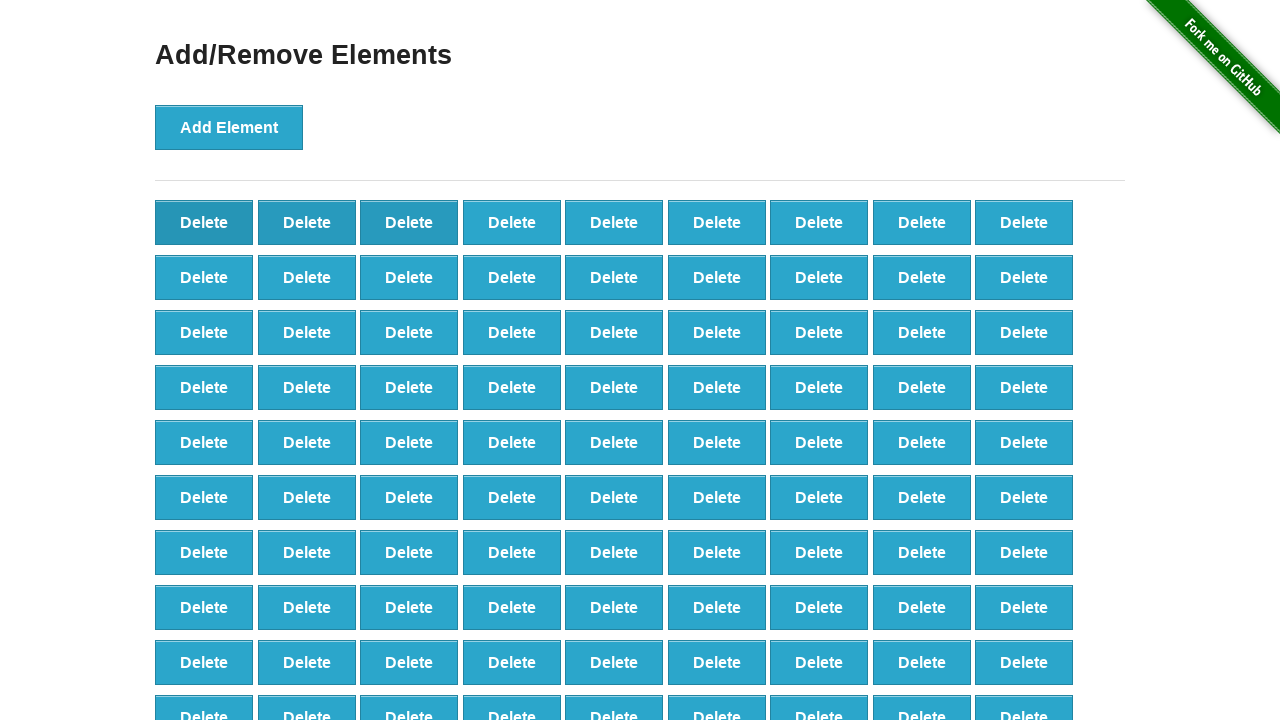

Deleted element (iteration 4/40) at (512, 222) on button[onclick='deleteElement()'] >> nth=3
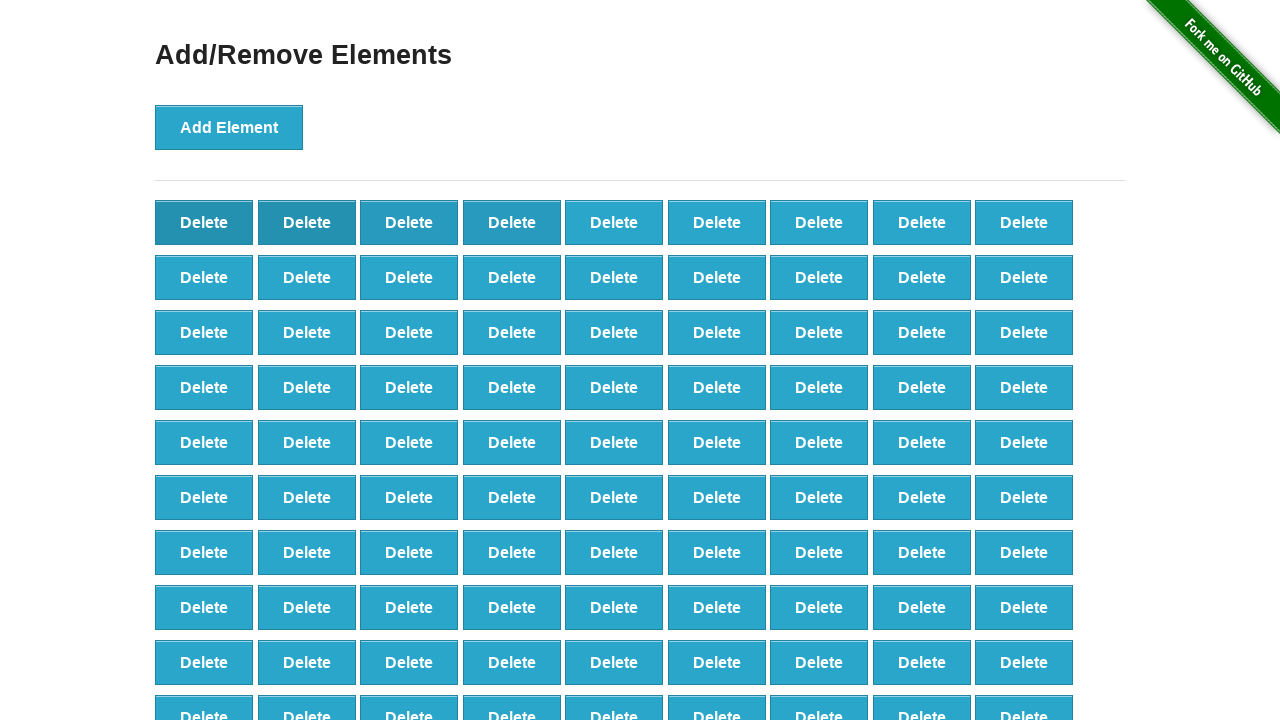

Deleted element (iteration 5/40) at (614, 222) on button[onclick='deleteElement()'] >> nth=4
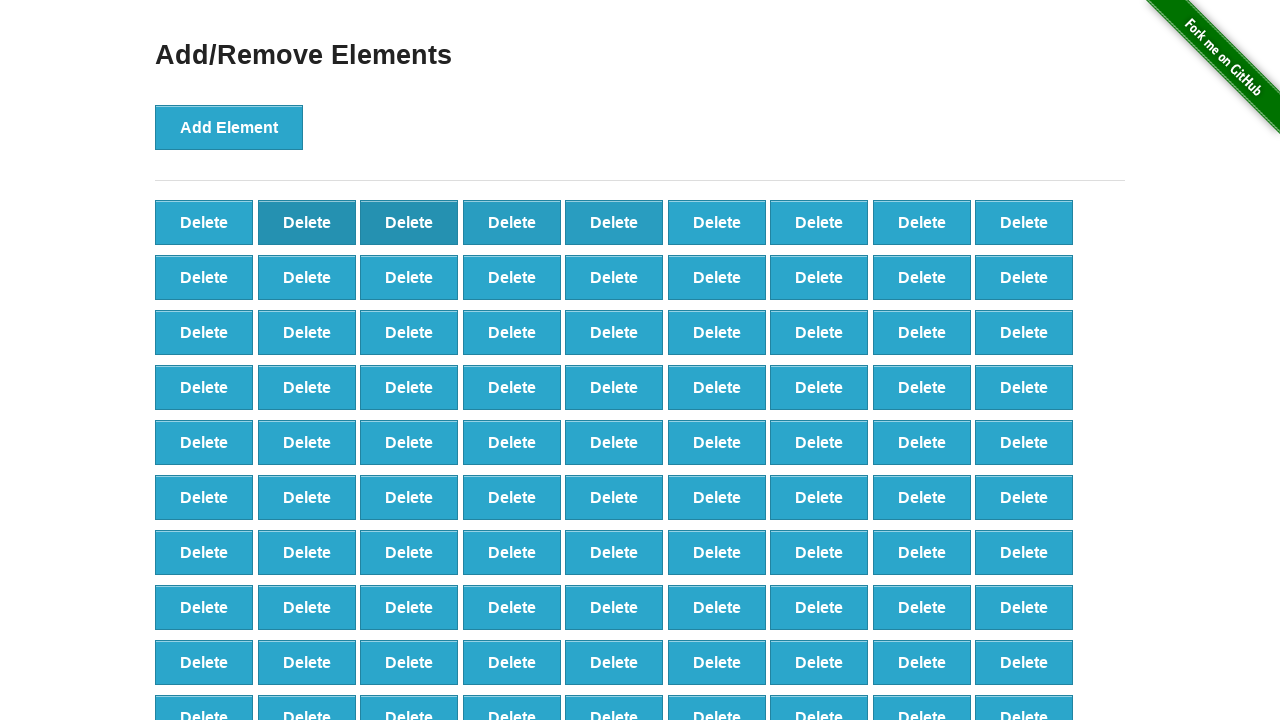

Deleted element (iteration 6/40) at (717, 222) on button[onclick='deleteElement()'] >> nth=5
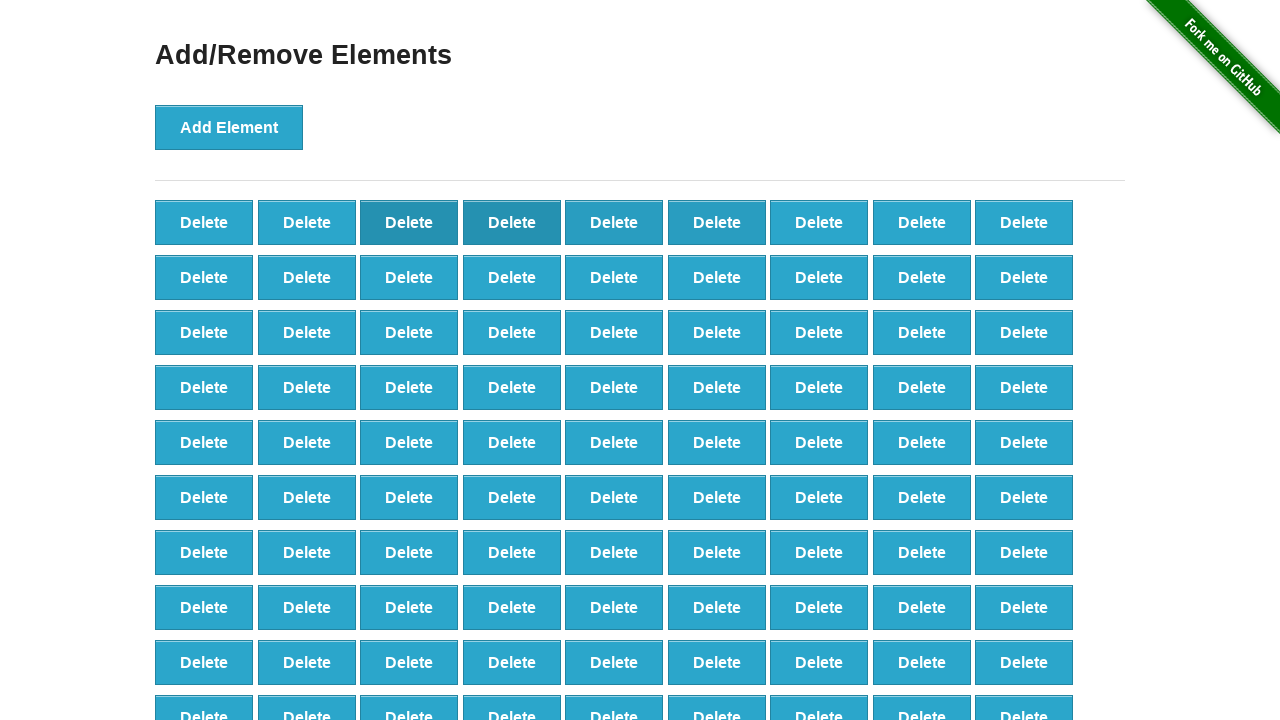

Deleted element (iteration 7/40) at (819, 222) on button[onclick='deleteElement()'] >> nth=6
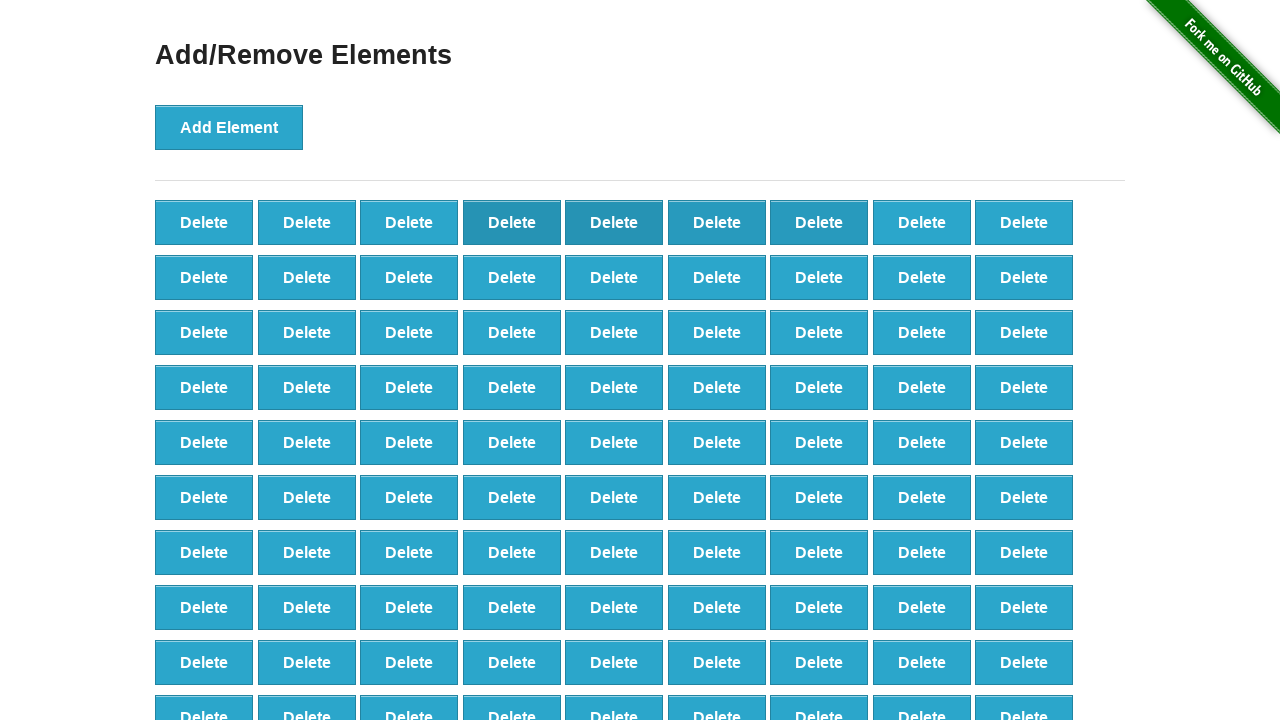

Deleted element (iteration 8/40) at (922, 222) on button[onclick='deleteElement()'] >> nth=7
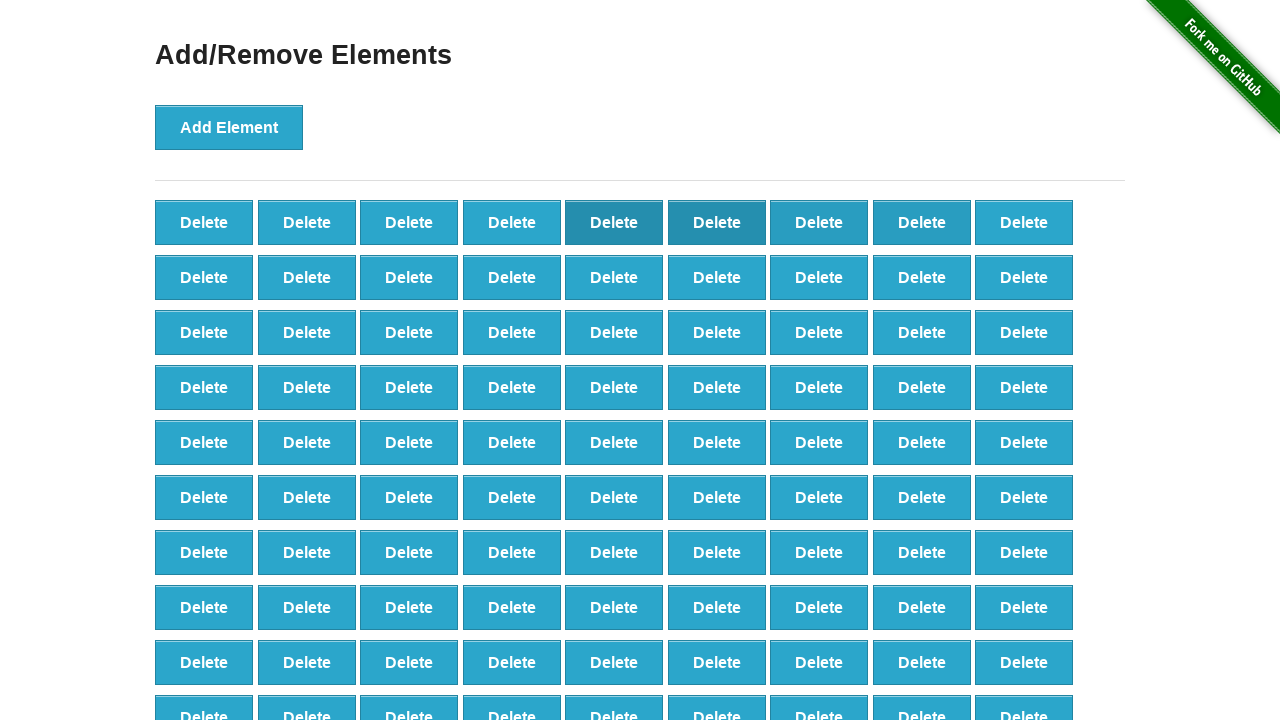

Deleted element (iteration 9/40) at (1024, 222) on button[onclick='deleteElement()'] >> nth=8
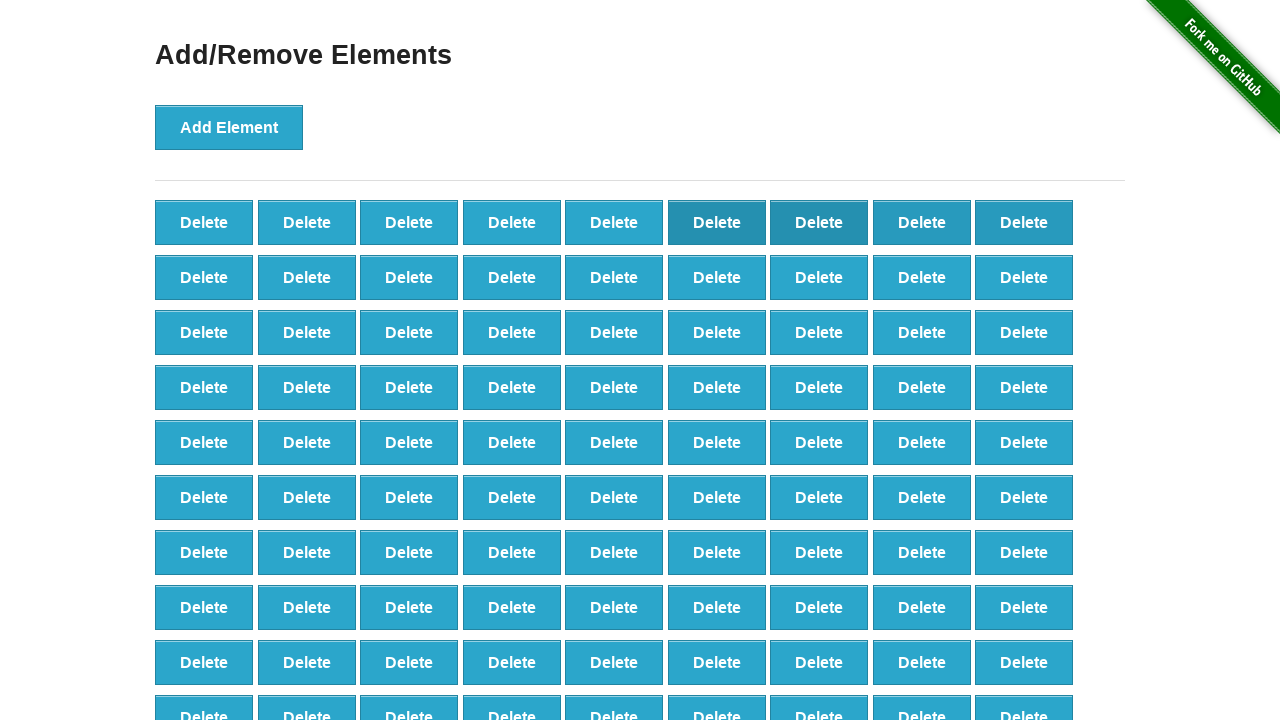

Deleted element (iteration 10/40) at (204, 277) on button[onclick='deleteElement()'] >> nth=9
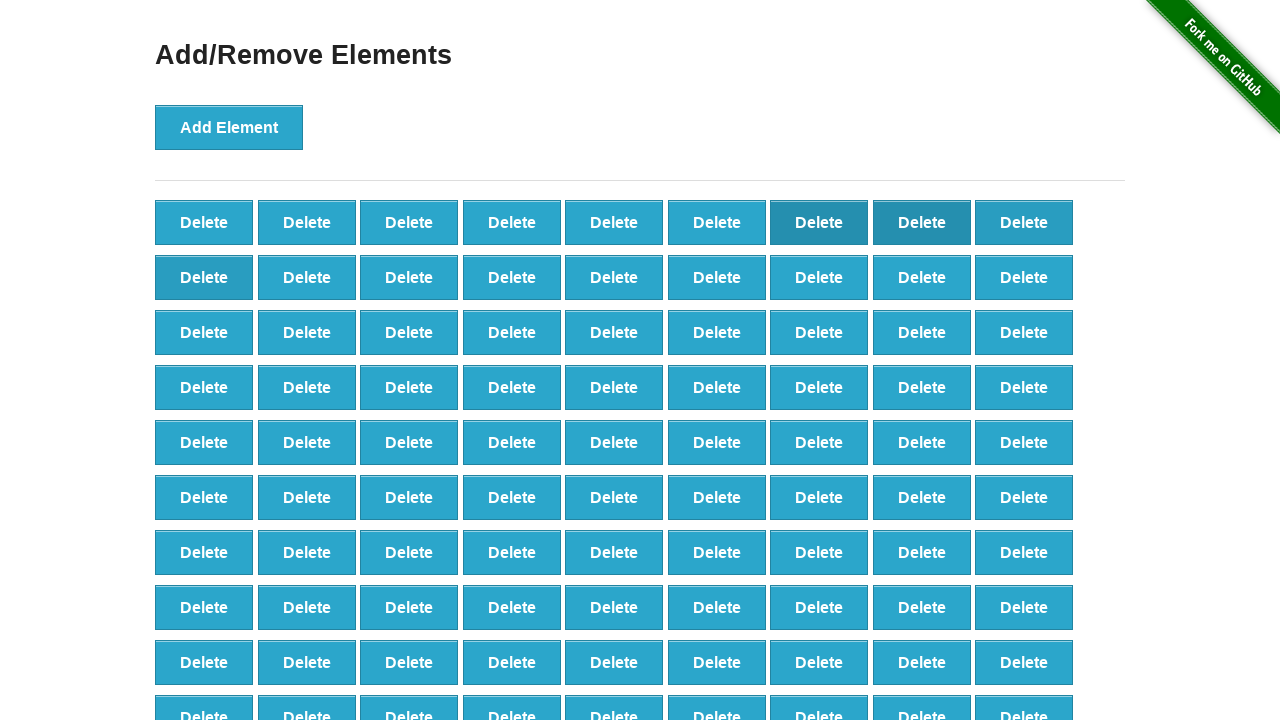

Deleted element (iteration 11/40) at (307, 277) on button[onclick='deleteElement()'] >> nth=10
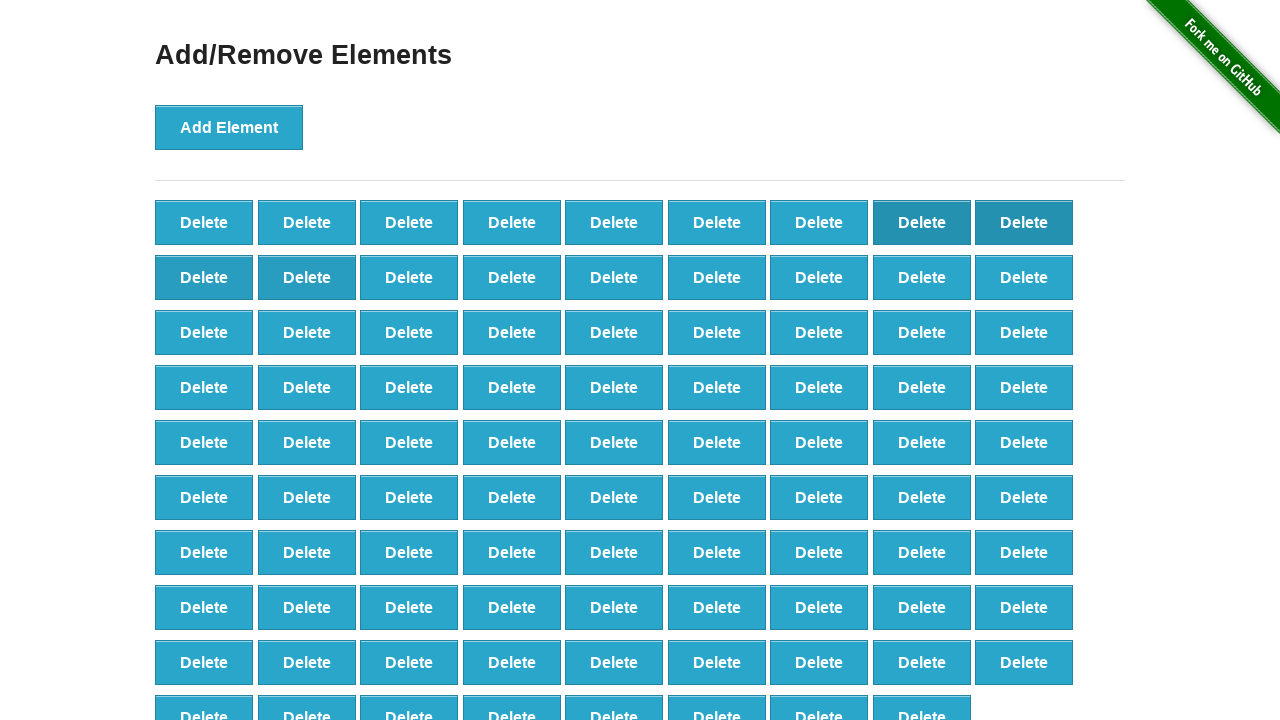

Deleted element (iteration 12/40) at (409, 277) on button[onclick='deleteElement()'] >> nth=11
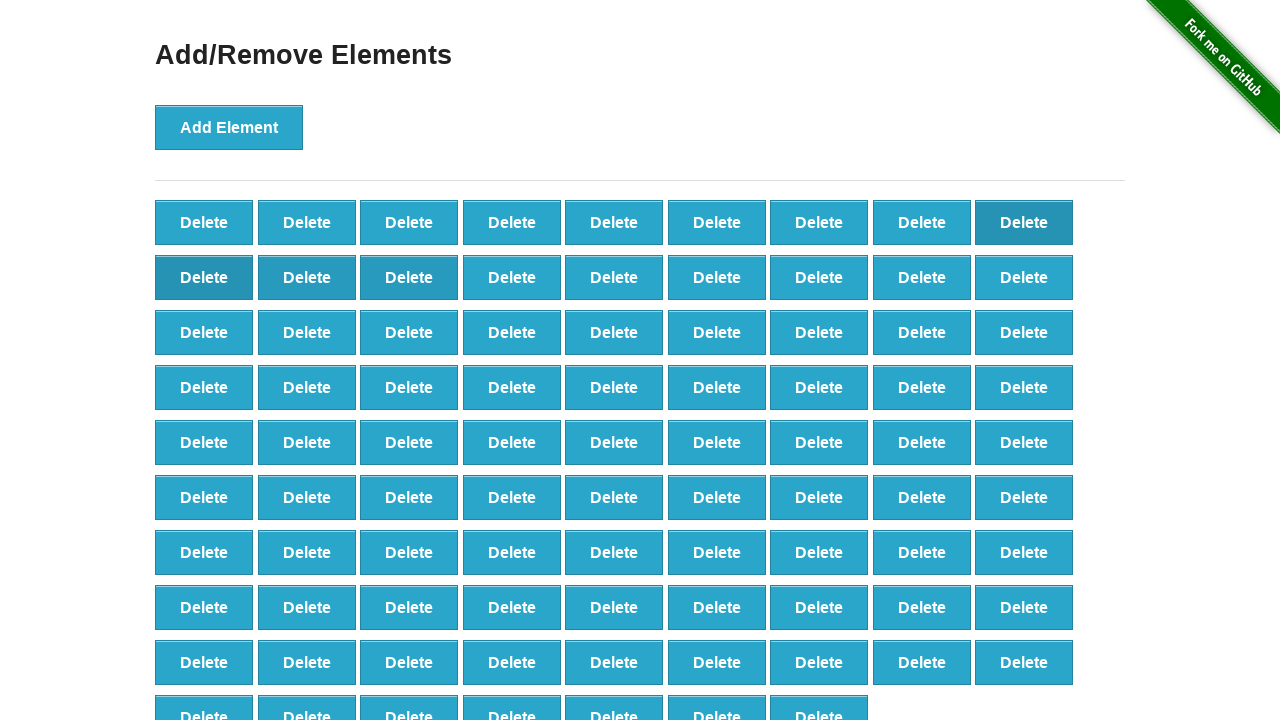

Deleted element (iteration 13/40) at (512, 277) on button[onclick='deleteElement()'] >> nth=12
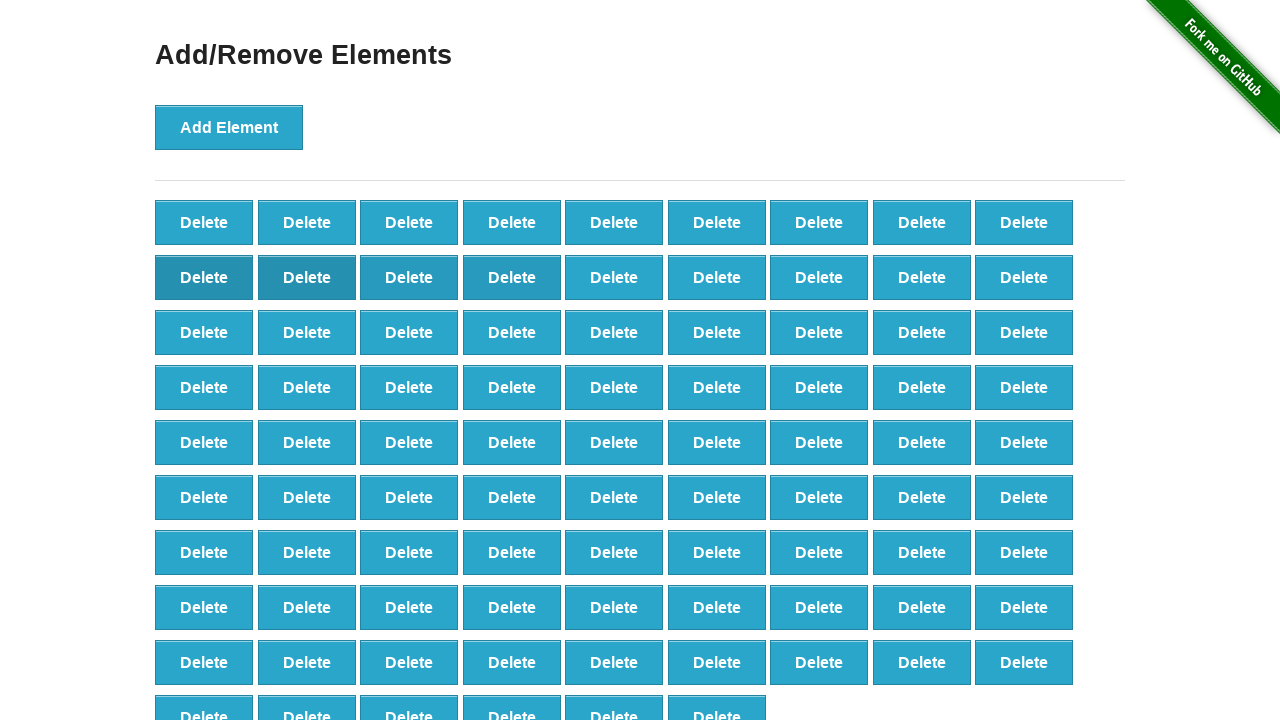

Deleted element (iteration 14/40) at (614, 277) on button[onclick='deleteElement()'] >> nth=13
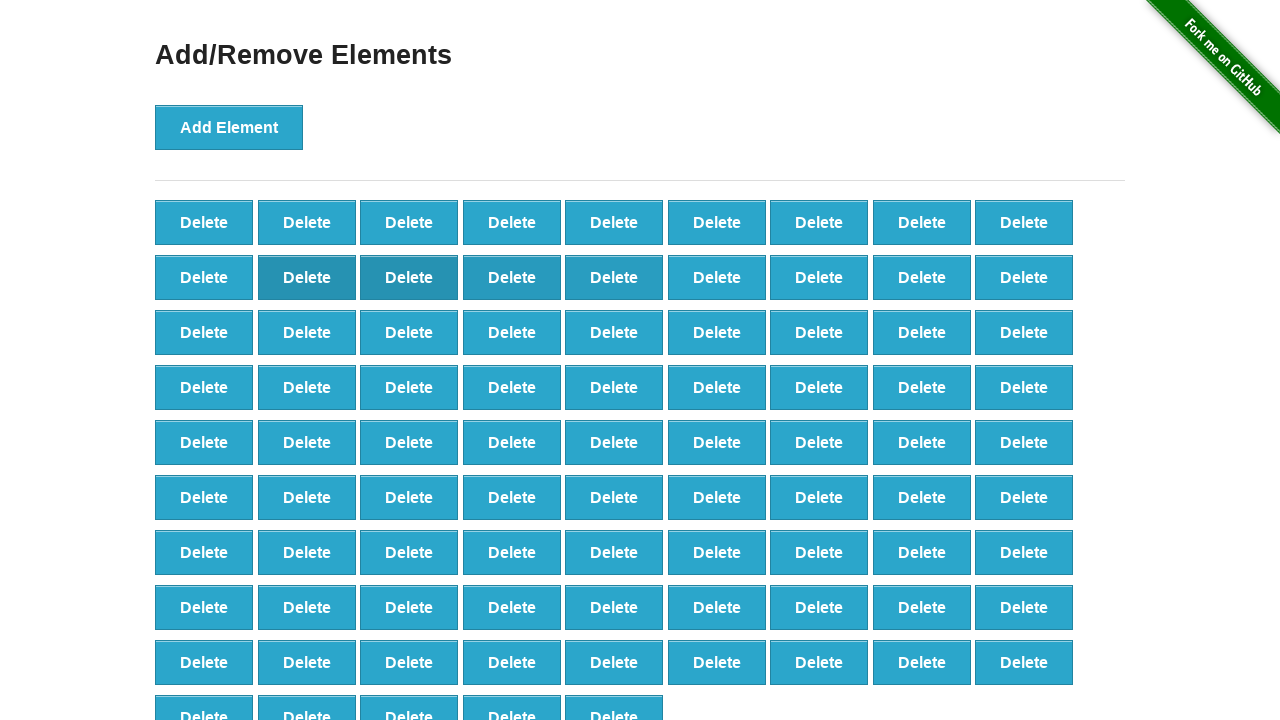

Deleted element (iteration 15/40) at (717, 277) on button[onclick='deleteElement()'] >> nth=14
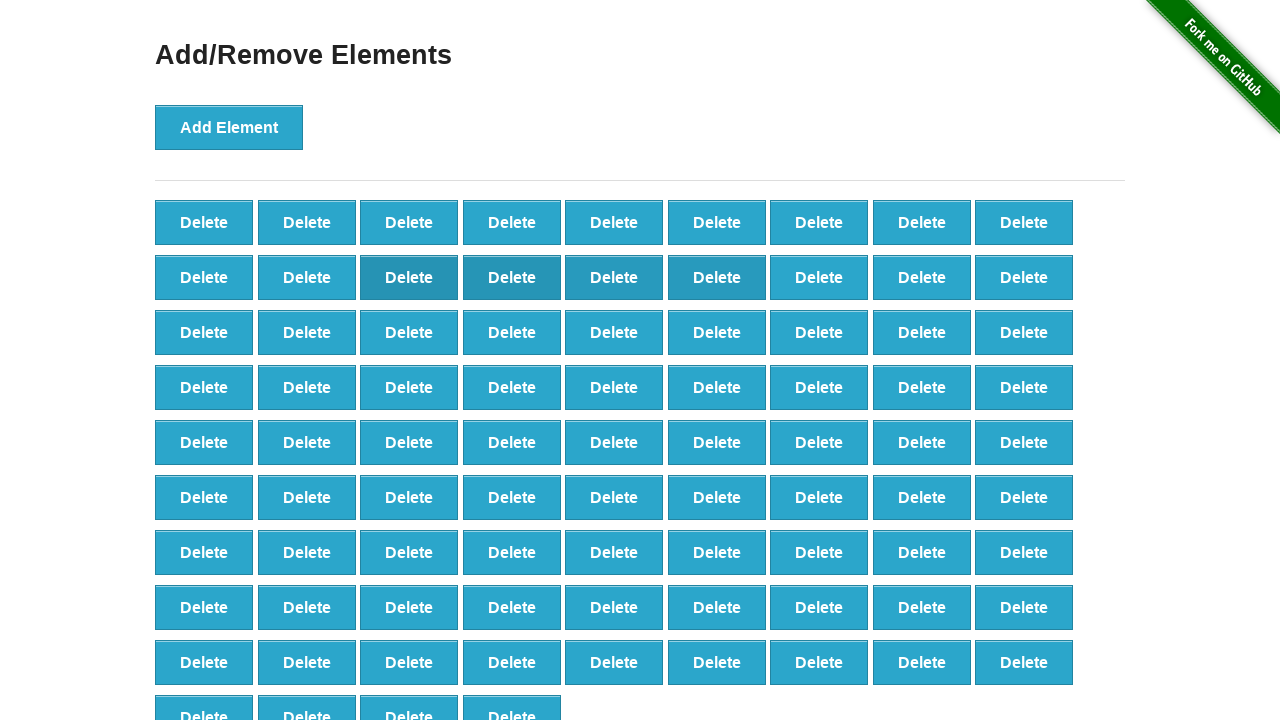

Deleted element (iteration 16/40) at (819, 277) on button[onclick='deleteElement()'] >> nth=15
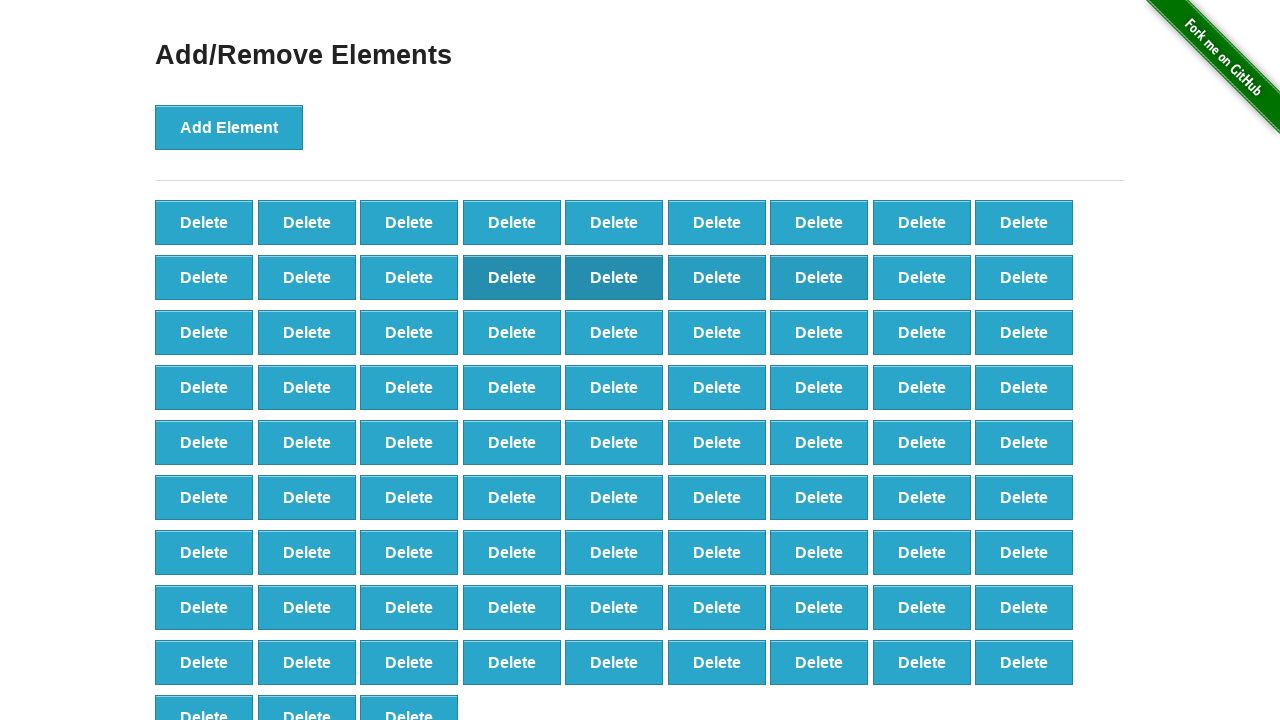

Deleted element (iteration 17/40) at (922, 277) on button[onclick='deleteElement()'] >> nth=16
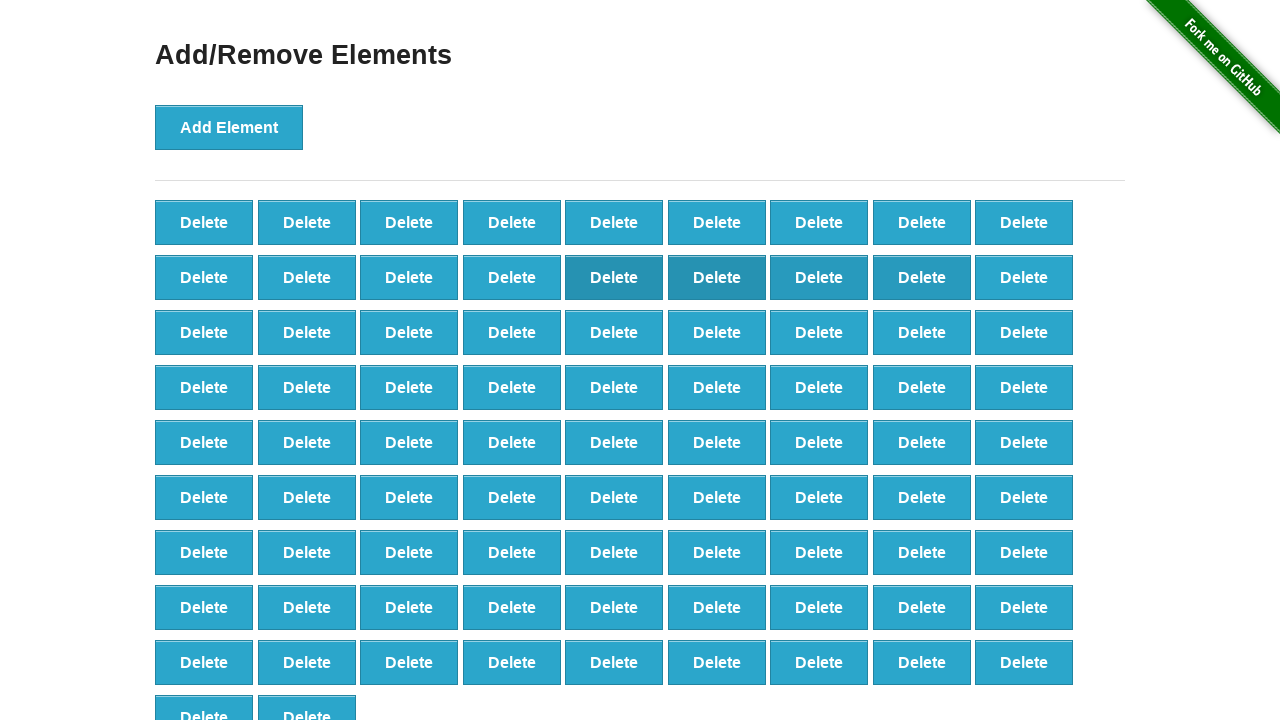

Deleted element (iteration 18/40) at (1024, 277) on button[onclick='deleteElement()'] >> nth=17
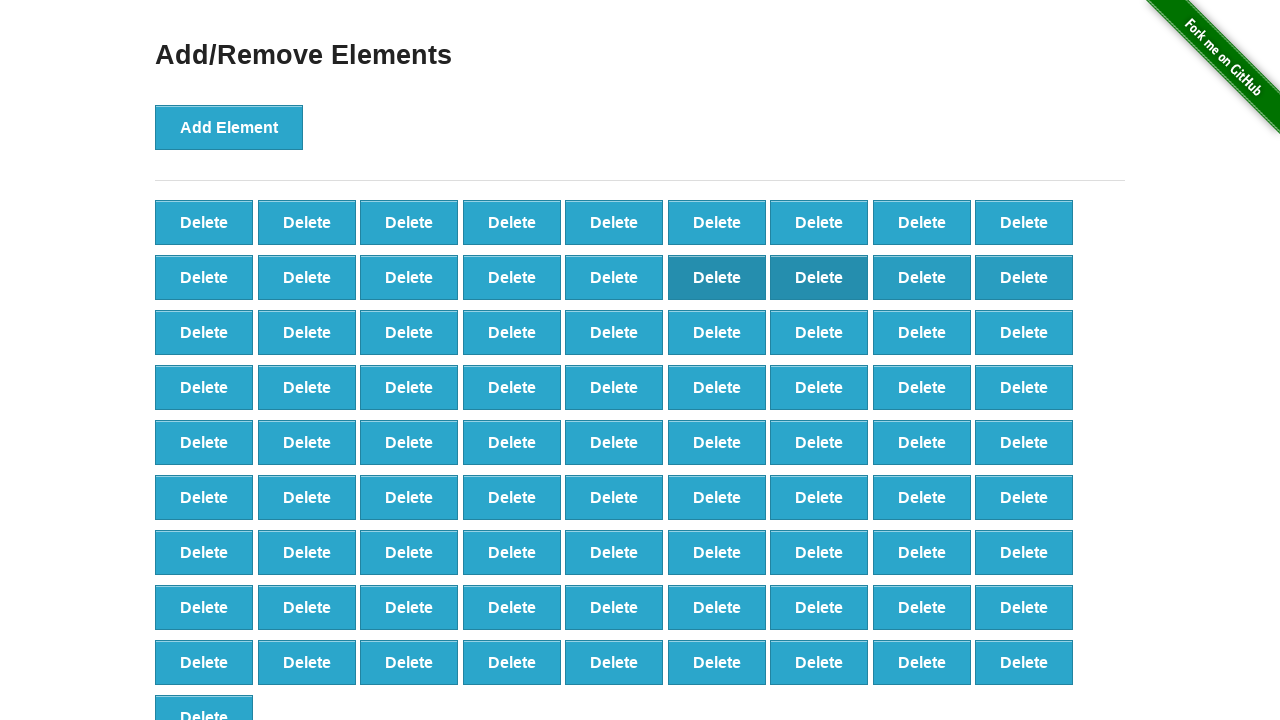

Deleted element (iteration 19/40) at (204, 332) on button[onclick='deleteElement()'] >> nth=18
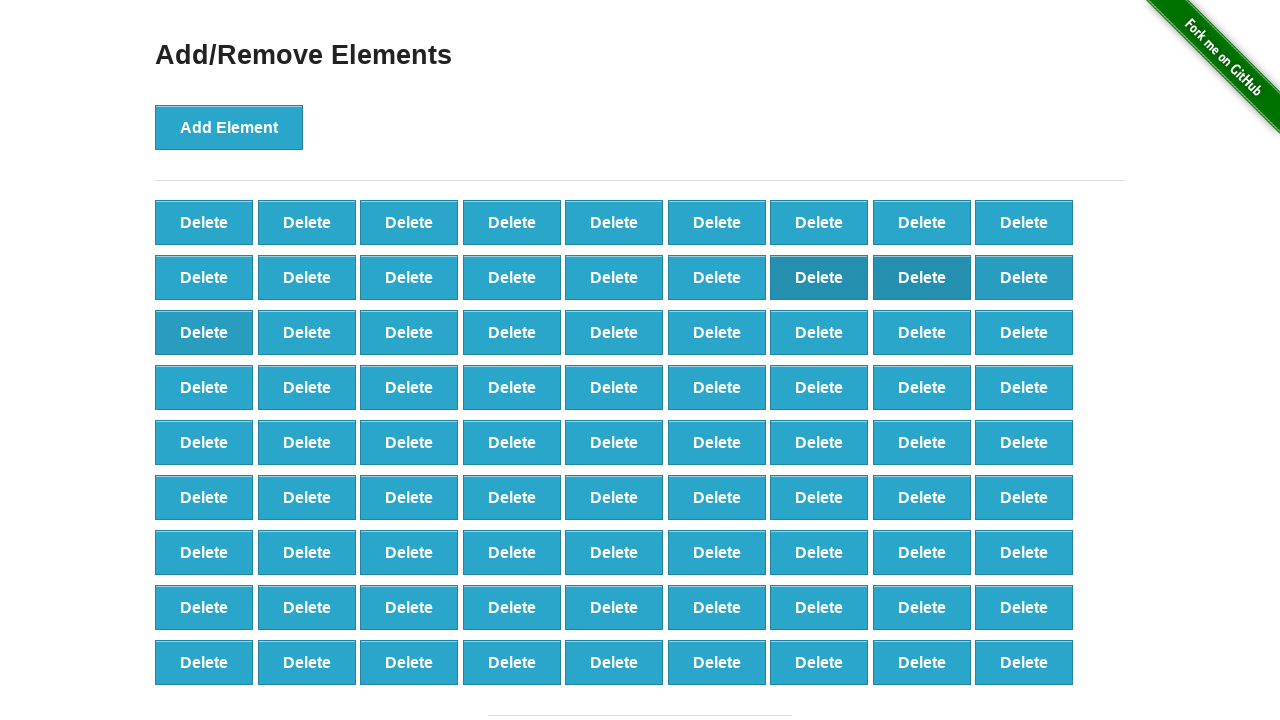

Deleted element (iteration 20/40) at (307, 332) on button[onclick='deleteElement()'] >> nth=19
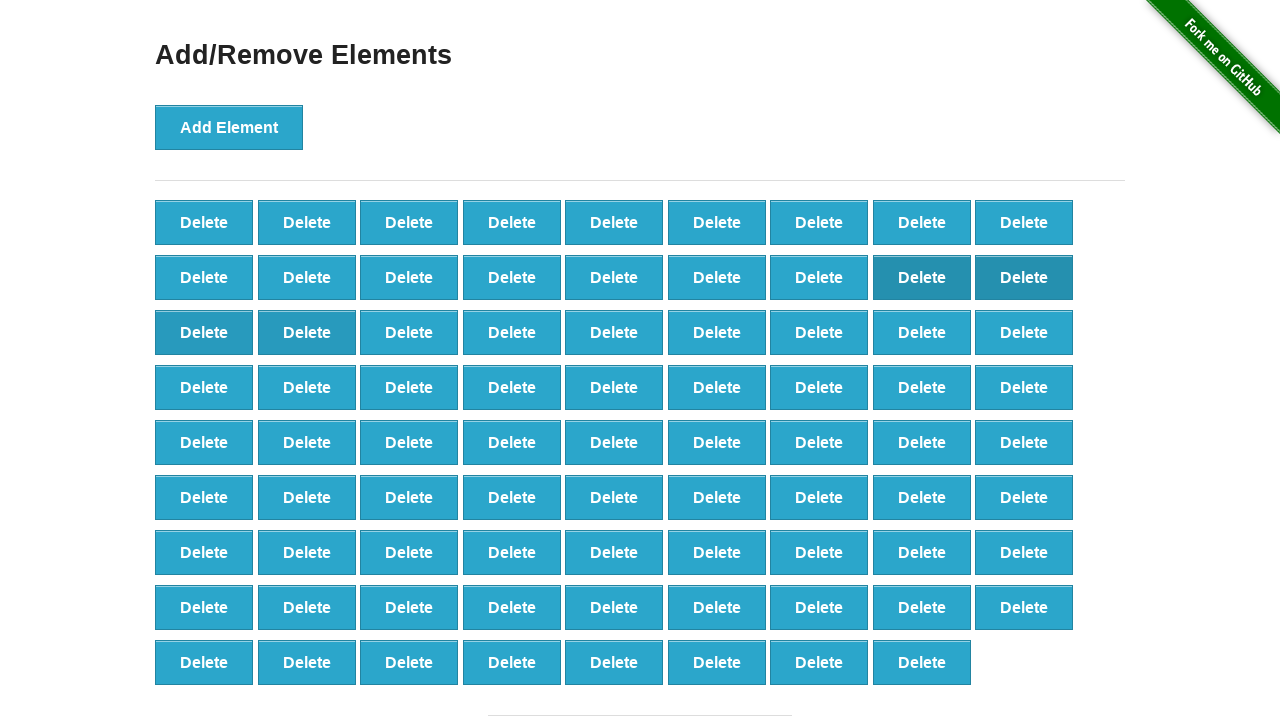

Deleted element (iteration 21/40) at (409, 332) on button[onclick='deleteElement()'] >> nth=20
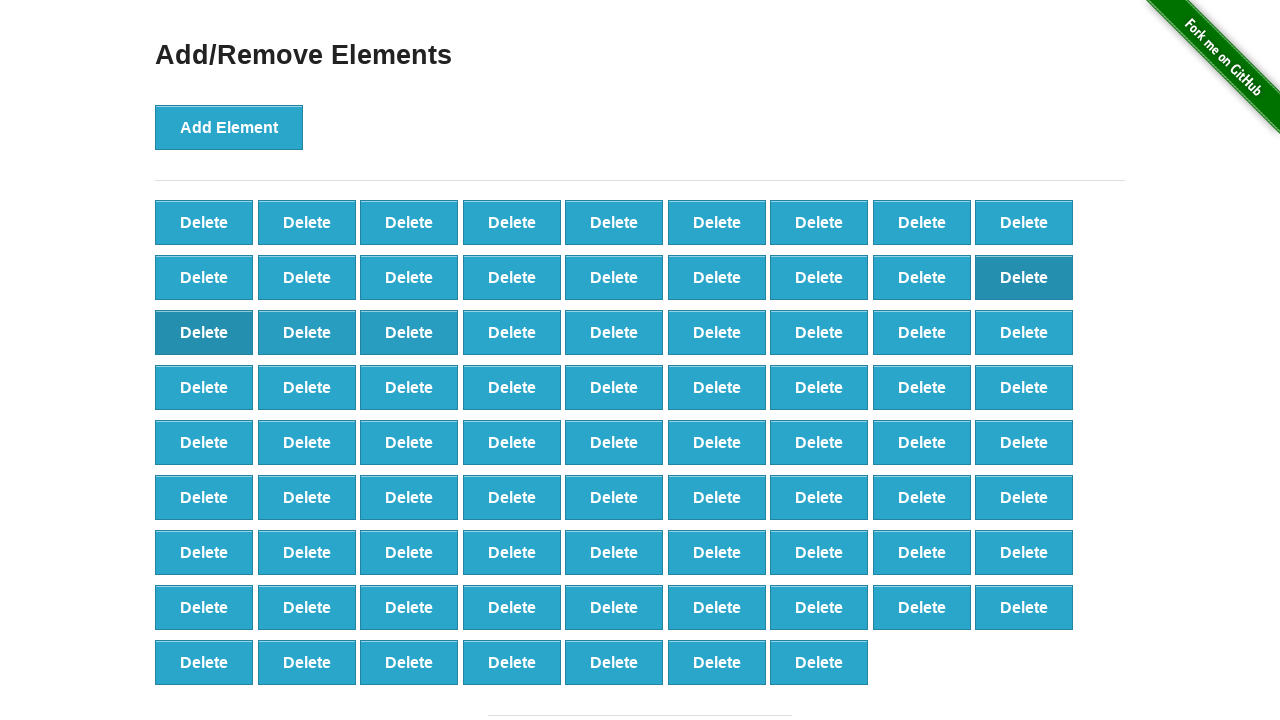

Deleted element (iteration 22/40) at (512, 332) on button[onclick='deleteElement()'] >> nth=21
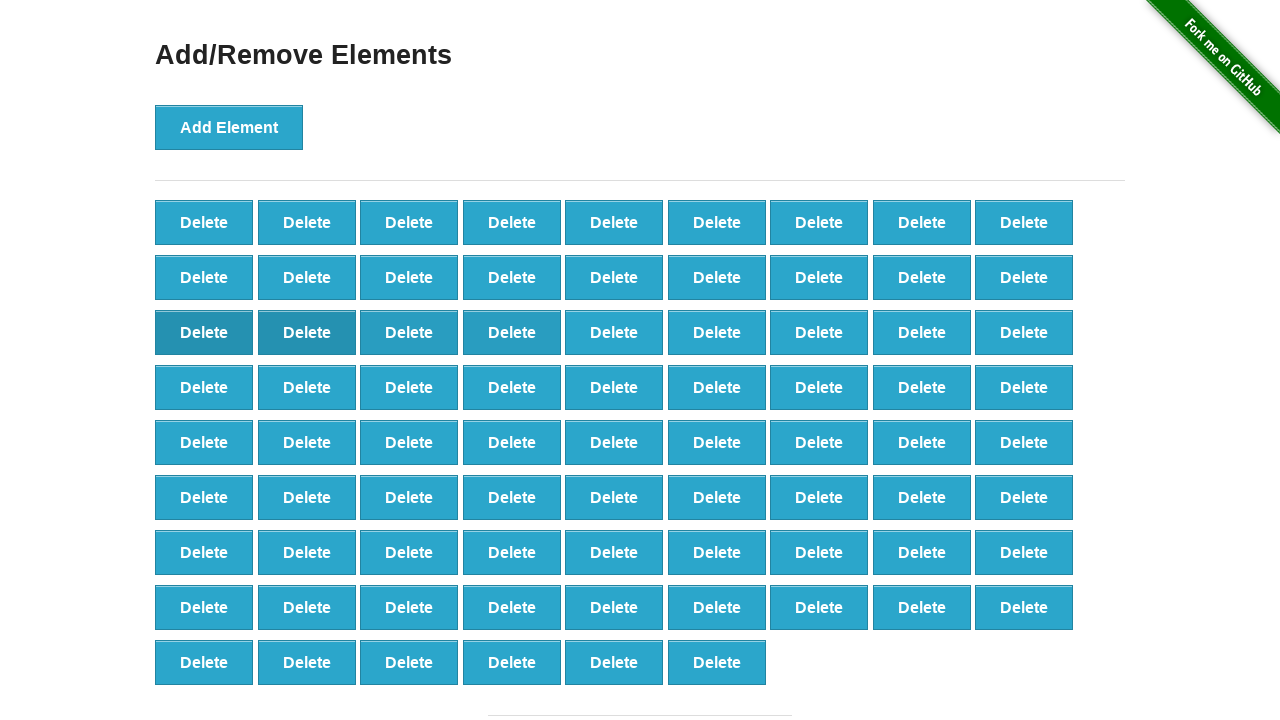

Deleted element (iteration 23/40) at (614, 332) on button[onclick='deleteElement()'] >> nth=22
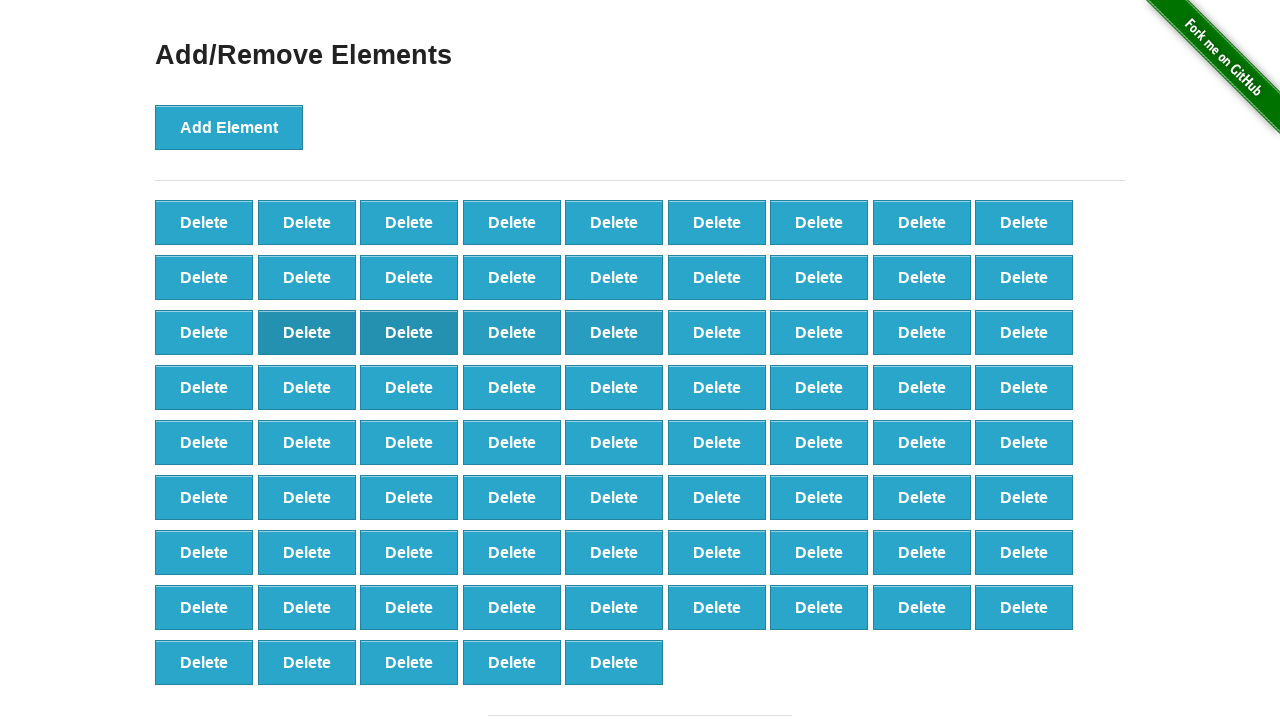

Deleted element (iteration 24/40) at (717, 332) on button[onclick='deleteElement()'] >> nth=23
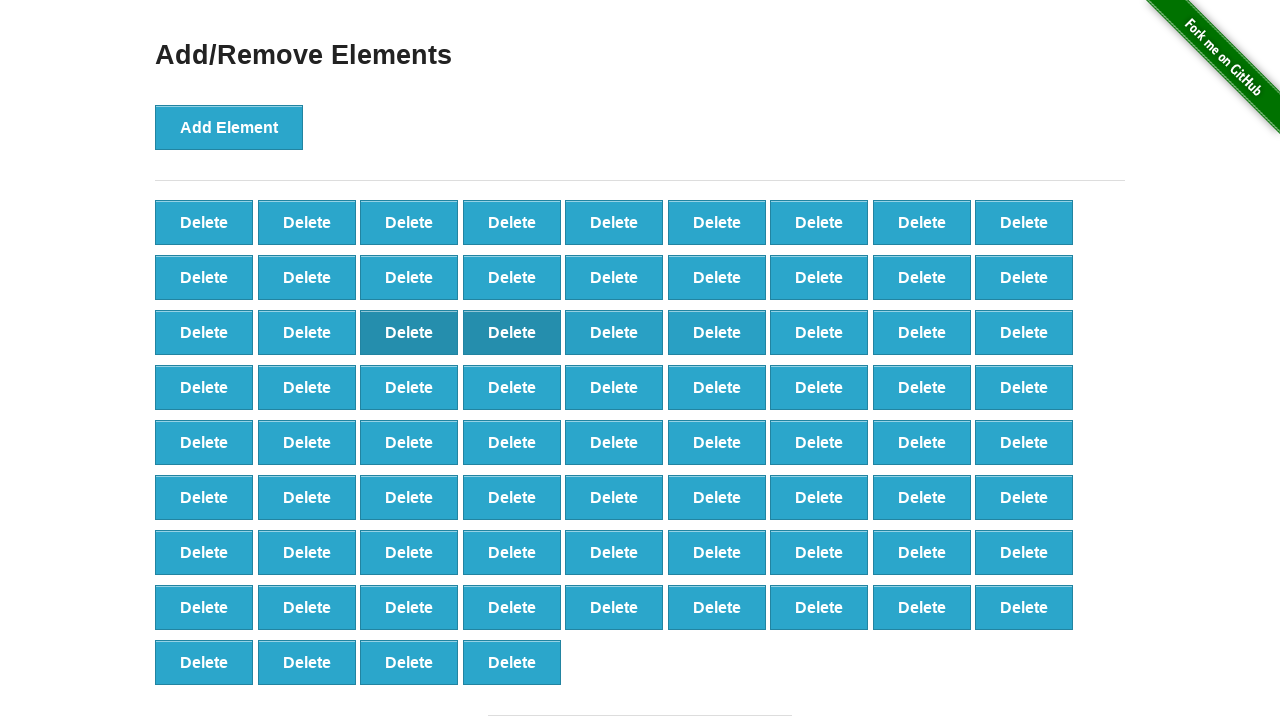

Deleted element (iteration 25/40) at (819, 332) on button[onclick='deleteElement()'] >> nth=24
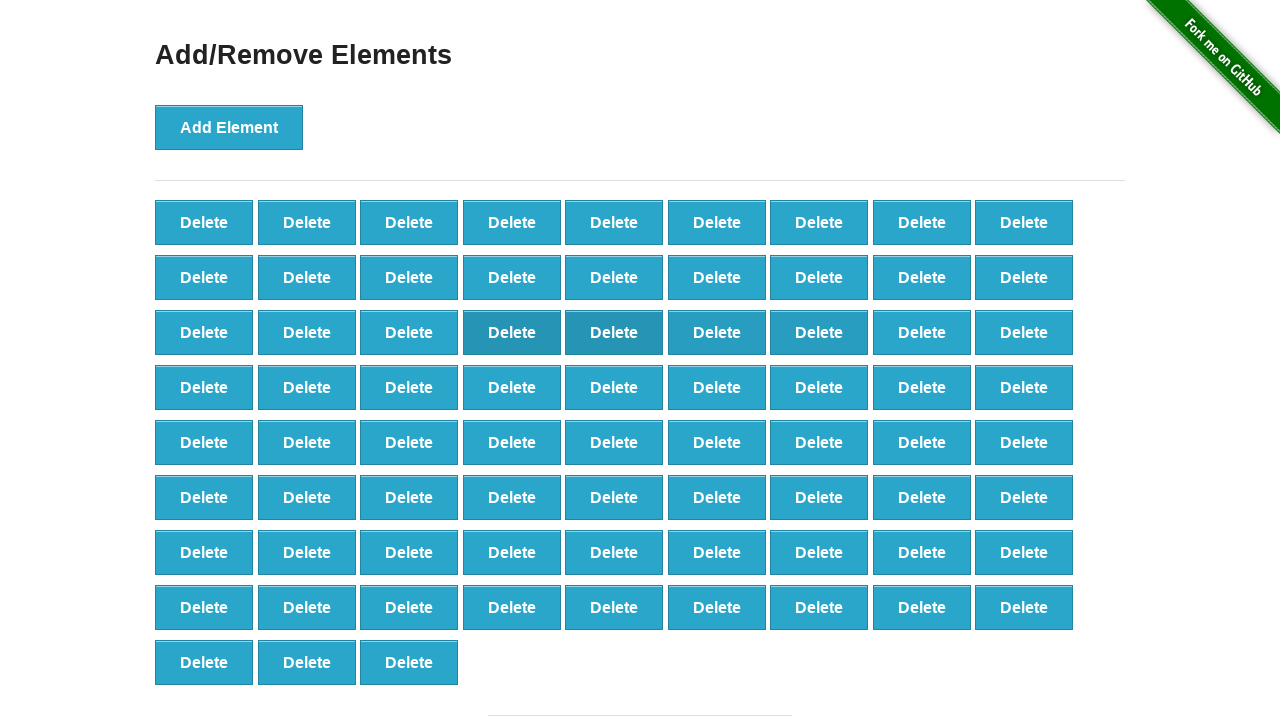

Deleted element (iteration 26/40) at (922, 332) on button[onclick='deleteElement()'] >> nth=25
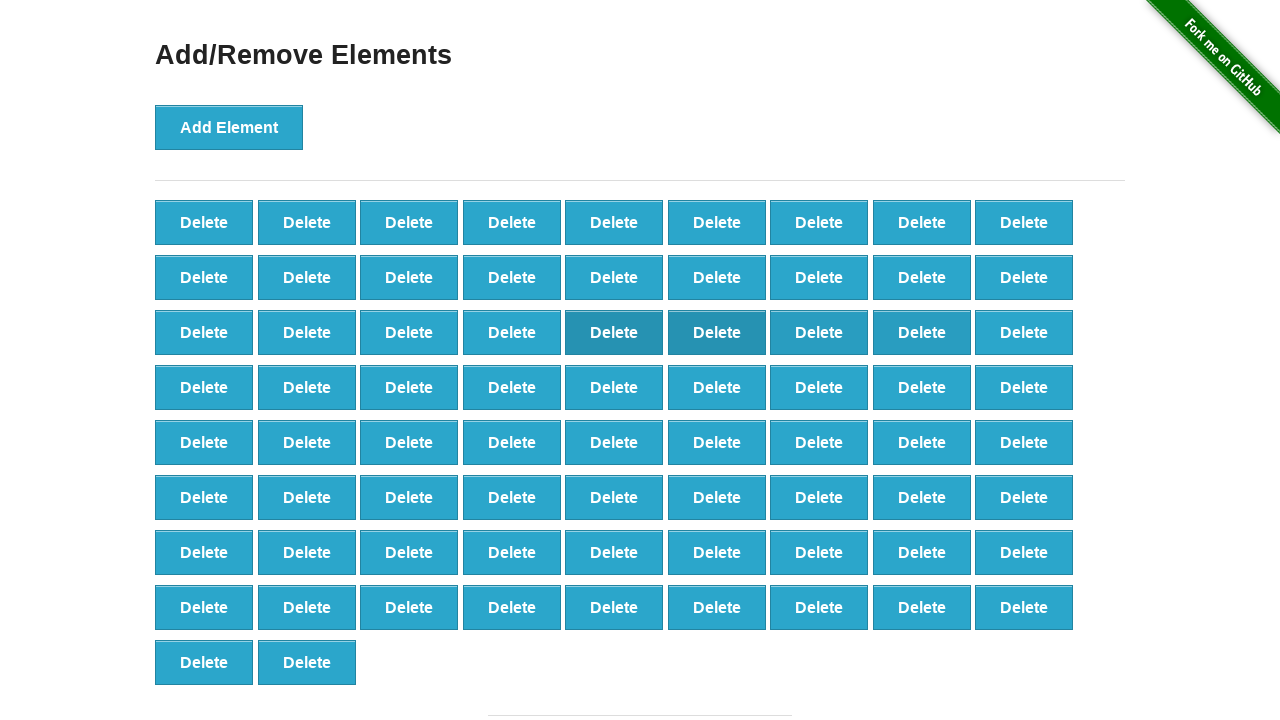

Deleted element (iteration 27/40) at (1024, 332) on button[onclick='deleteElement()'] >> nth=26
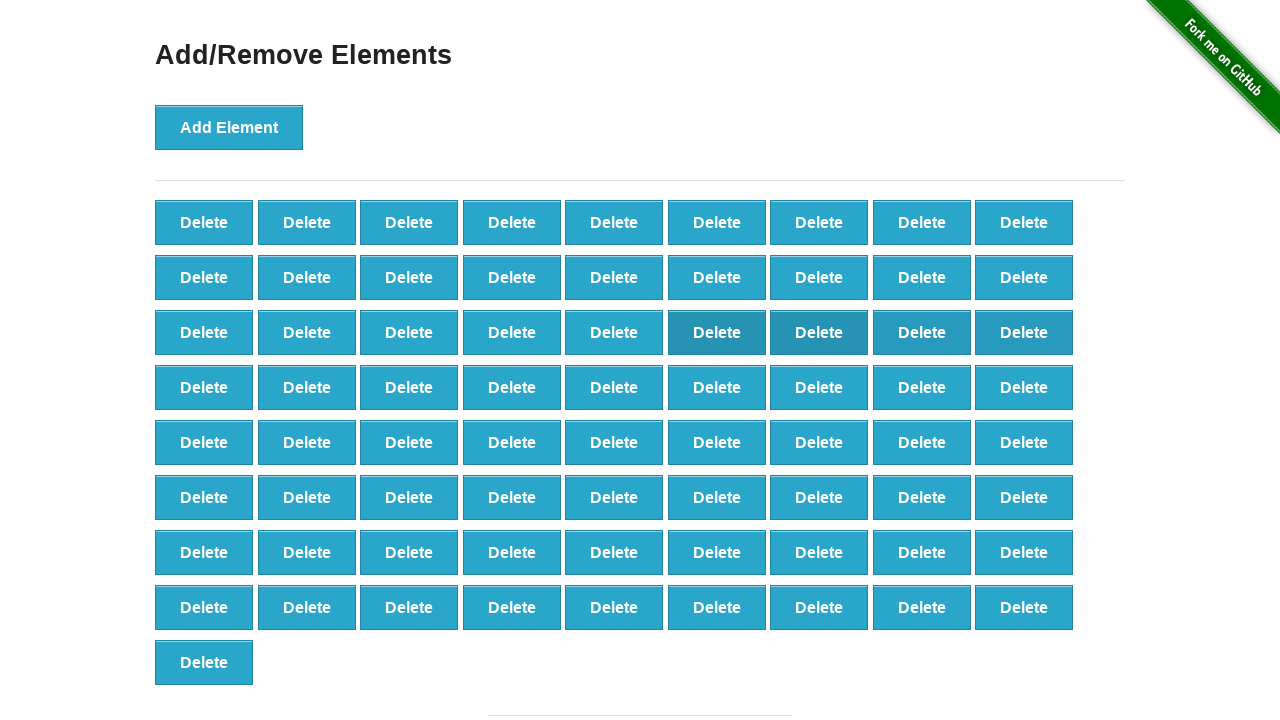

Deleted element (iteration 28/40) at (204, 387) on button[onclick='deleteElement()'] >> nth=27
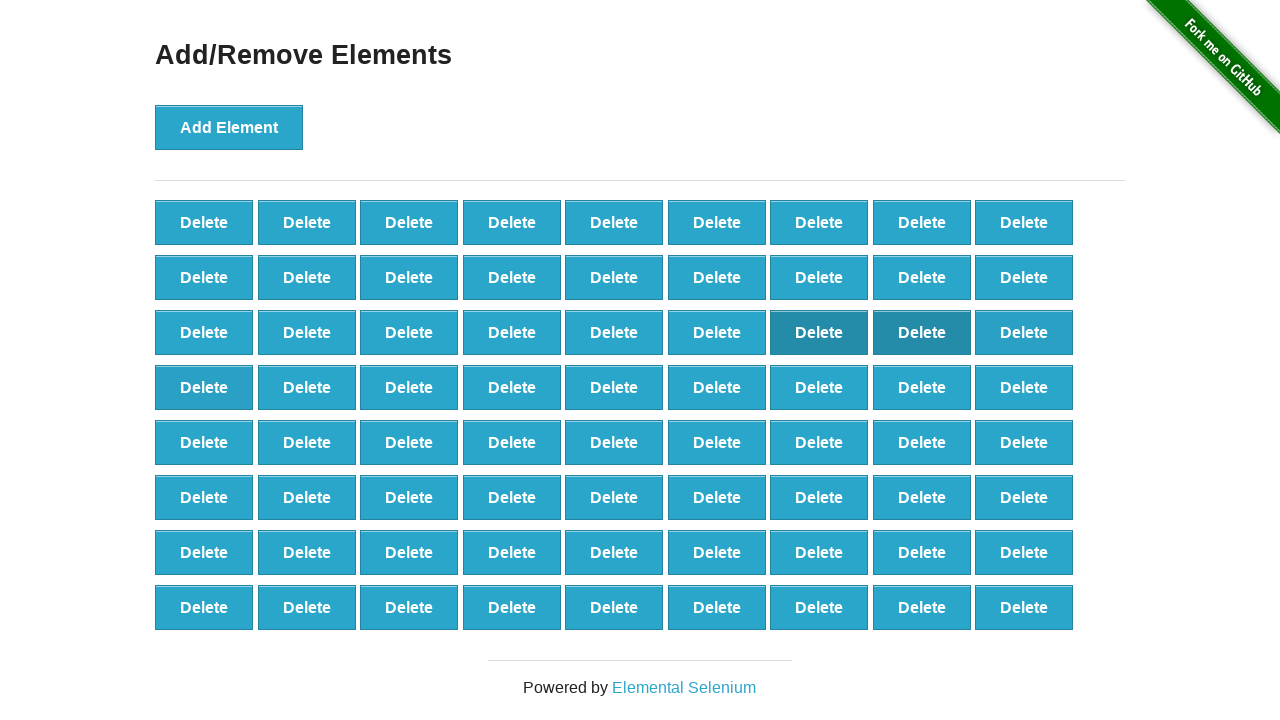

Deleted element (iteration 29/40) at (307, 387) on button[onclick='deleteElement()'] >> nth=28
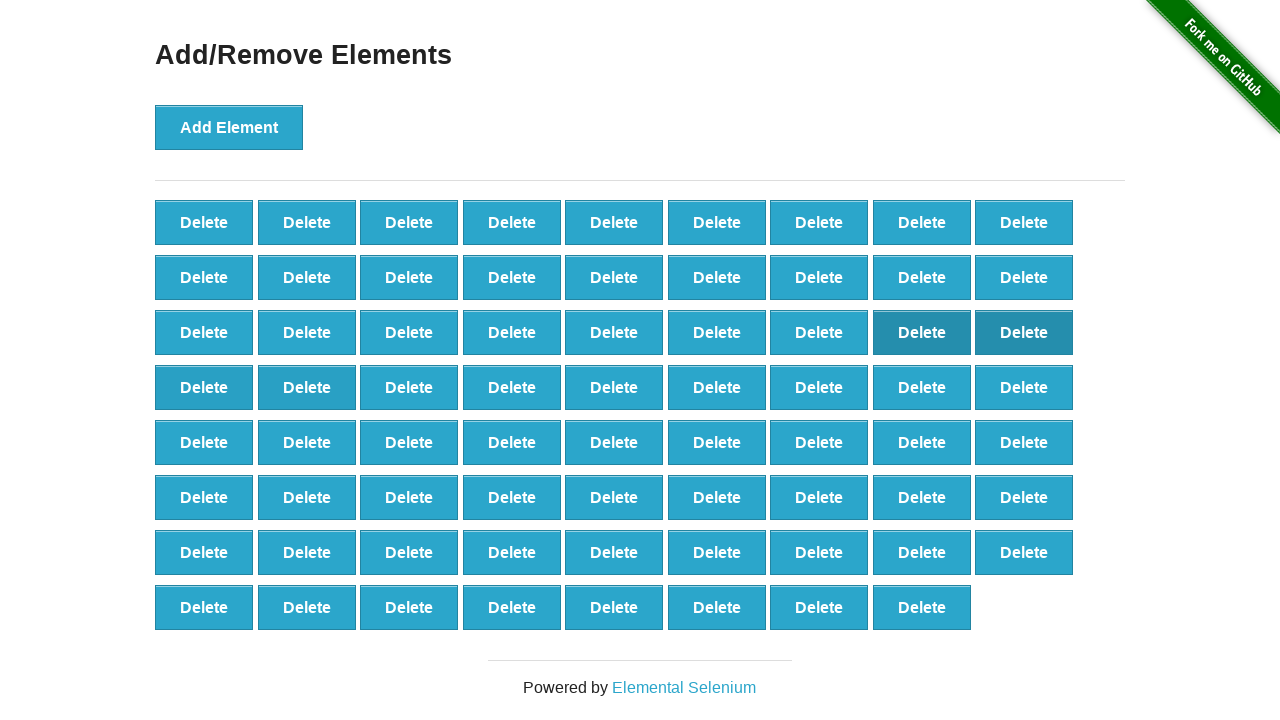

Deleted element (iteration 30/40) at (409, 387) on button[onclick='deleteElement()'] >> nth=29
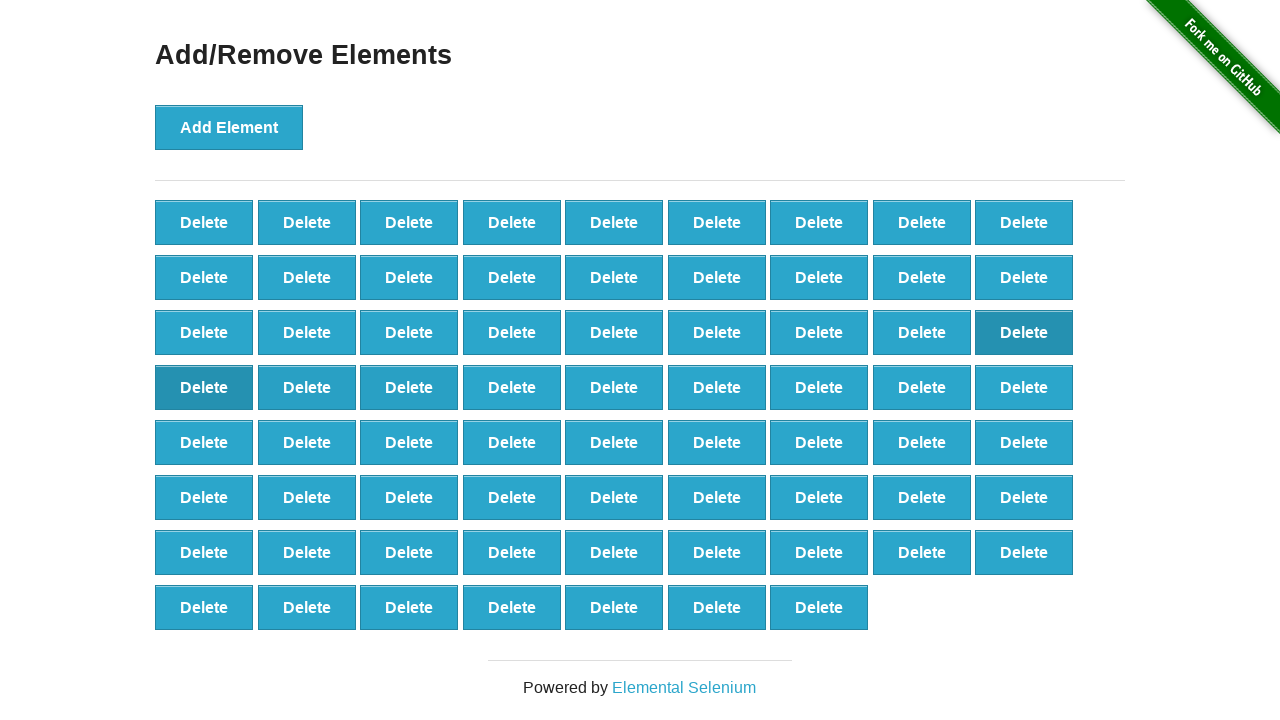

Deleted element (iteration 31/40) at (512, 387) on button[onclick='deleteElement()'] >> nth=30
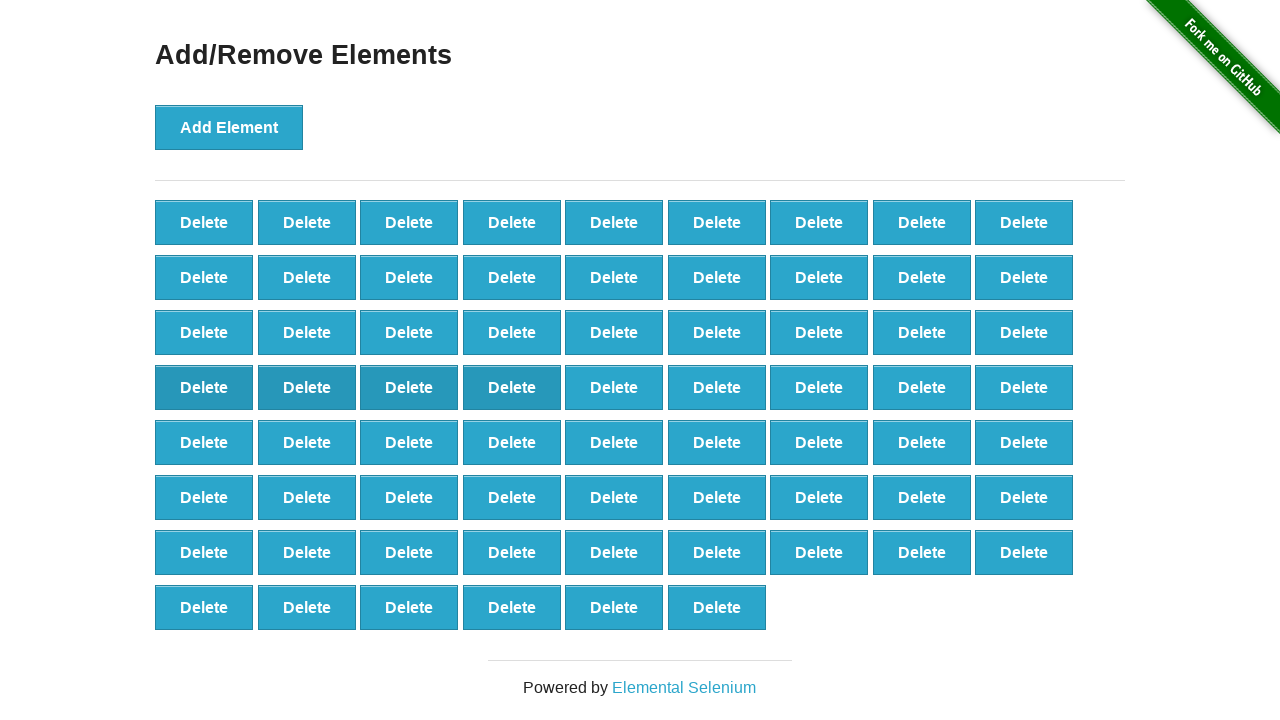

Deleted element (iteration 32/40) at (614, 387) on button[onclick='deleteElement()'] >> nth=31
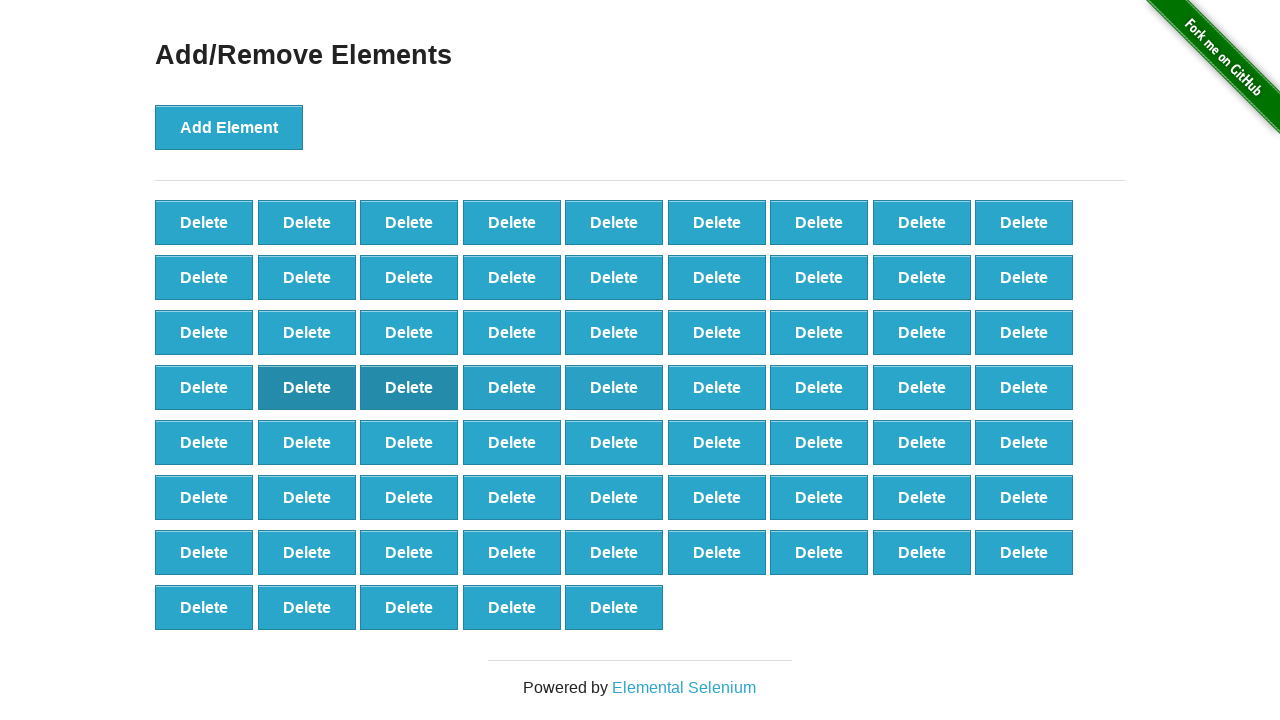

Deleted element (iteration 33/40) at (717, 387) on button[onclick='deleteElement()'] >> nth=32
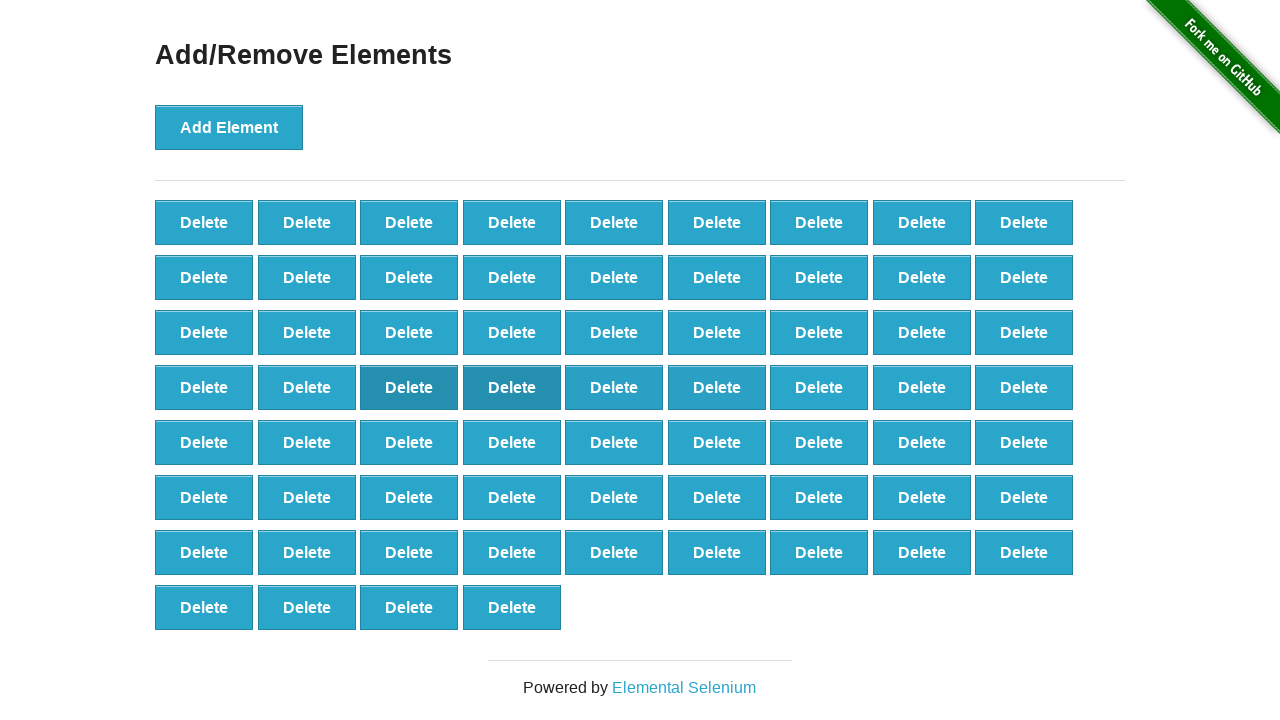

Deleted element (iteration 34/40) at (819, 387) on button[onclick='deleteElement()'] >> nth=33
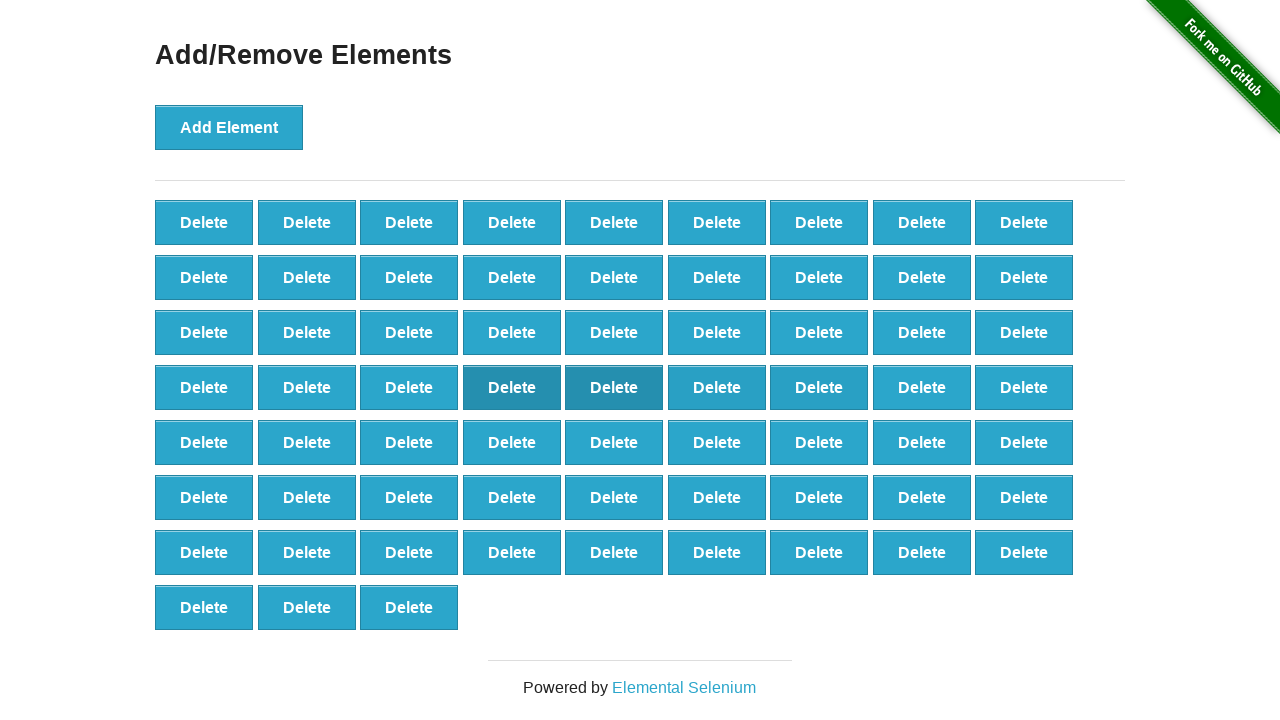

Deleted element (iteration 35/40) at (922, 387) on button[onclick='deleteElement()'] >> nth=34
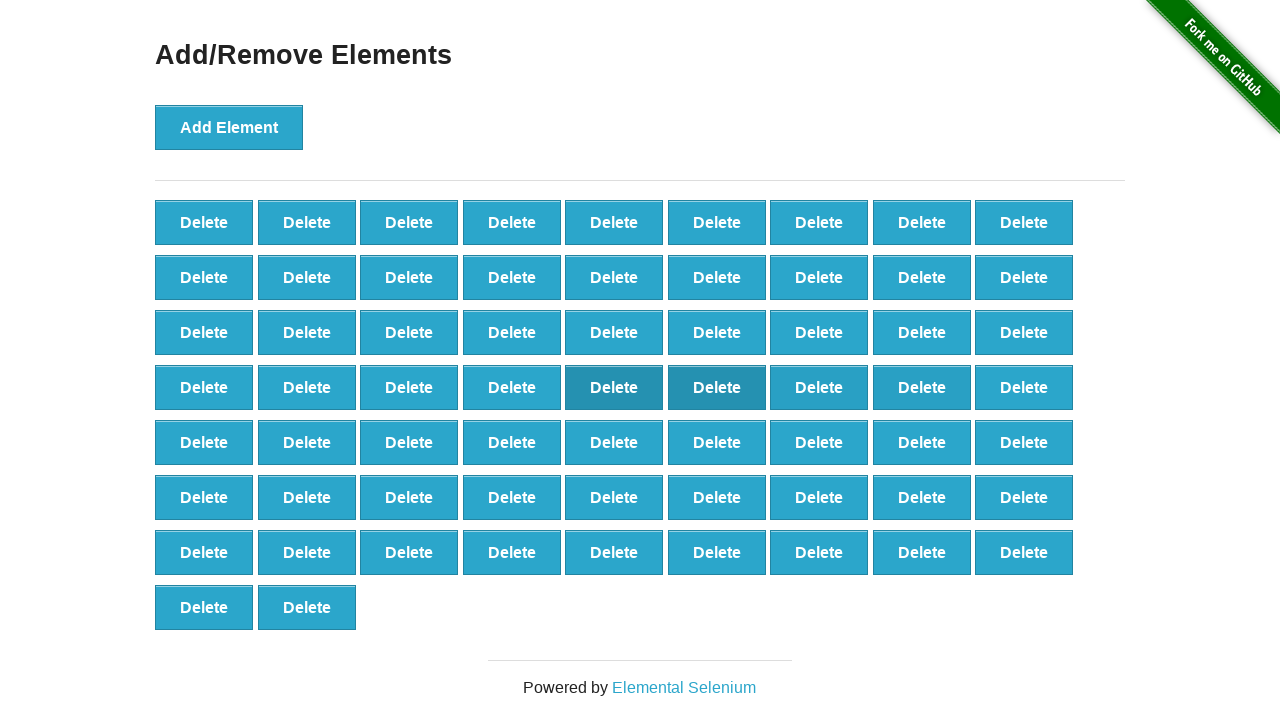

Deleted element (iteration 36/40) at (1024, 387) on button[onclick='deleteElement()'] >> nth=35
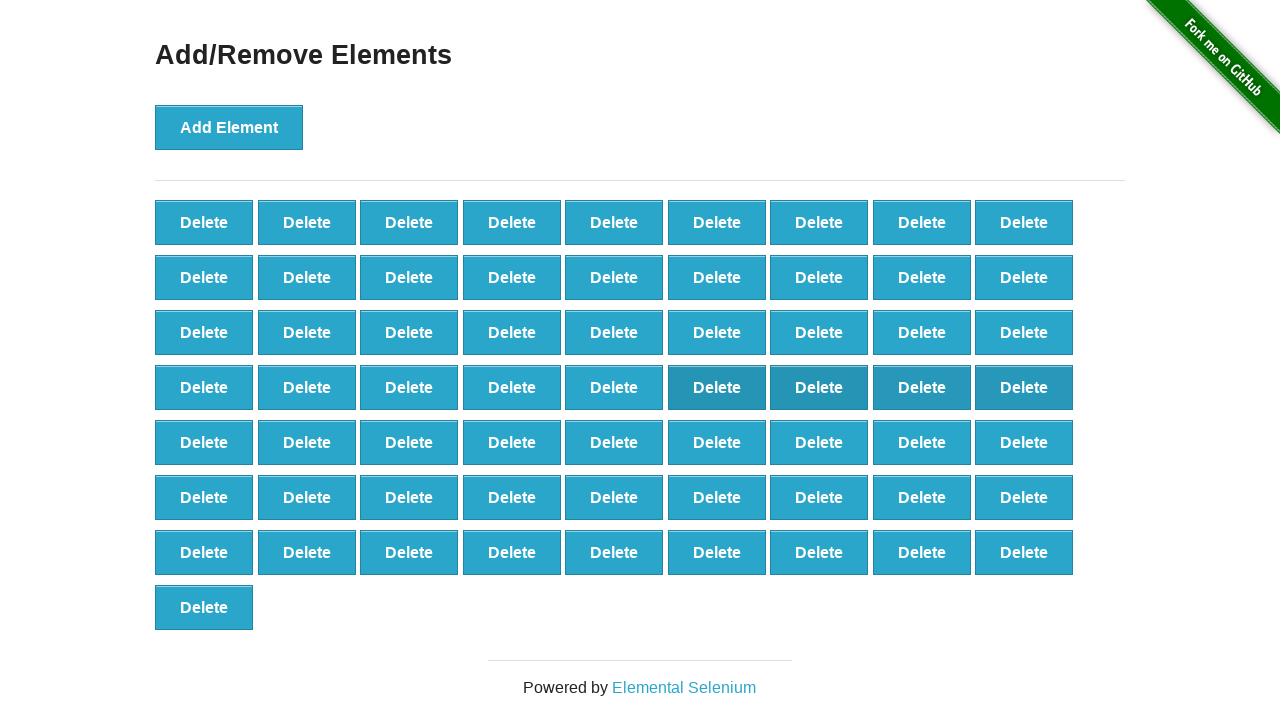

Deleted element (iteration 37/40) at (204, 442) on button[onclick='deleteElement()'] >> nth=36
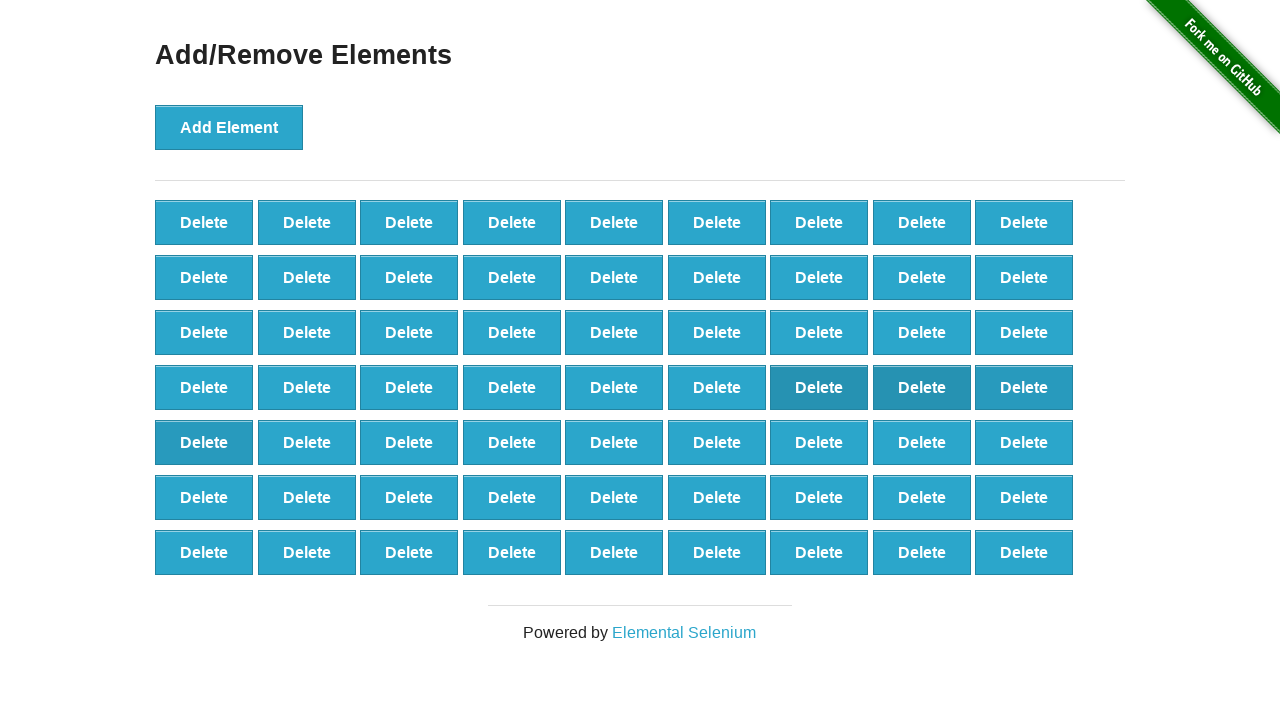

Deleted element (iteration 38/40) at (307, 442) on button[onclick='deleteElement()'] >> nth=37
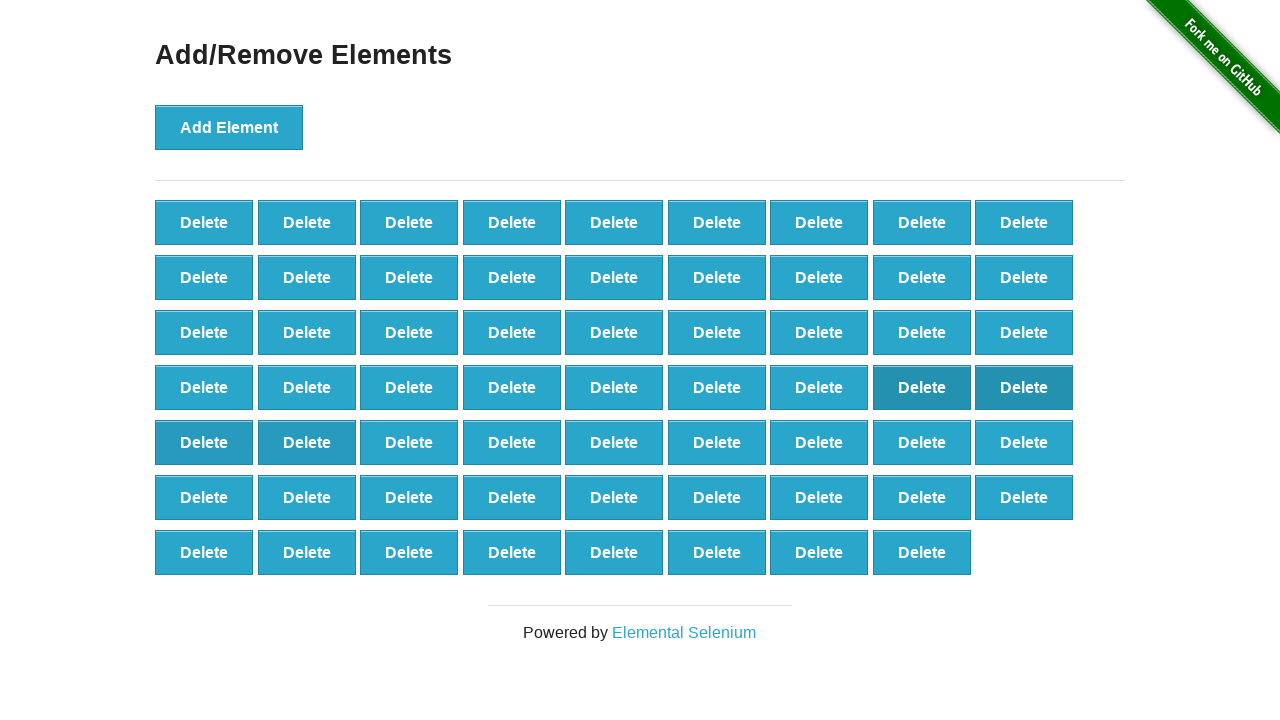

Deleted element (iteration 39/40) at (409, 442) on button[onclick='deleteElement()'] >> nth=38
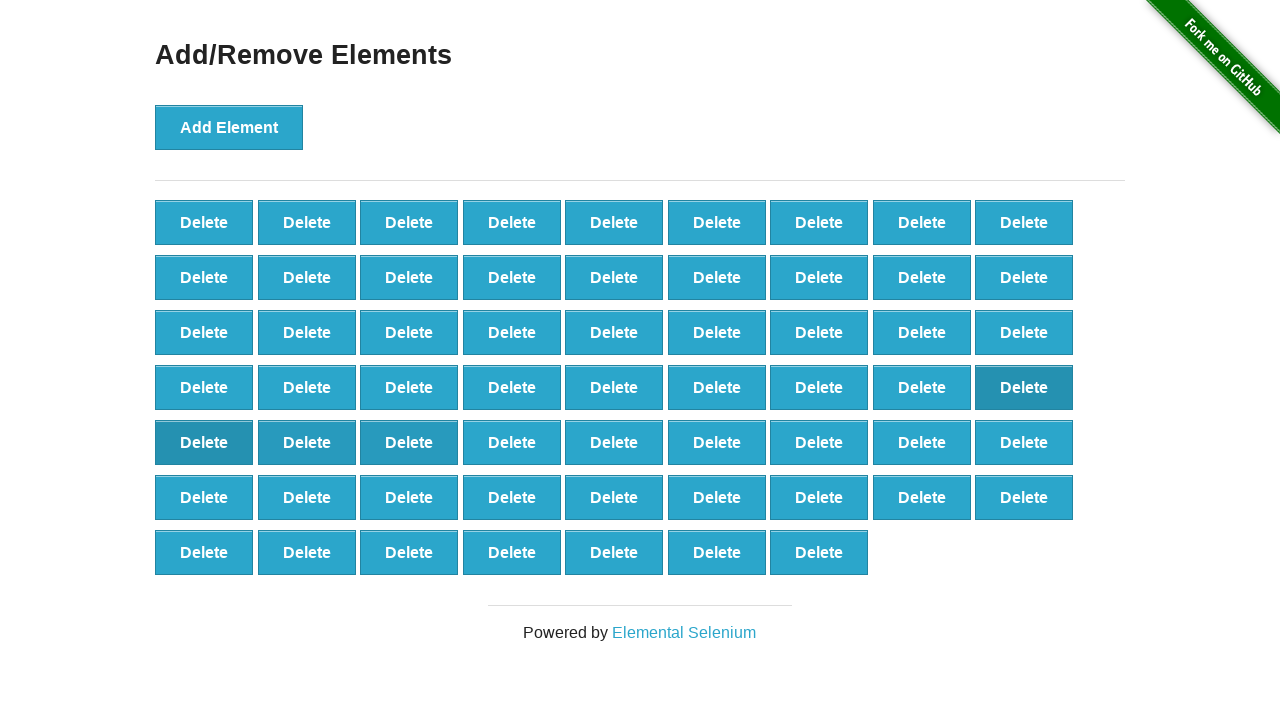

Deleted element (iteration 40/40) at (512, 442) on button[onclick='deleteElement()'] >> nth=39
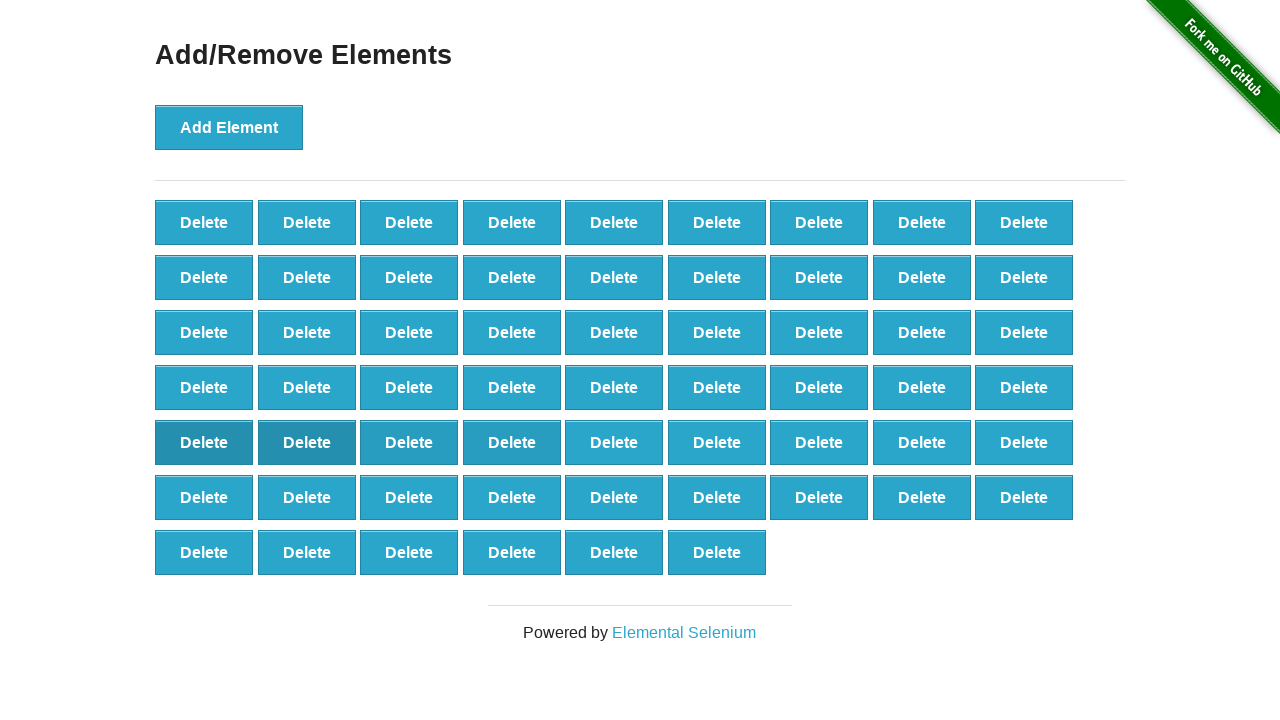

Retrieved delete buttons count after deletion: 60
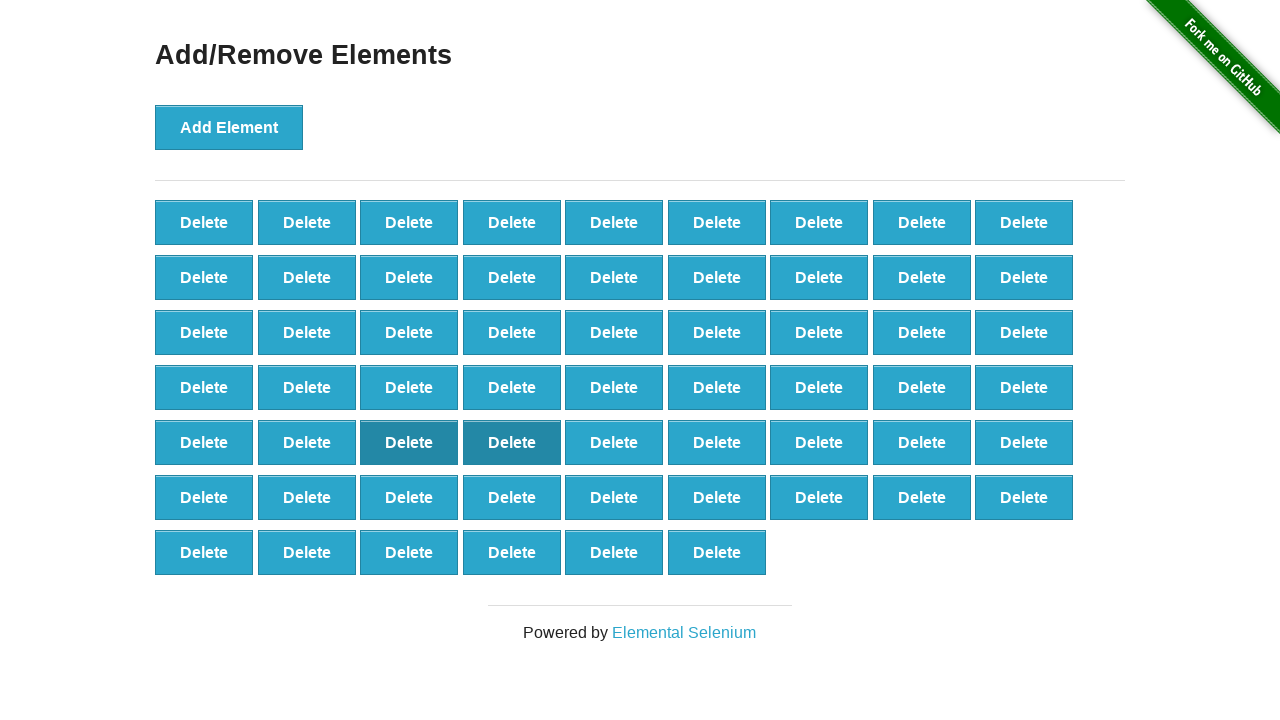

Verified assertion: 60 elements remain after deleting 40 from 100
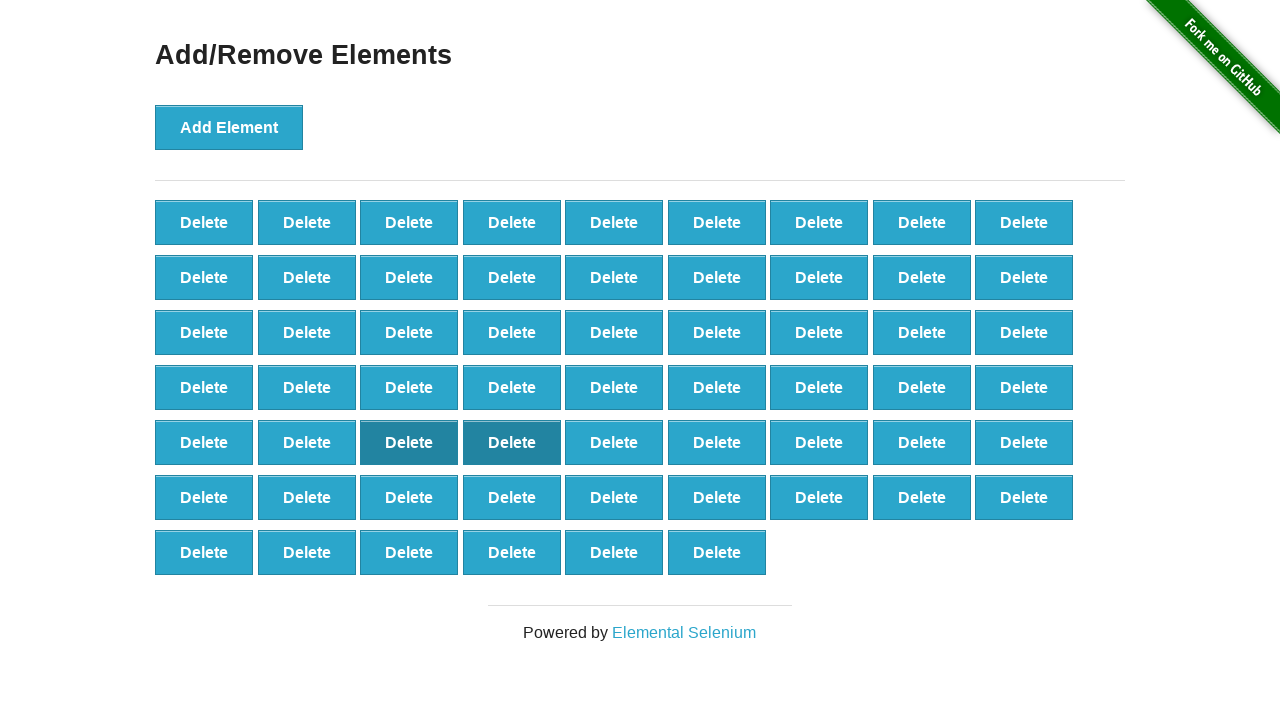

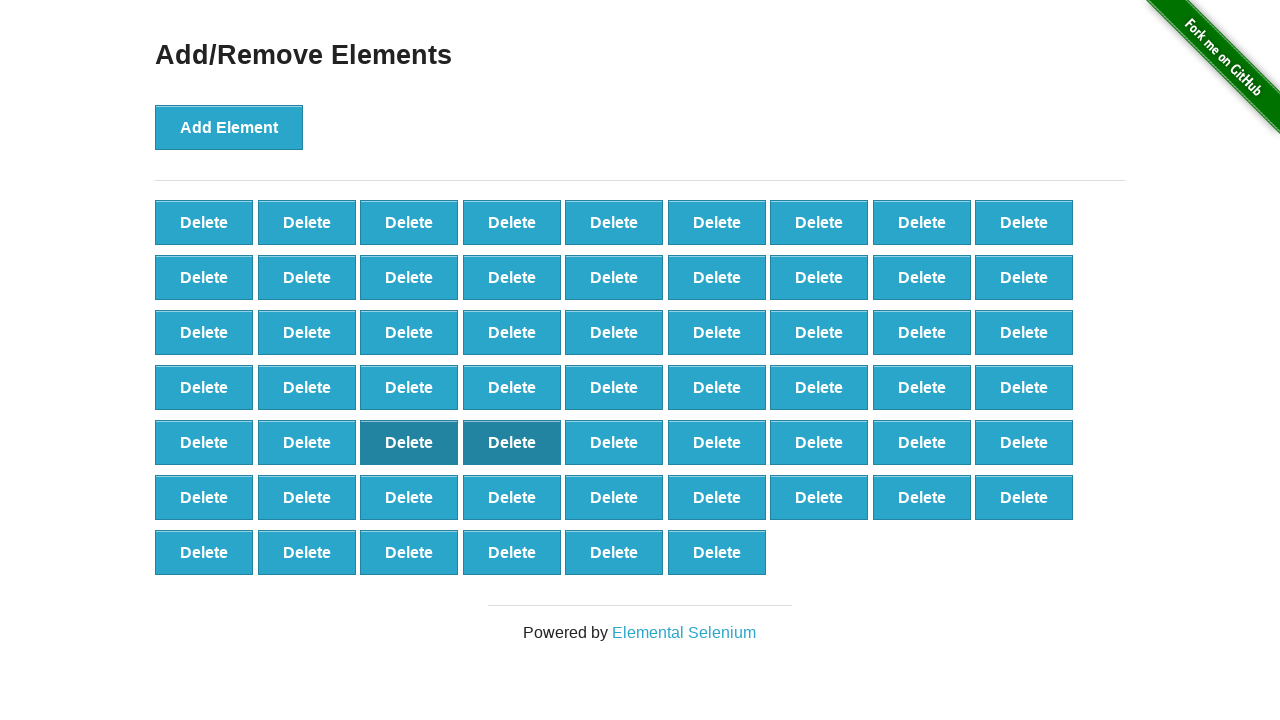